Tests filling a large form by entering text into all input fields and submitting the form by clicking the submit button.

Starting URL: http://suninjuly.github.io/huge_form.html

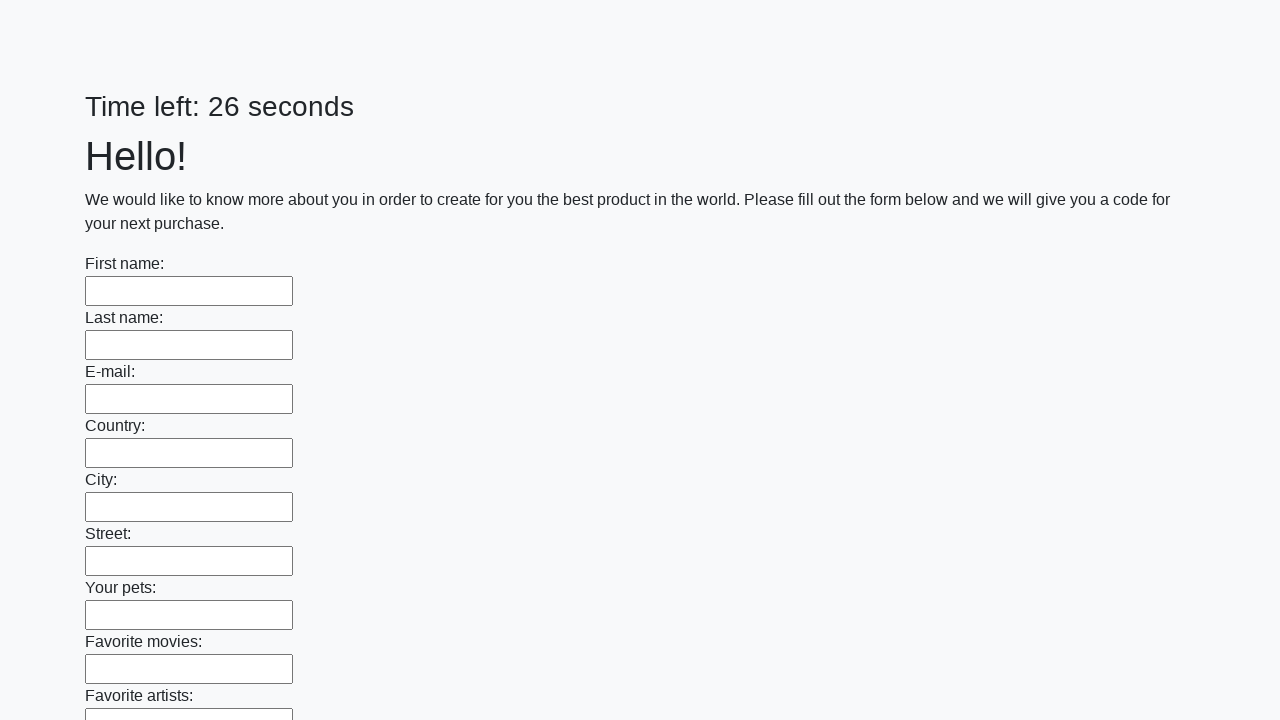

Located all input elements on the huge form
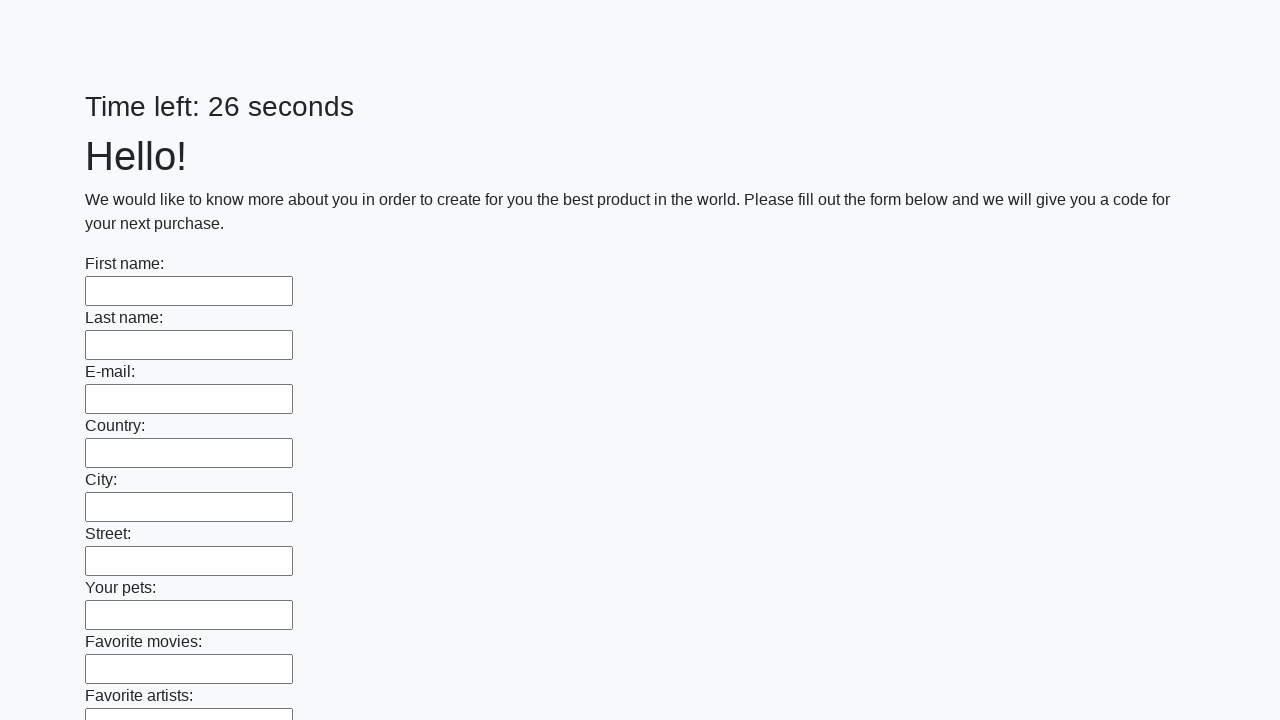

Filled an input field with 'Use' on input >> nth=0
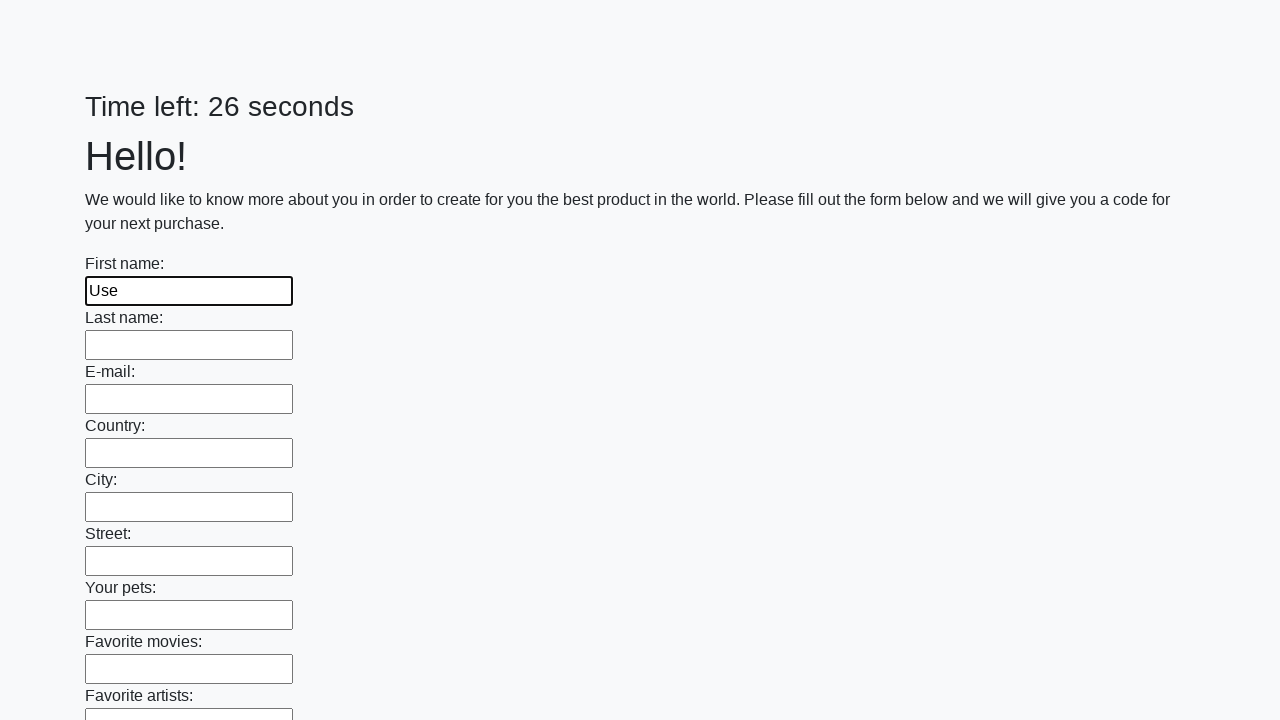

Filled an input field with 'Use' on input >> nth=1
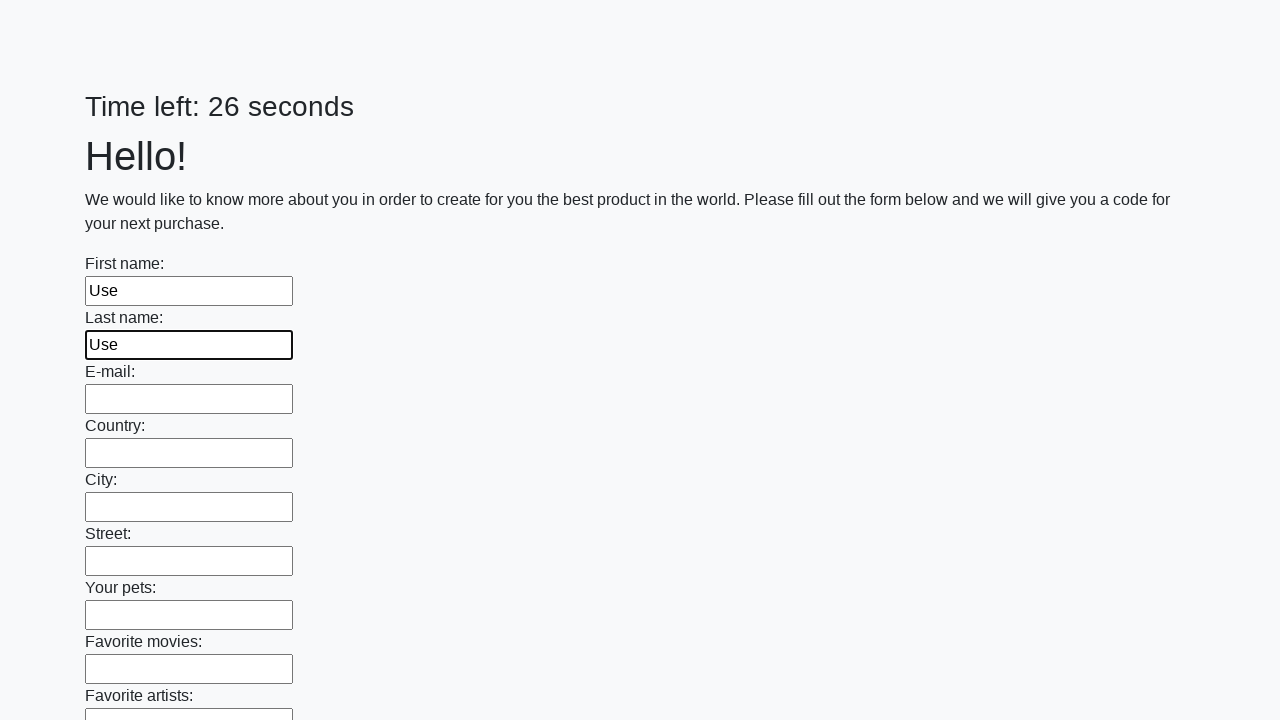

Filled an input field with 'Use' on input >> nth=2
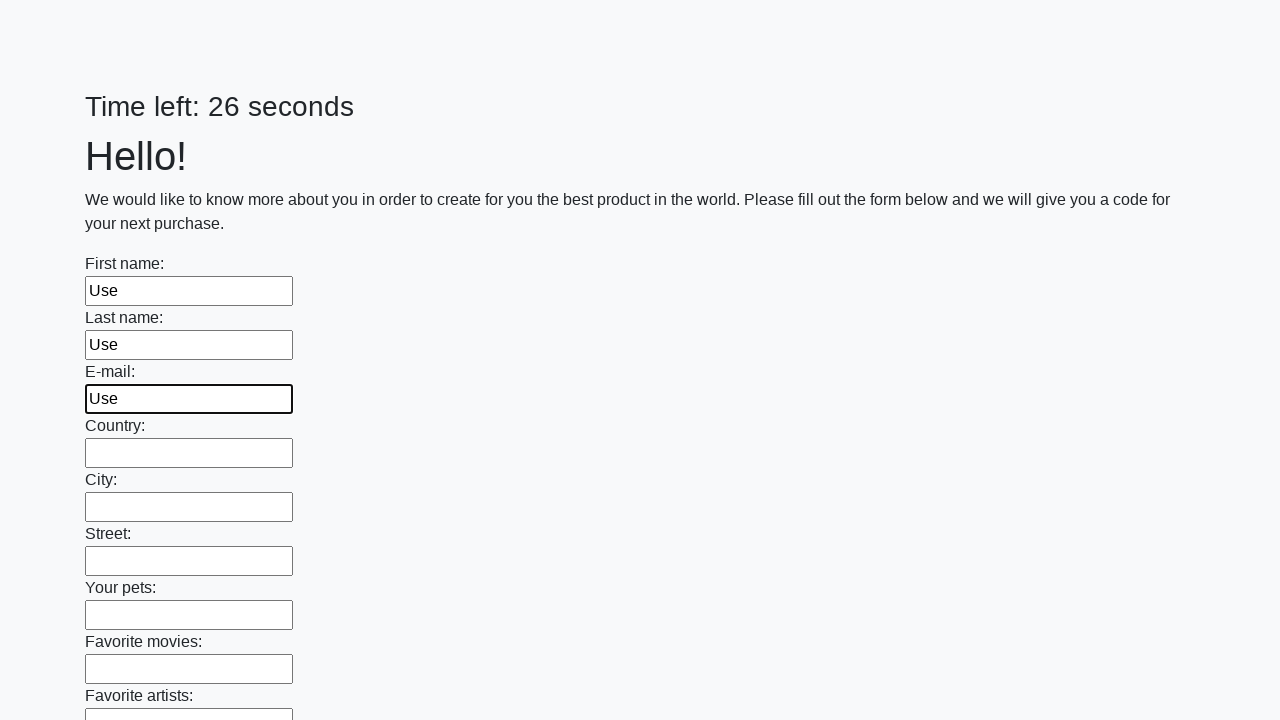

Filled an input field with 'Use' on input >> nth=3
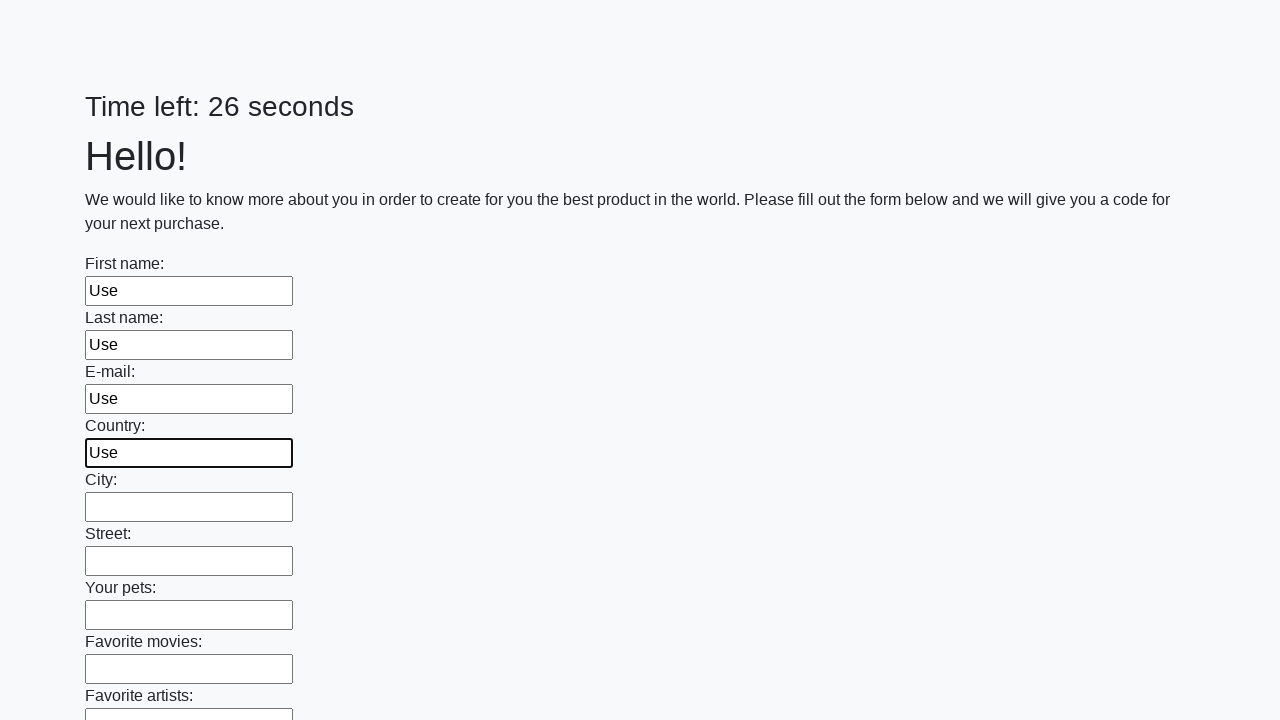

Filled an input field with 'Use' on input >> nth=4
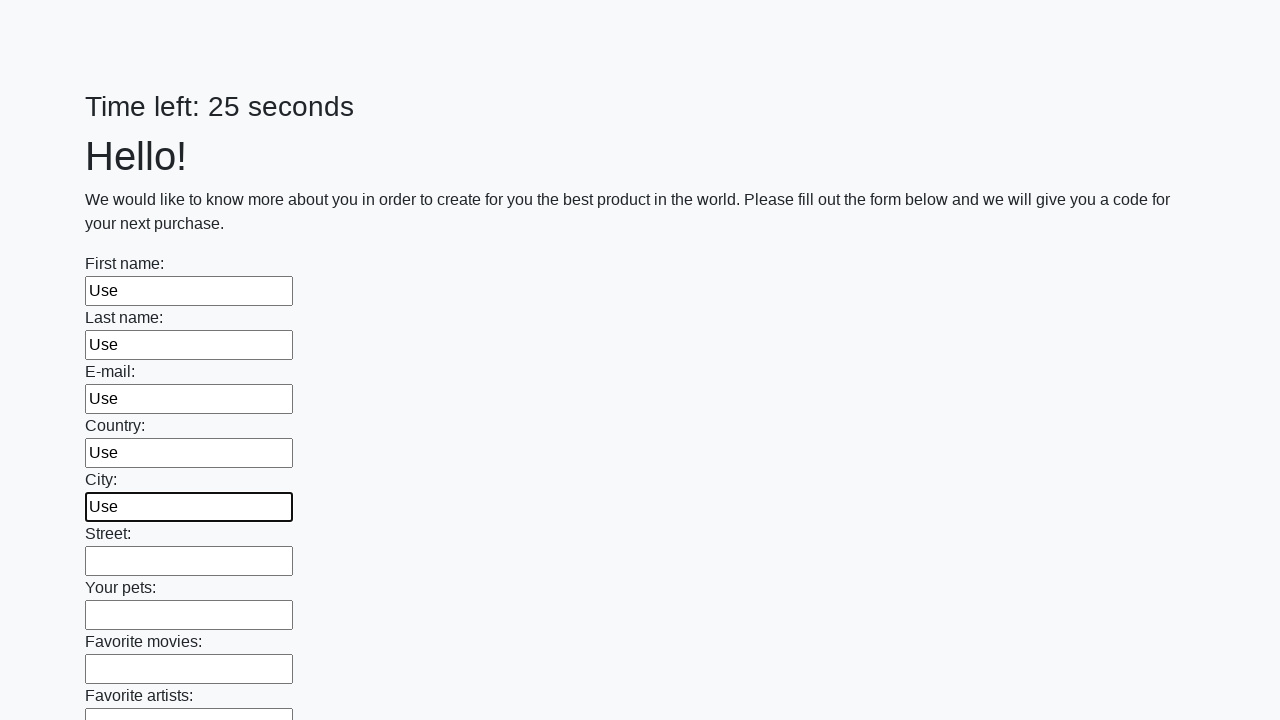

Filled an input field with 'Use' on input >> nth=5
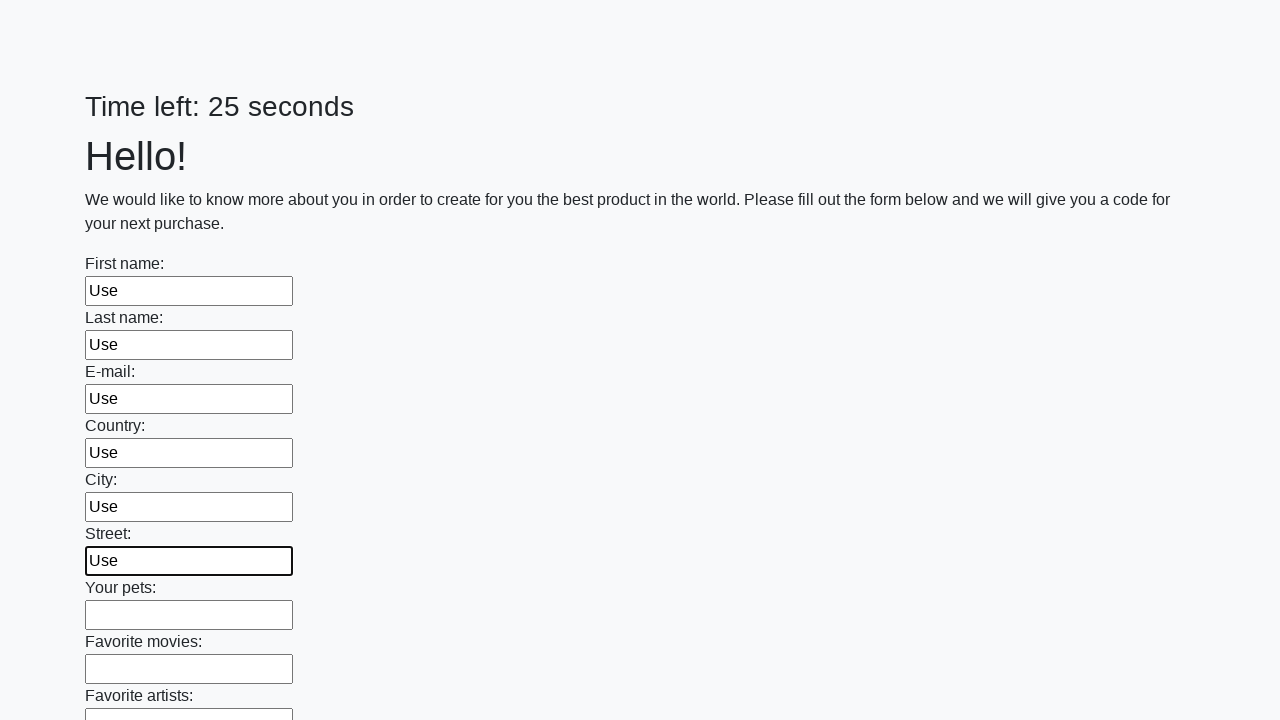

Filled an input field with 'Use' on input >> nth=6
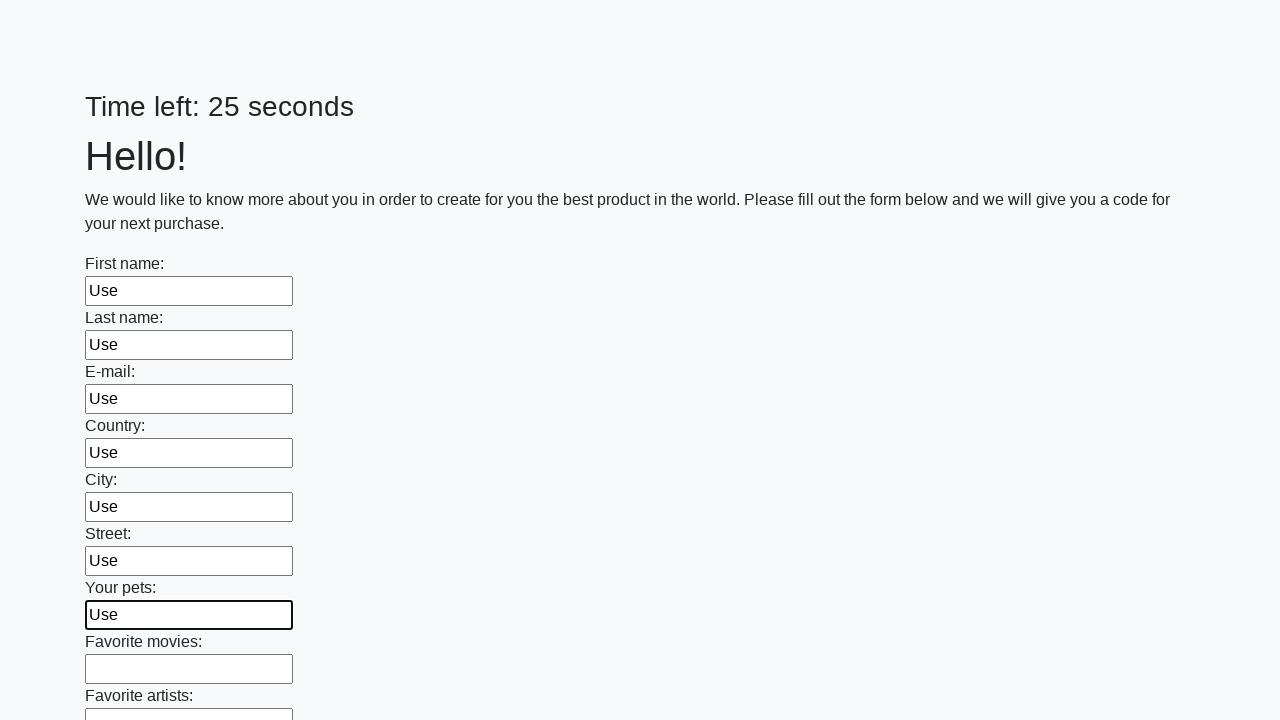

Filled an input field with 'Use' on input >> nth=7
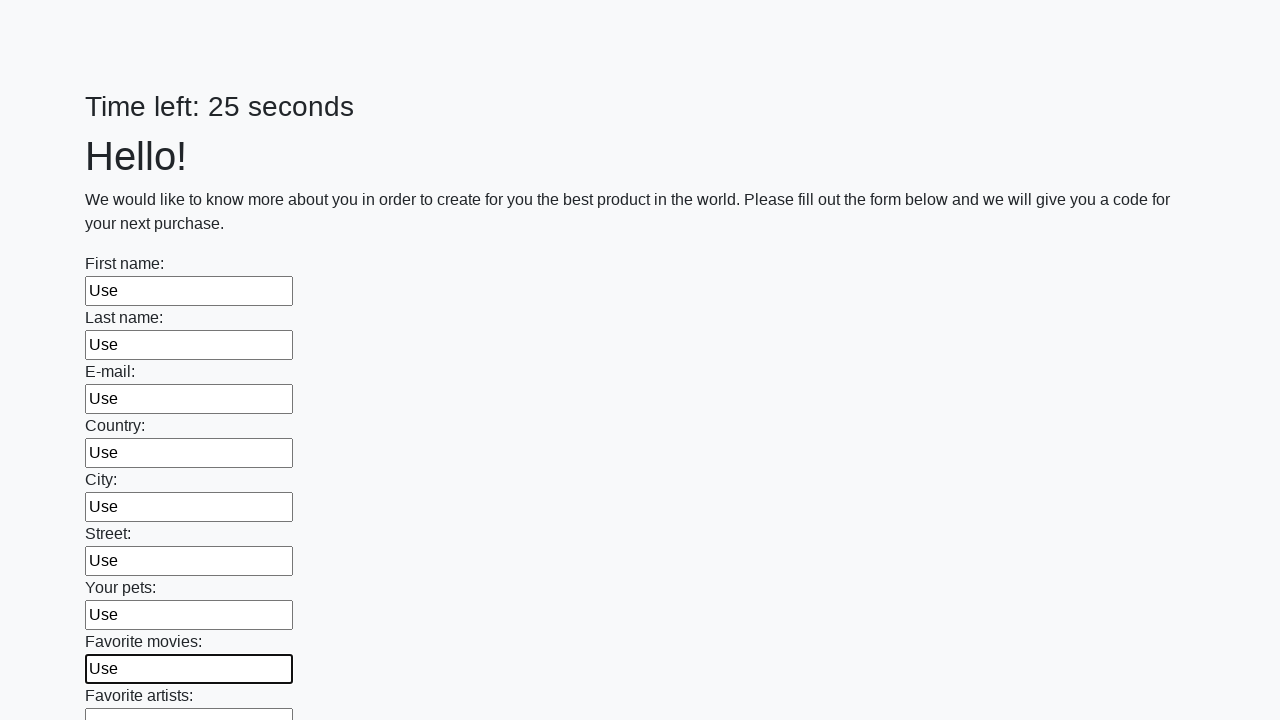

Filled an input field with 'Use' on input >> nth=8
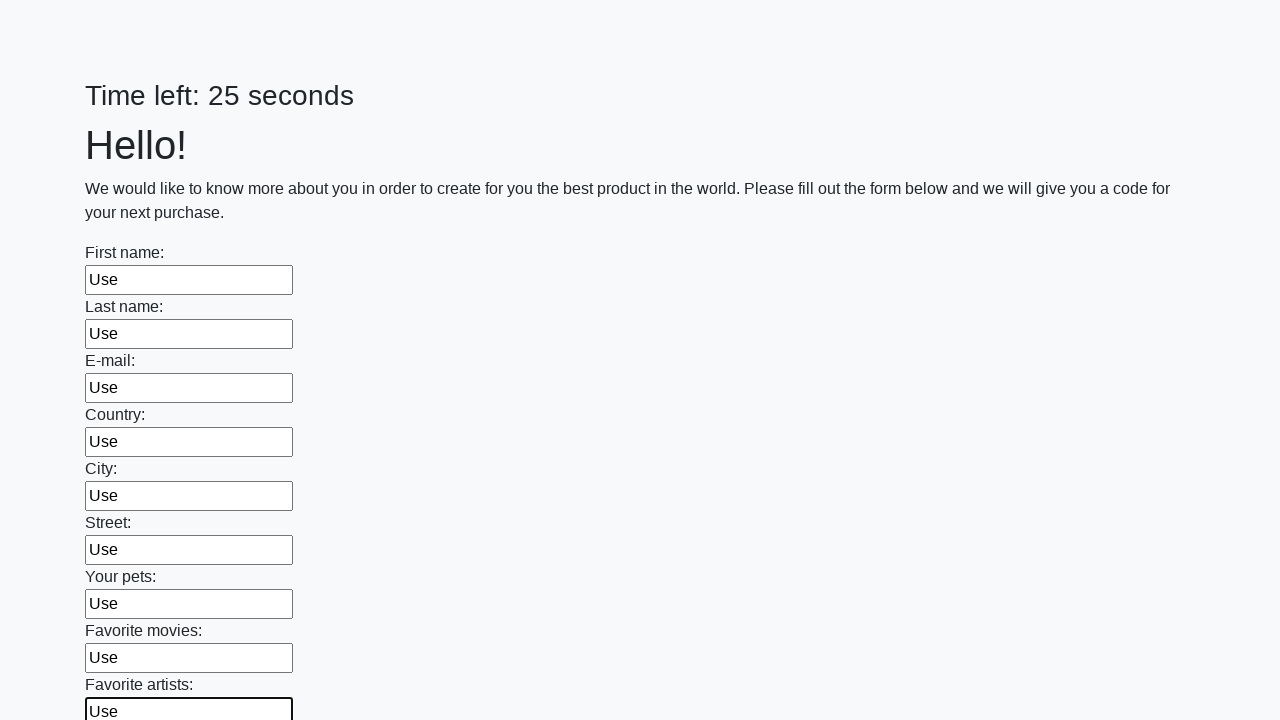

Filled an input field with 'Use' on input >> nth=9
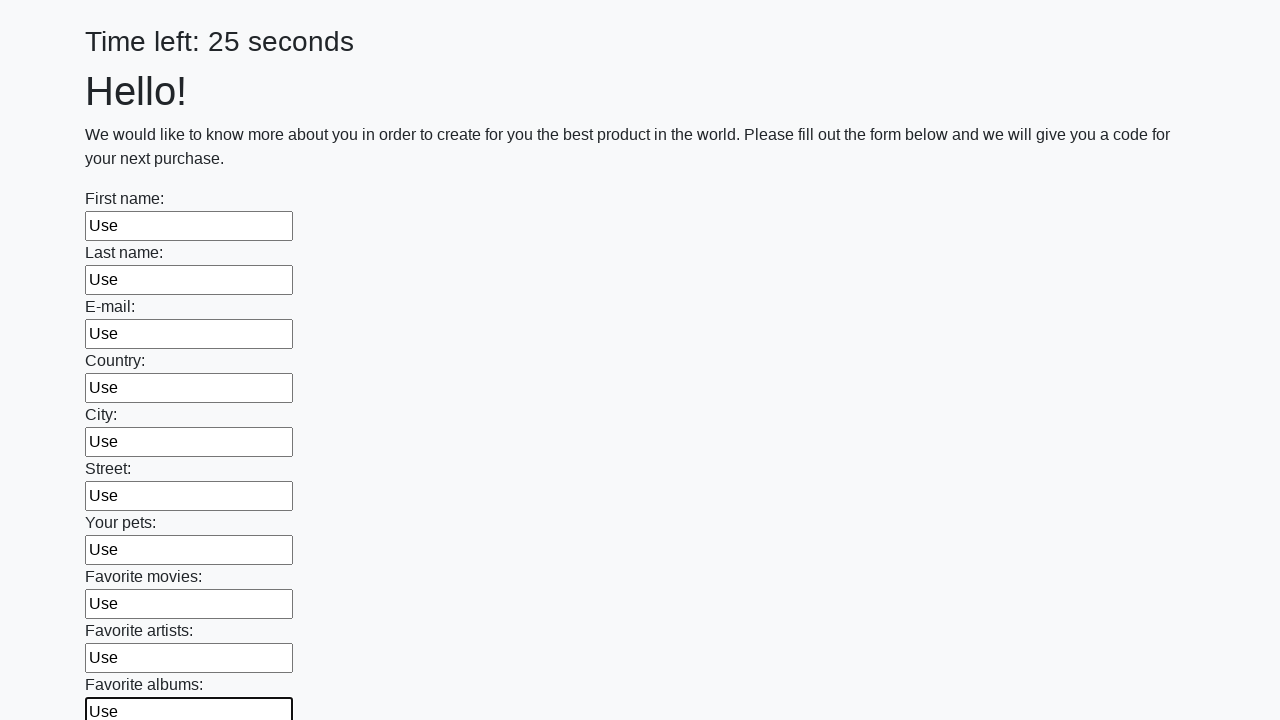

Filled an input field with 'Use' on input >> nth=10
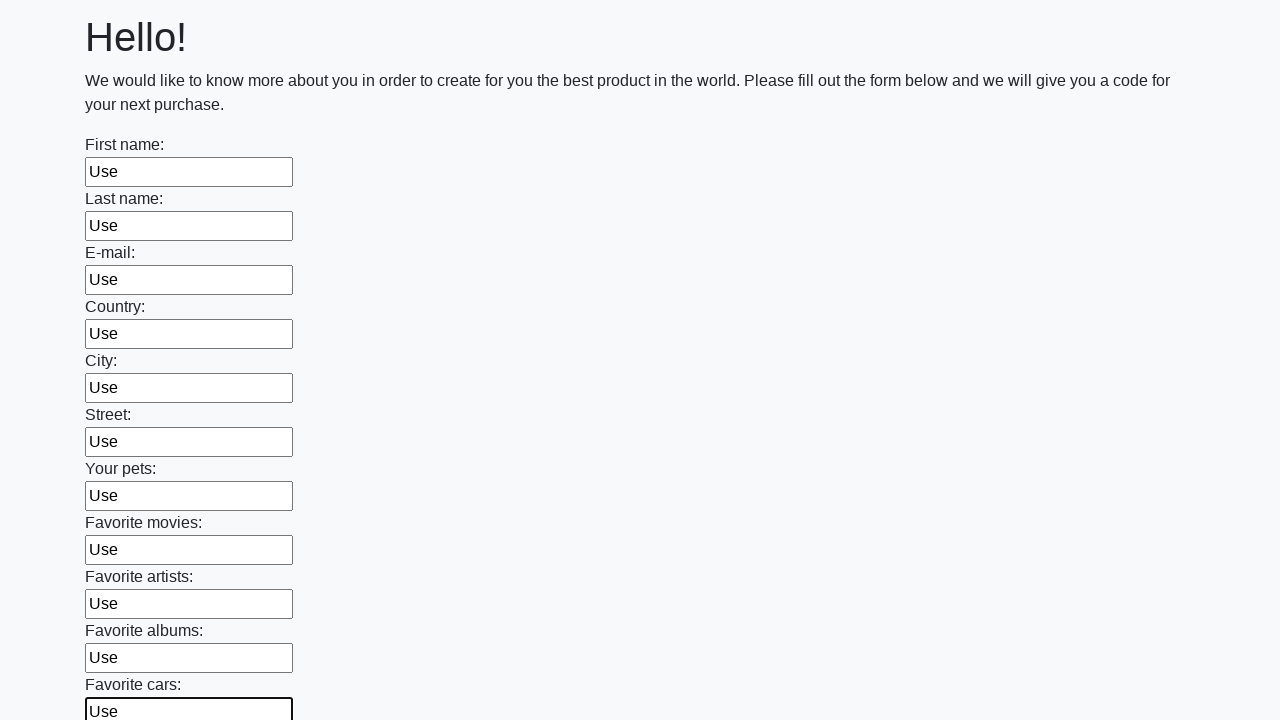

Filled an input field with 'Use' on input >> nth=11
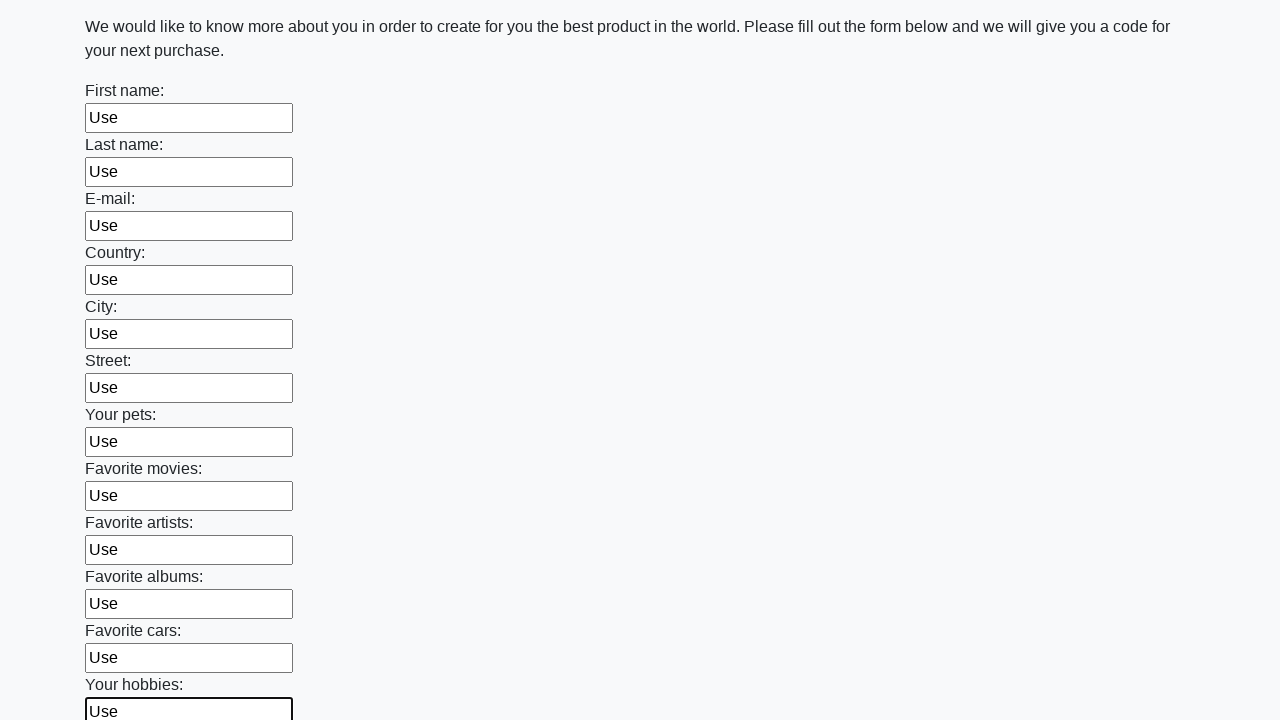

Filled an input field with 'Use' on input >> nth=12
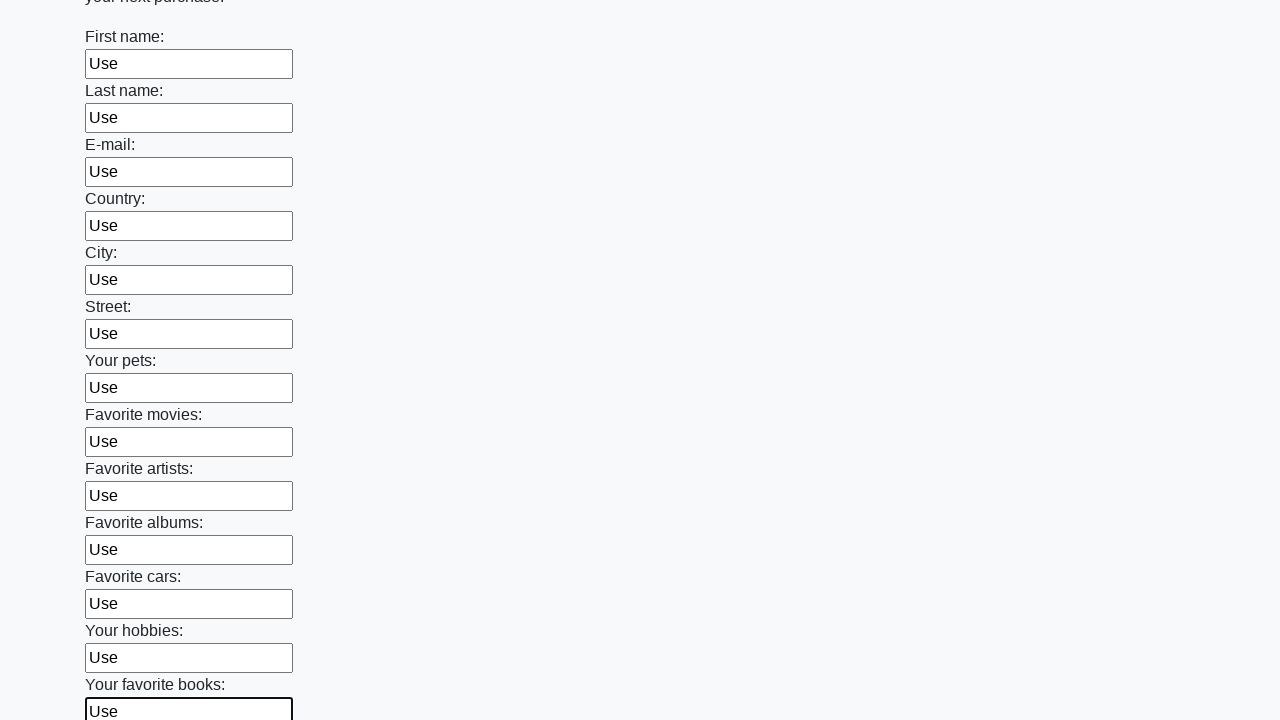

Filled an input field with 'Use' on input >> nth=13
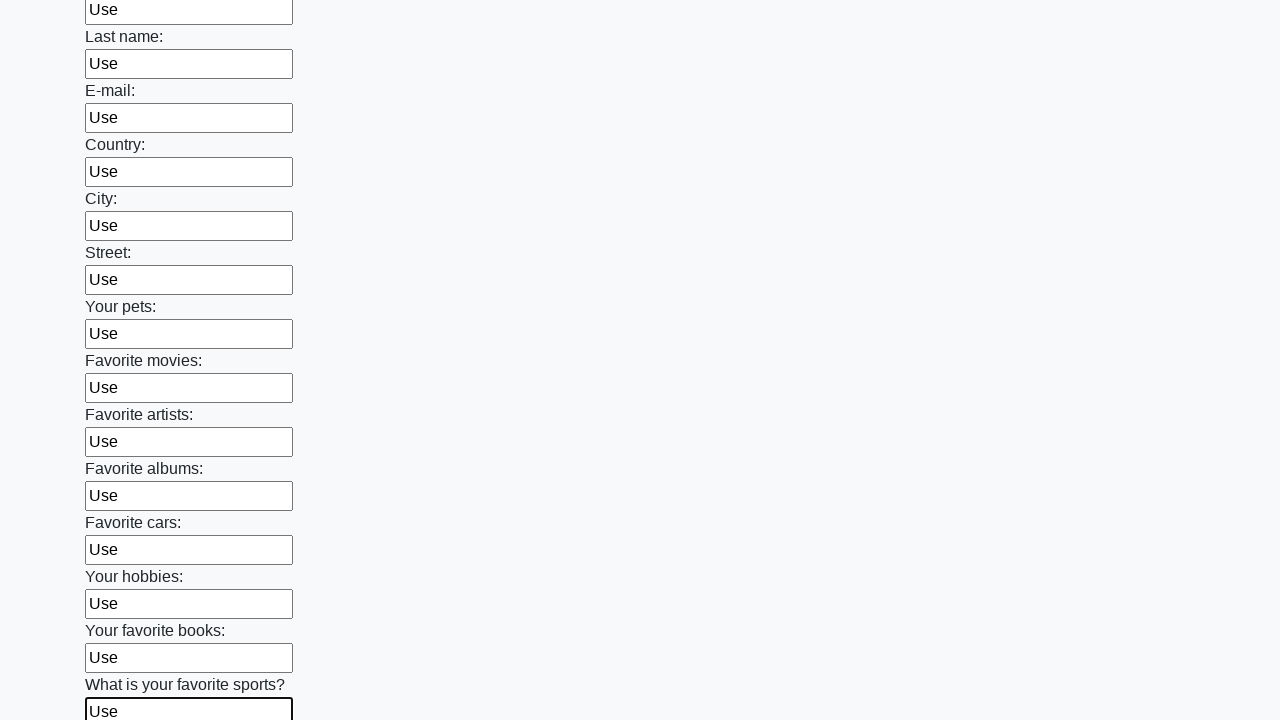

Filled an input field with 'Use' on input >> nth=14
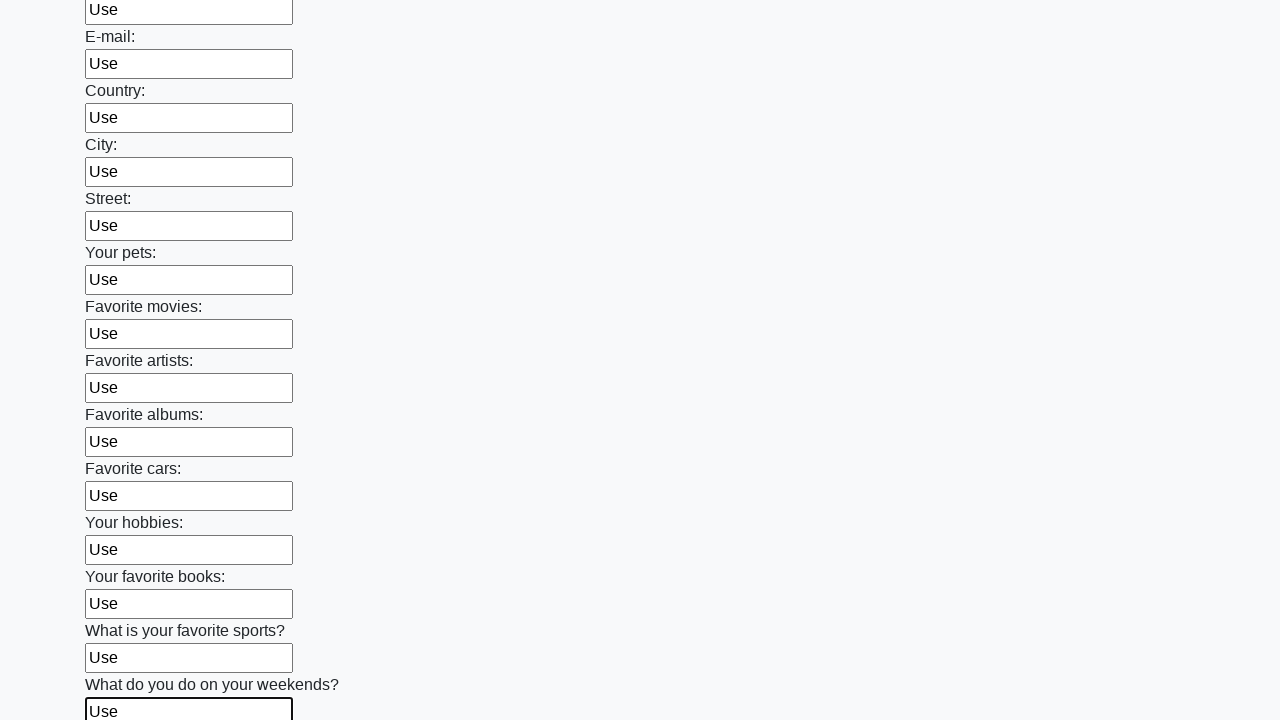

Filled an input field with 'Use' on input >> nth=15
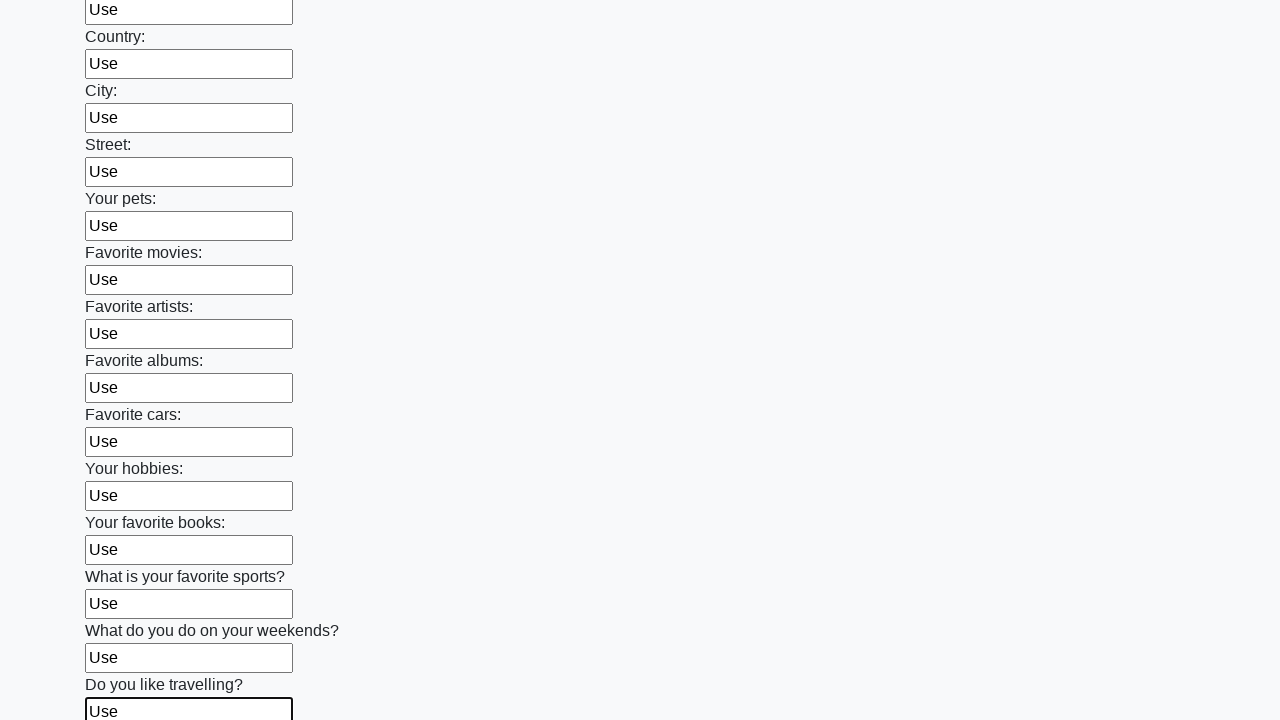

Filled an input field with 'Use' on input >> nth=16
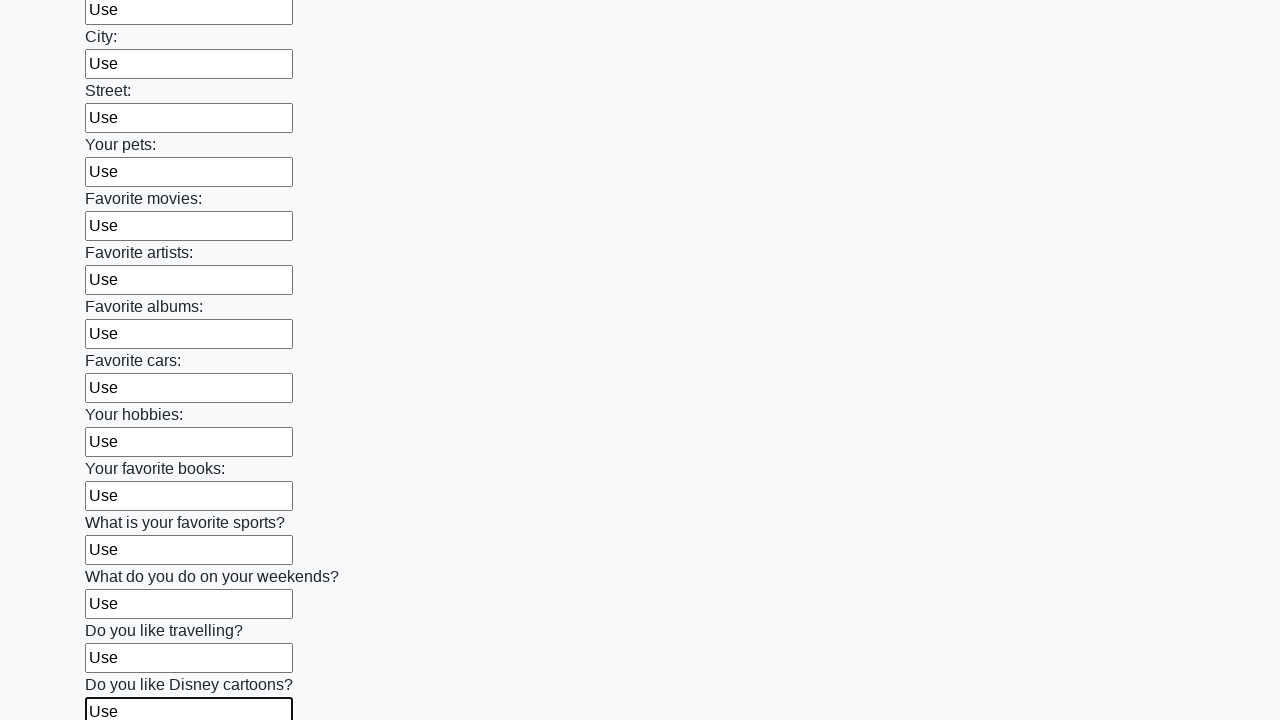

Filled an input field with 'Use' on input >> nth=17
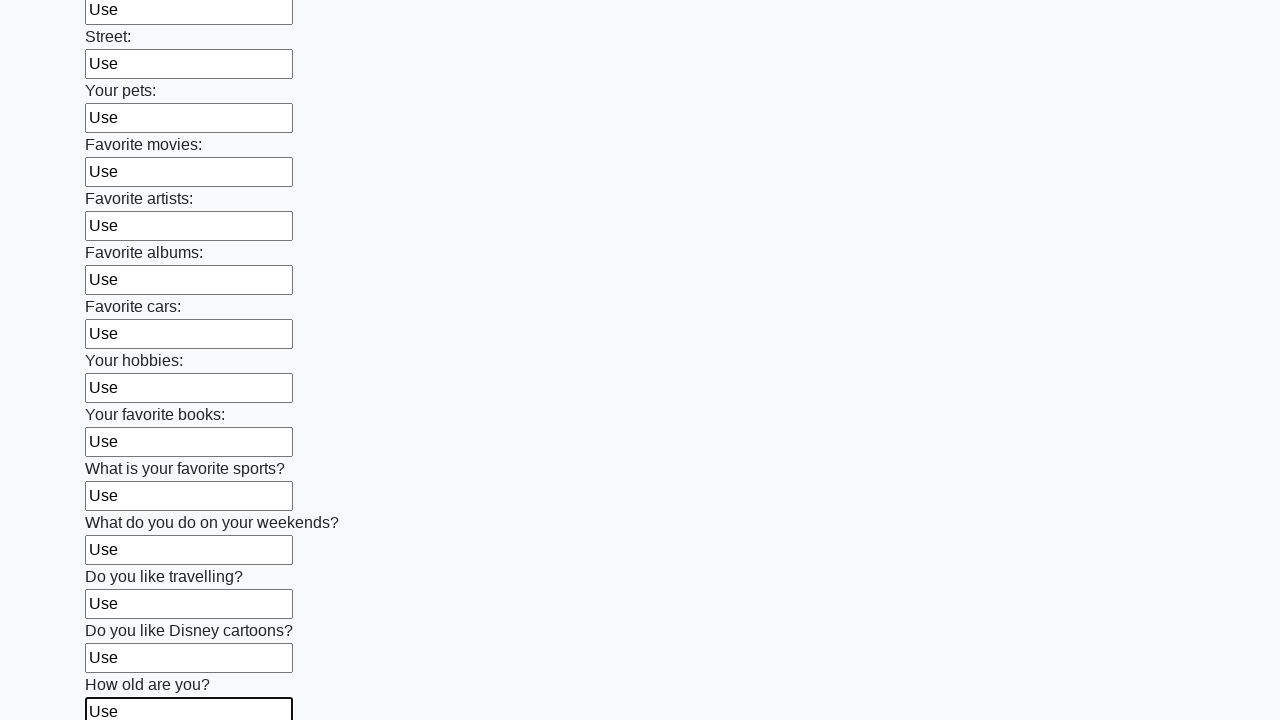

Filled an input field with 'Use' on input >> nth=18
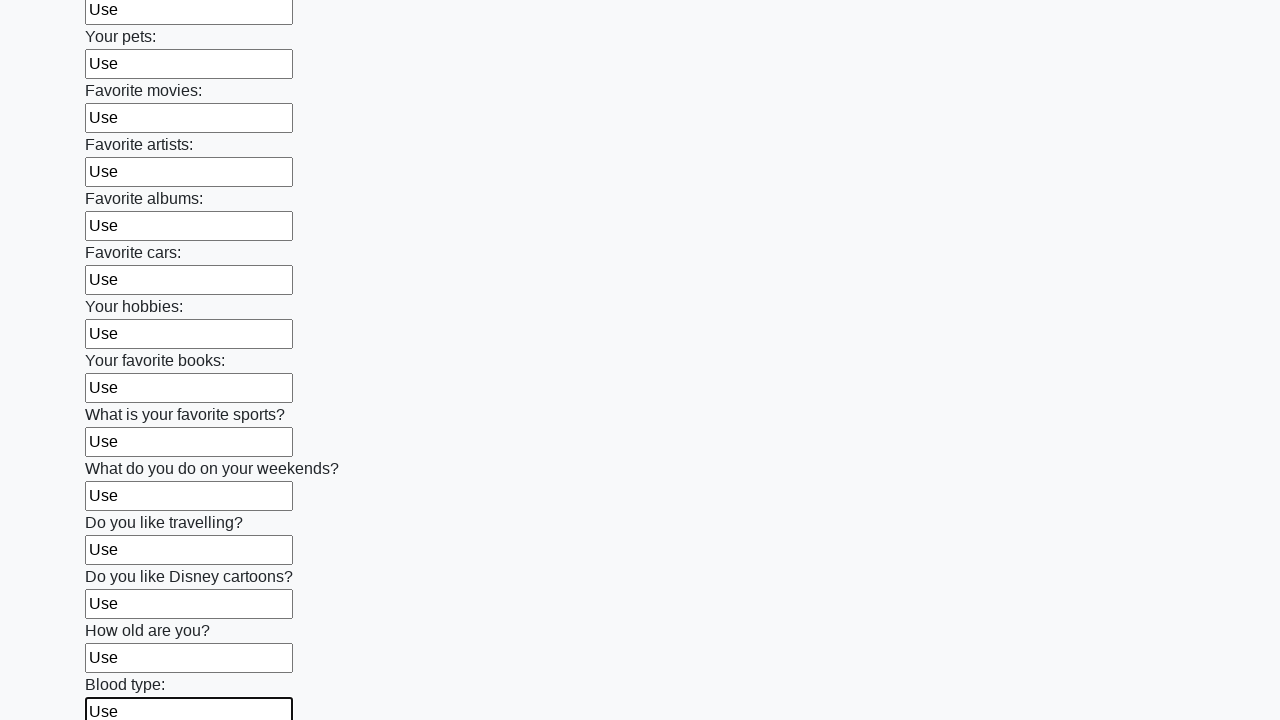

Filled an input field with 'Use' on input >> nth=19
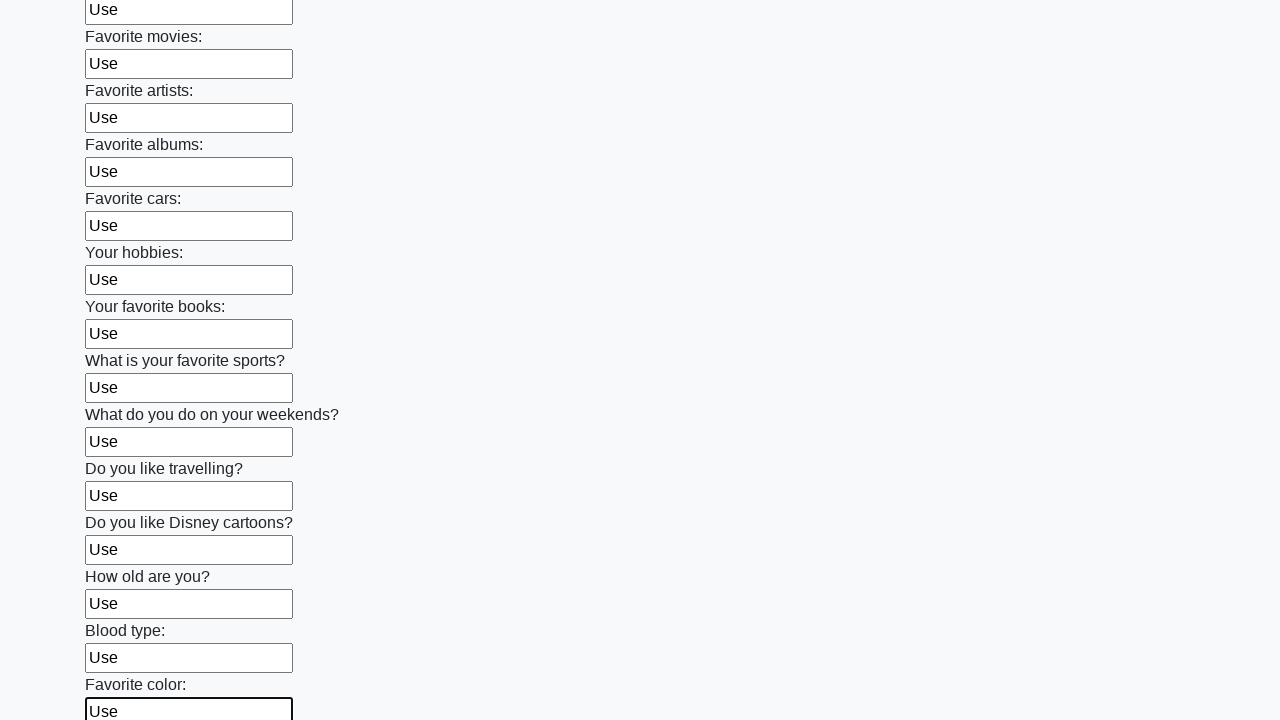

Filled an input field with 'Use' on input >> nth=20
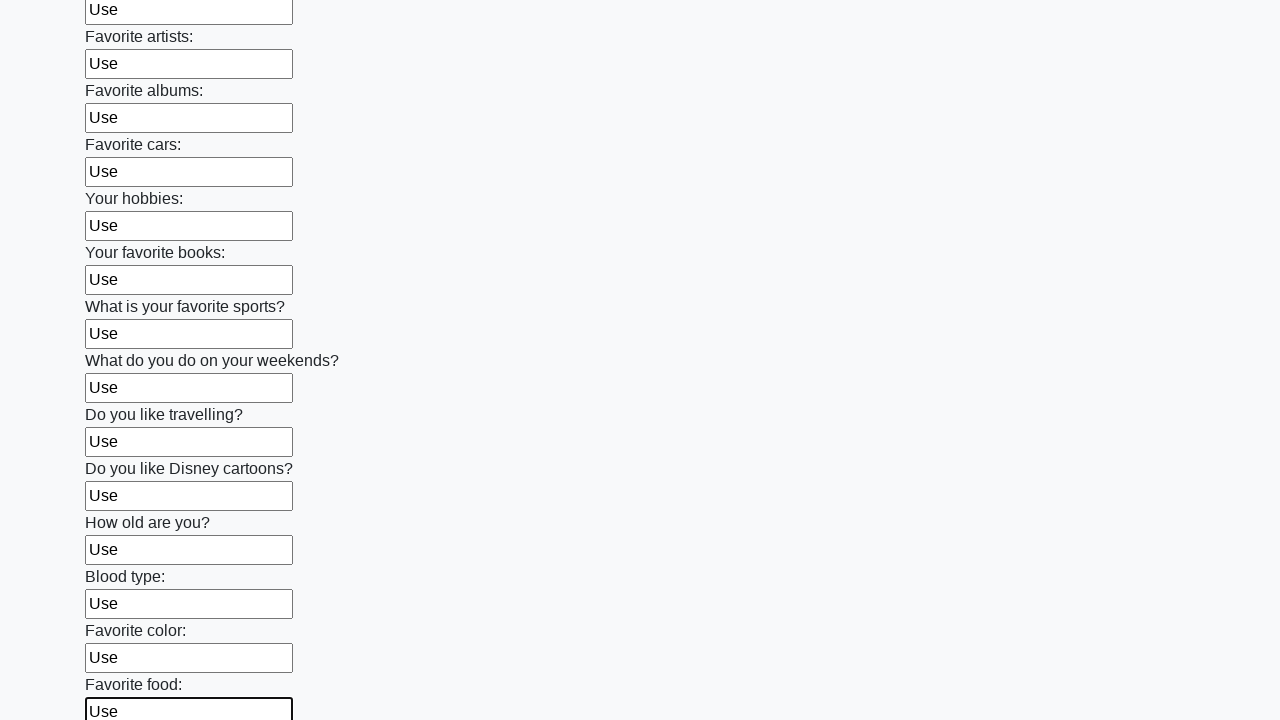

Filled an input field with 'Use' on input >> nth=21
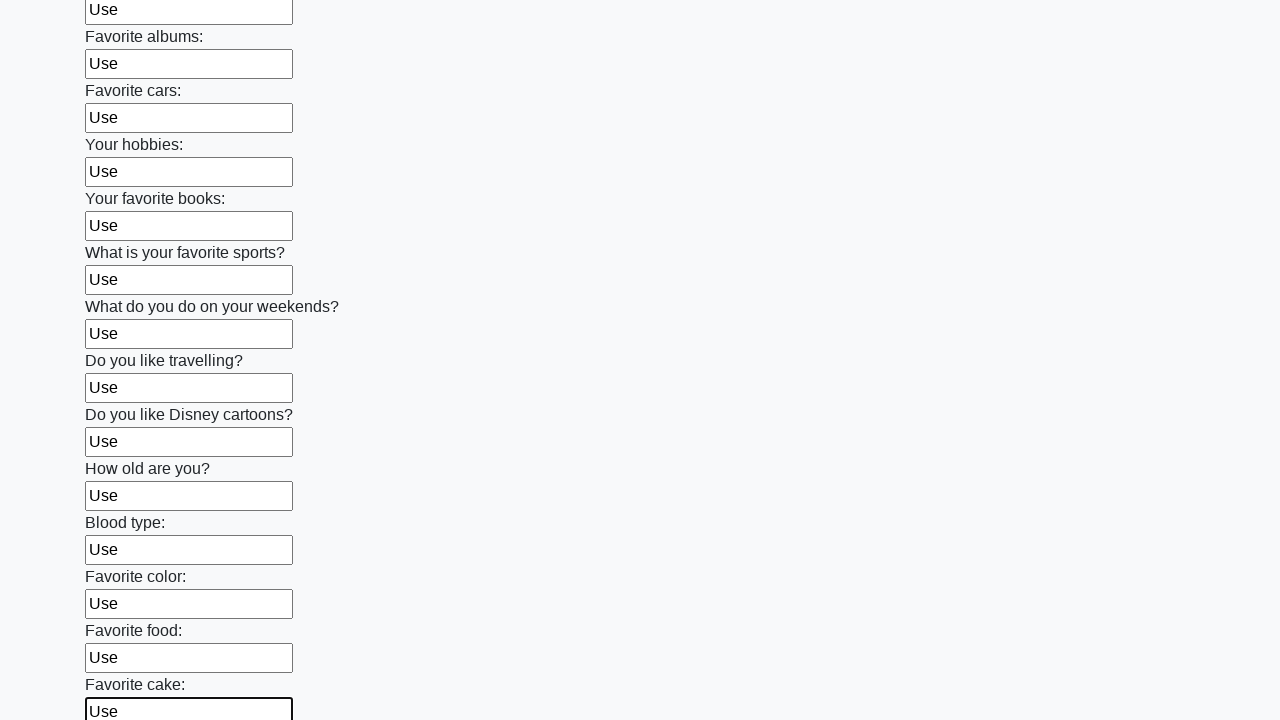

Filled an input field with 'Use' on input >> nth=22
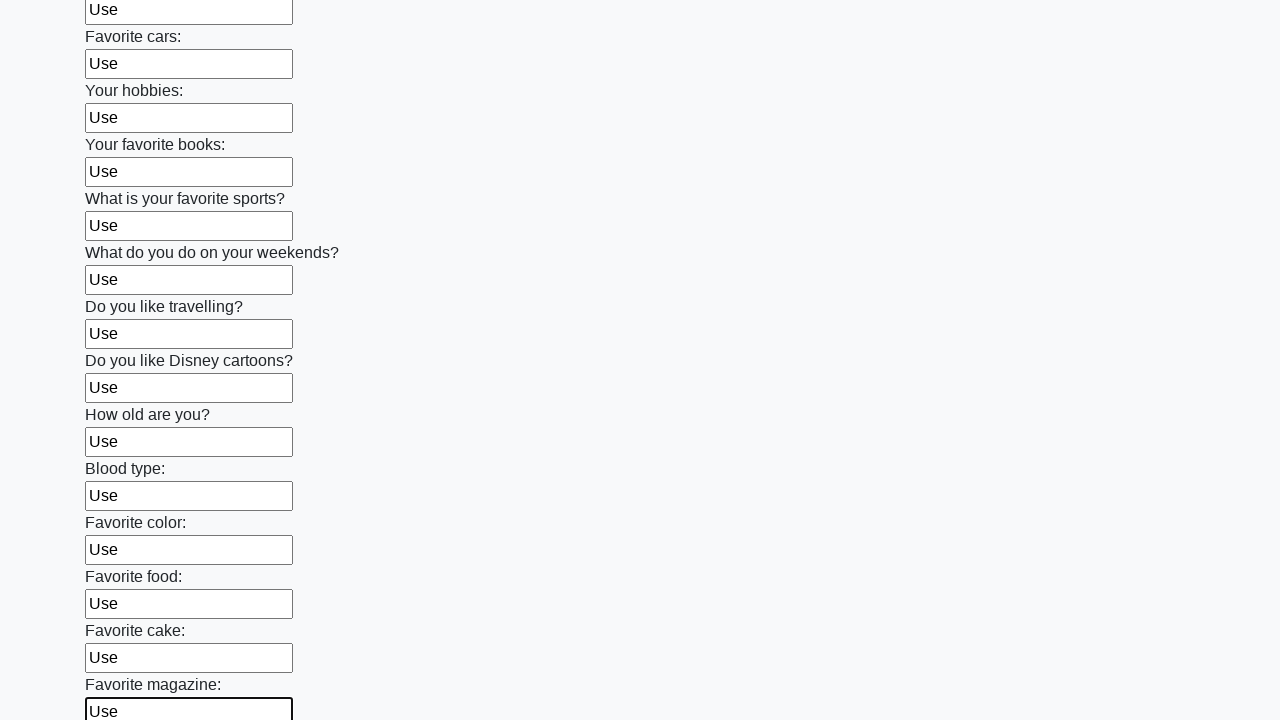

Filled an input field with 'Use' on input >> nth=23
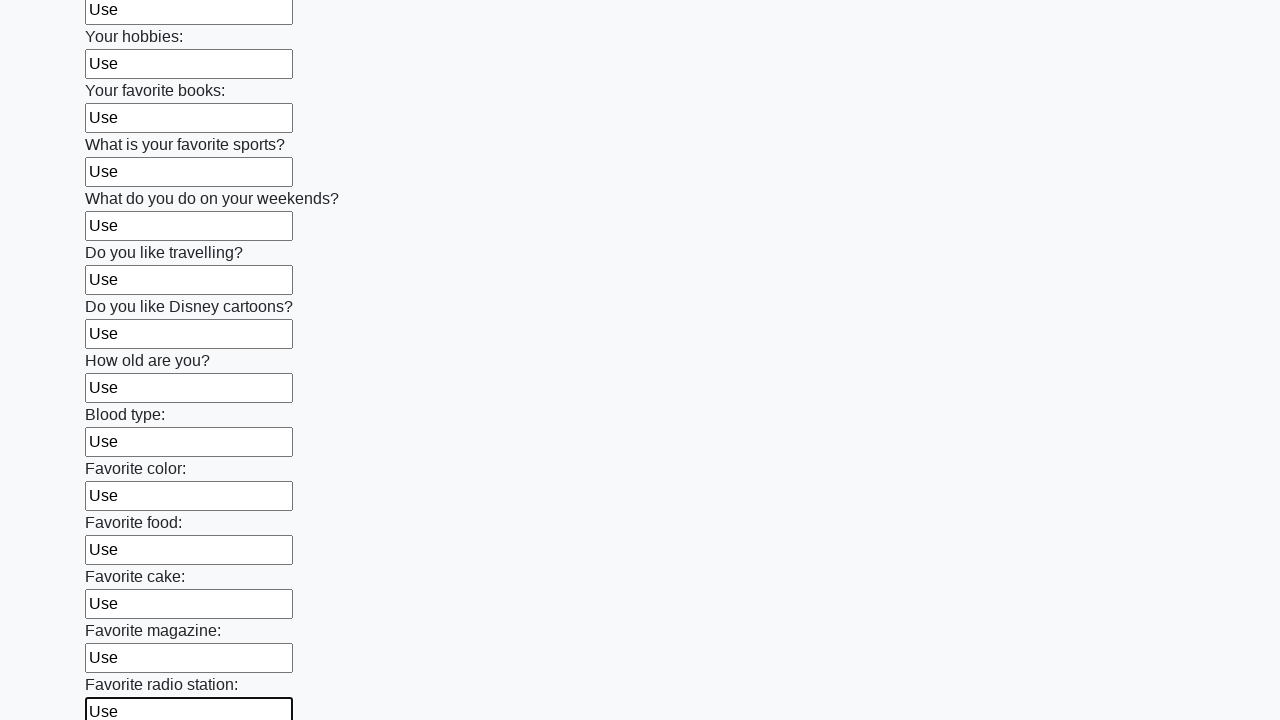

Filled an input field with 'Use' on input >> nth=24
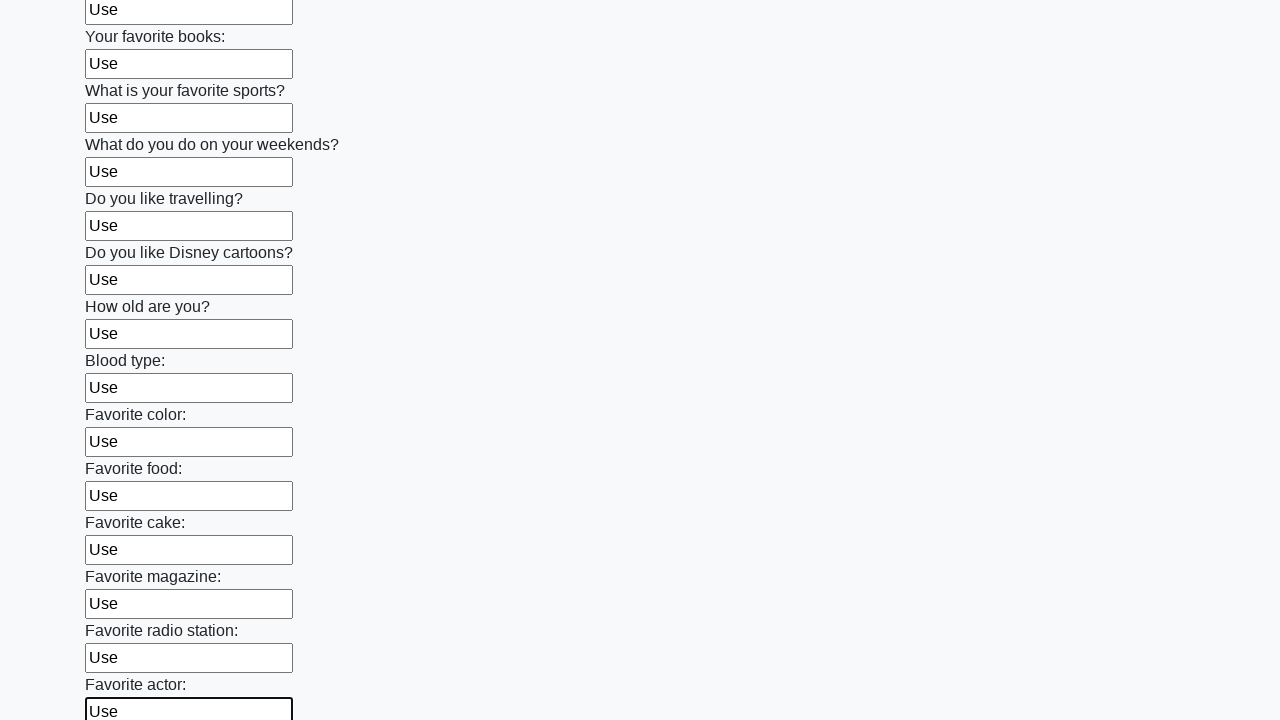

Filled an input field with 'Use' on input >> nth=25
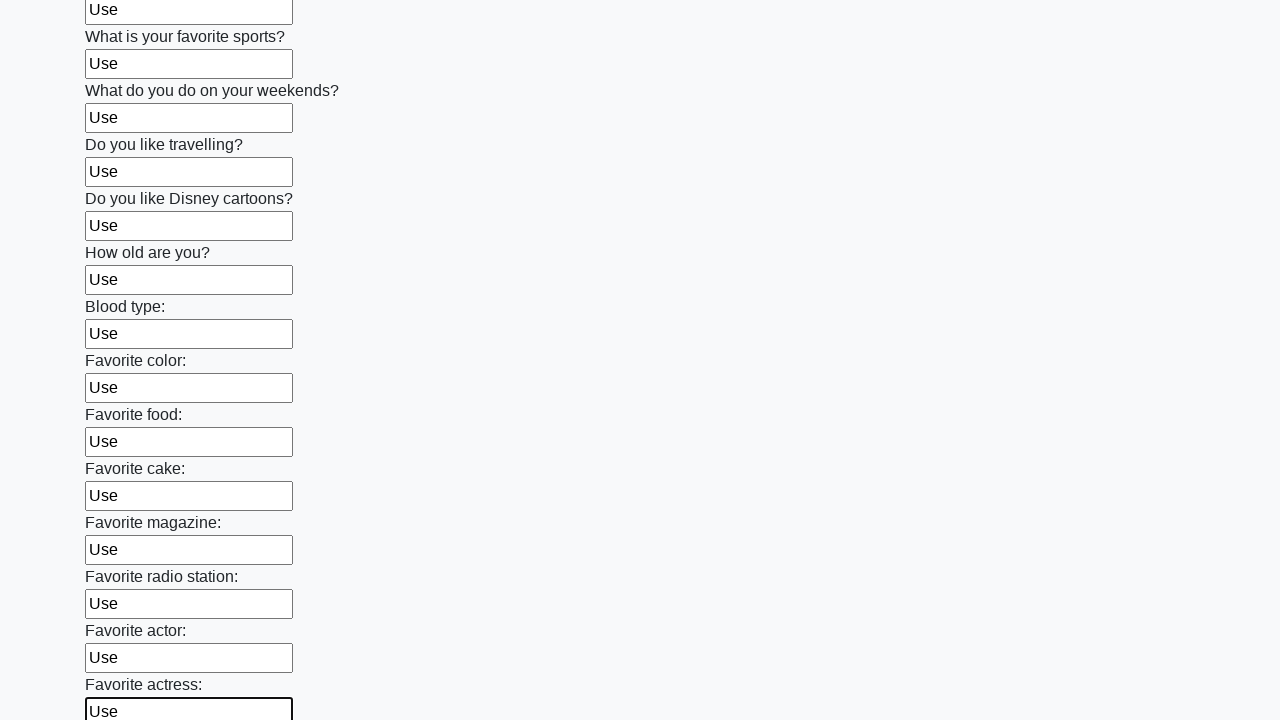

Filled an input field with 'Use' on input >> nth=26
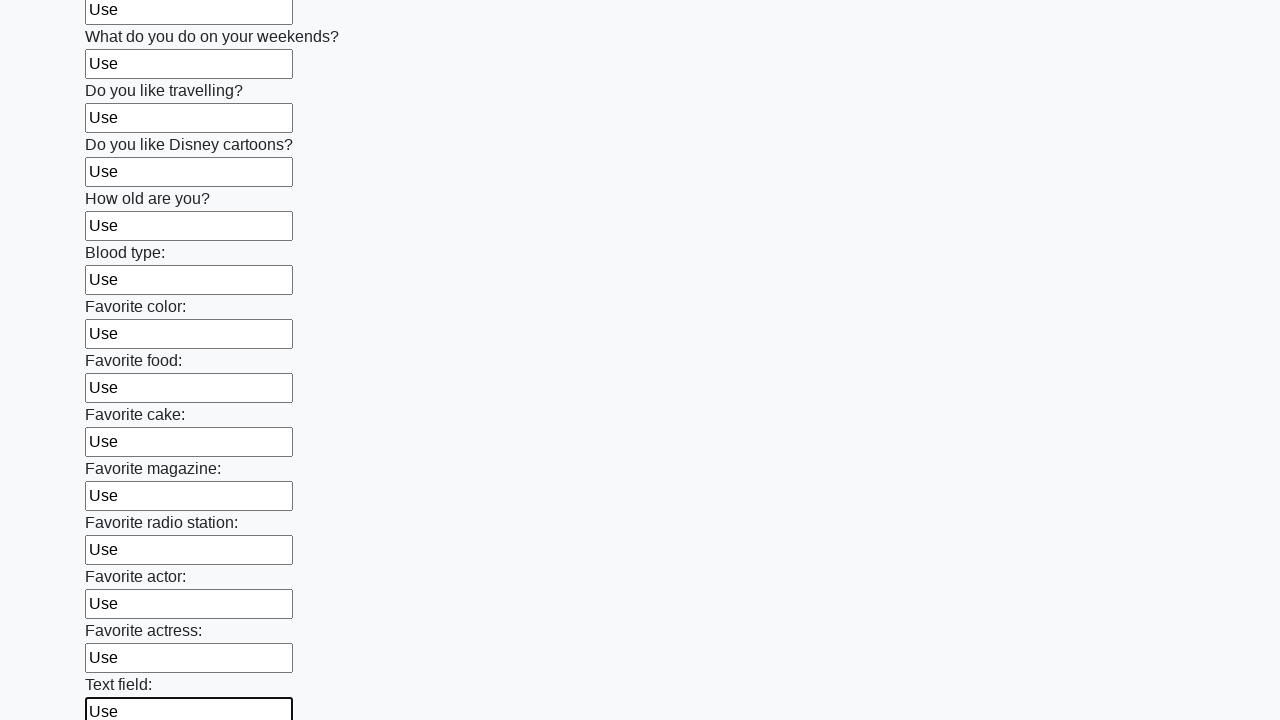

Filled an input field with 'Use' on input >> nth=27
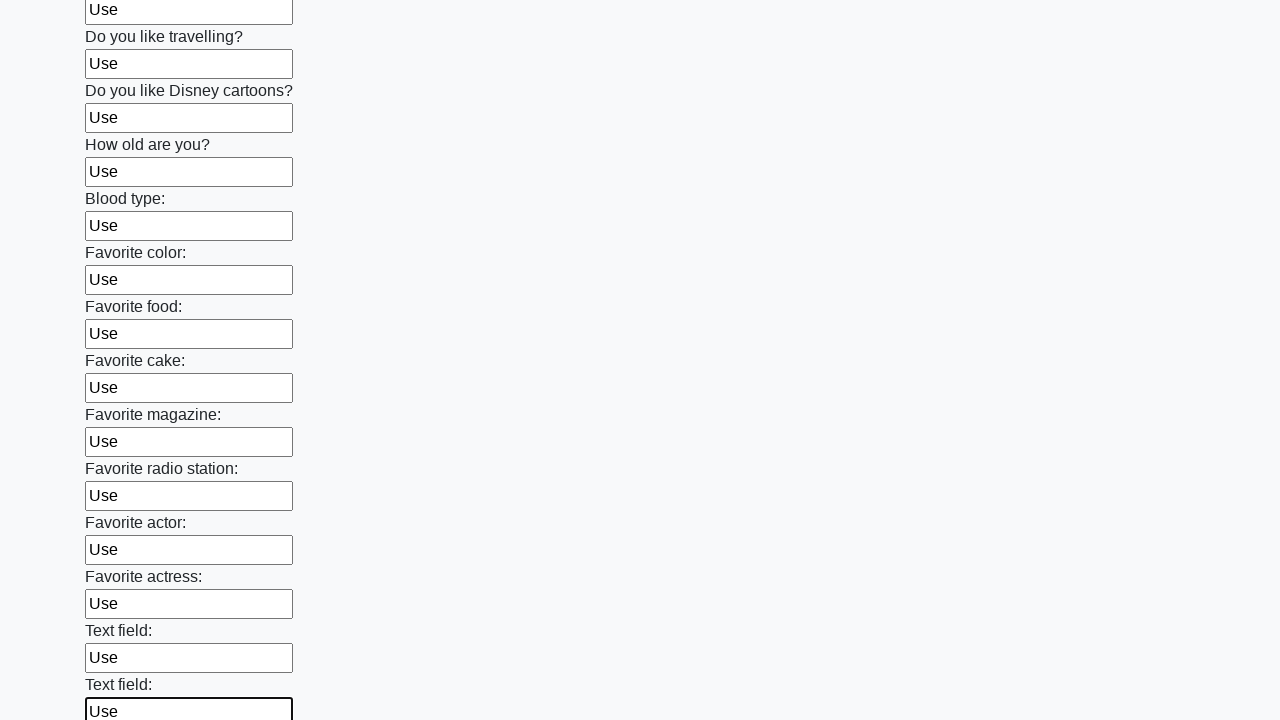

Filled an input field with 'Use' on input >> nth=28
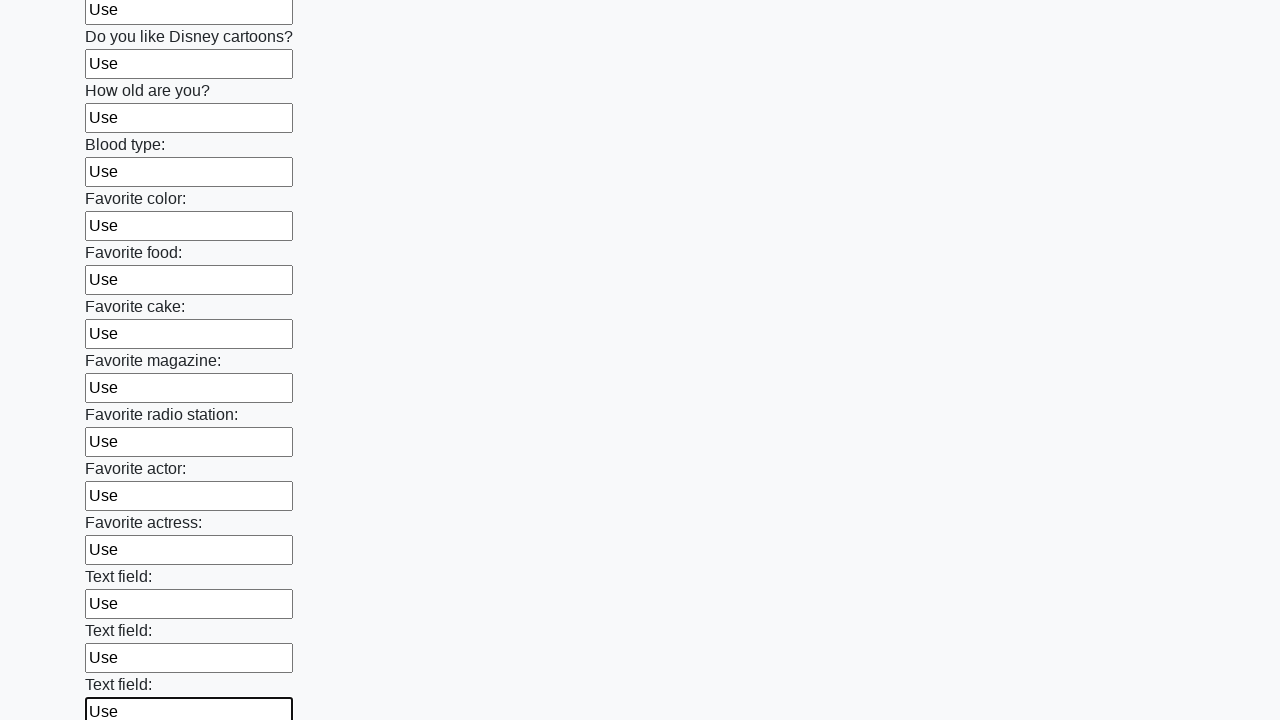

Filled an input field with 'Use' on input >> nth=29
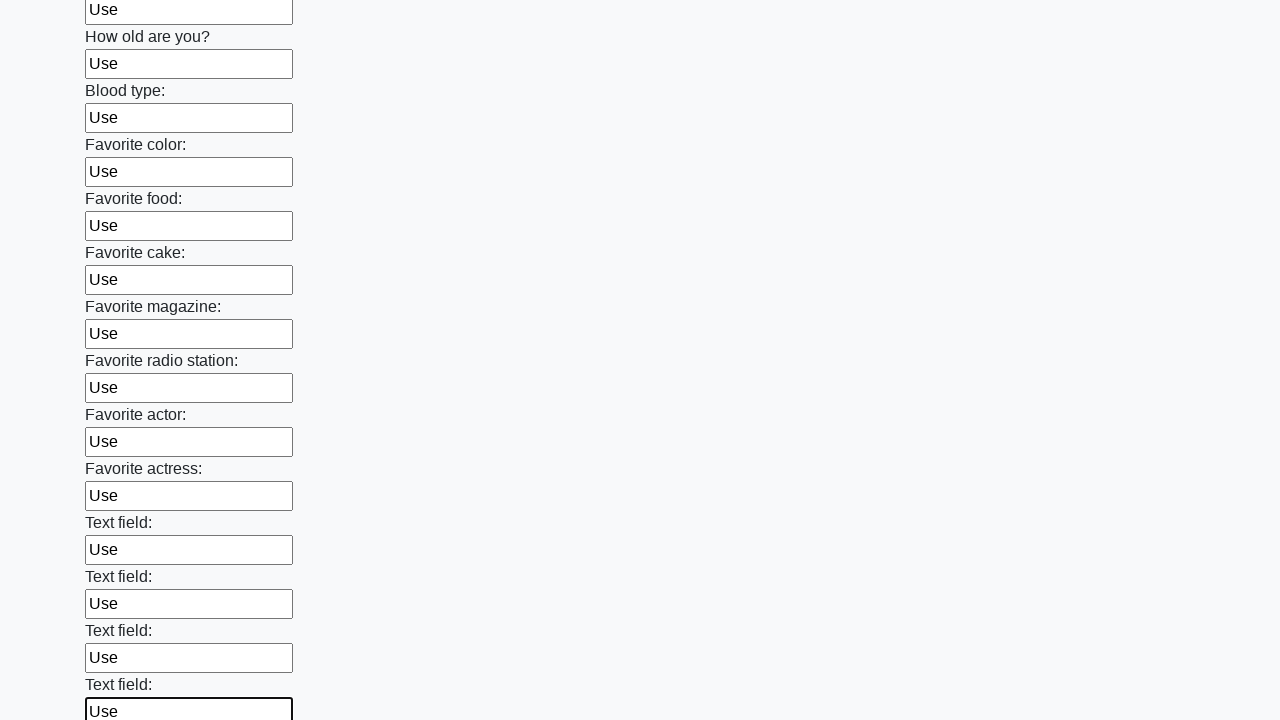

Filled an input field with 'Use' on input >> nth=30
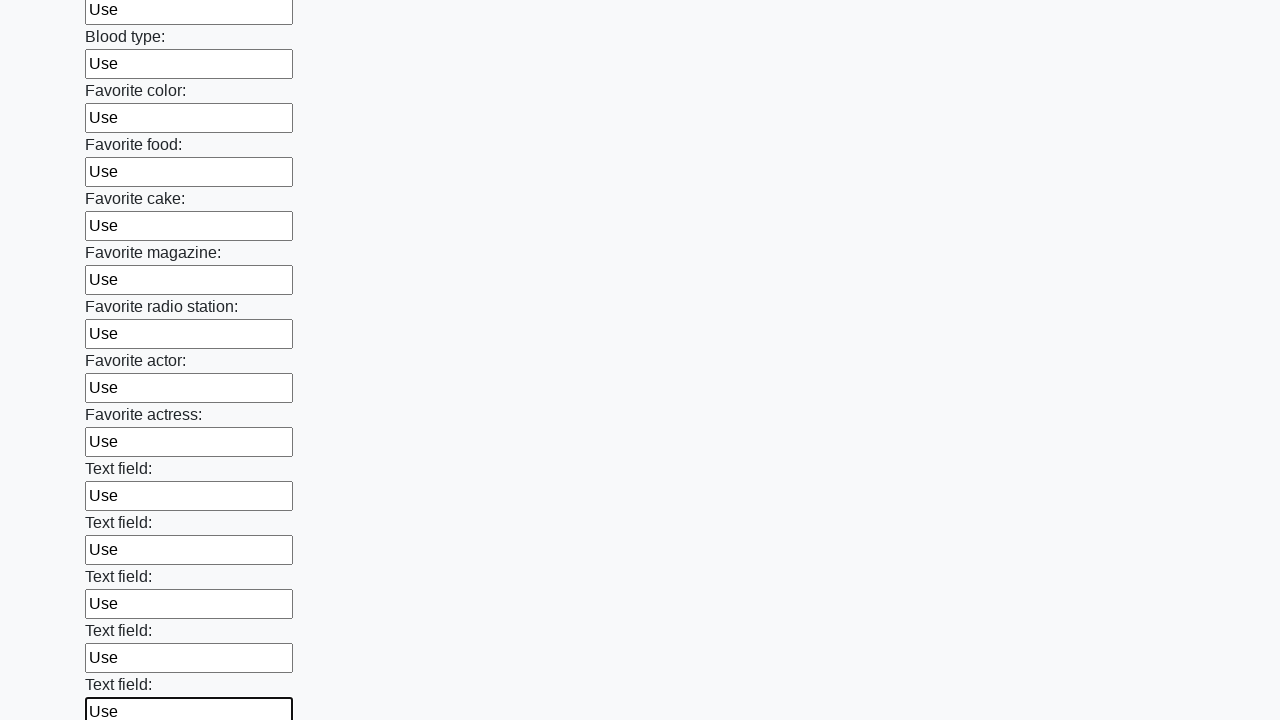

Filled an input field with 'Use' on input >> nth=31
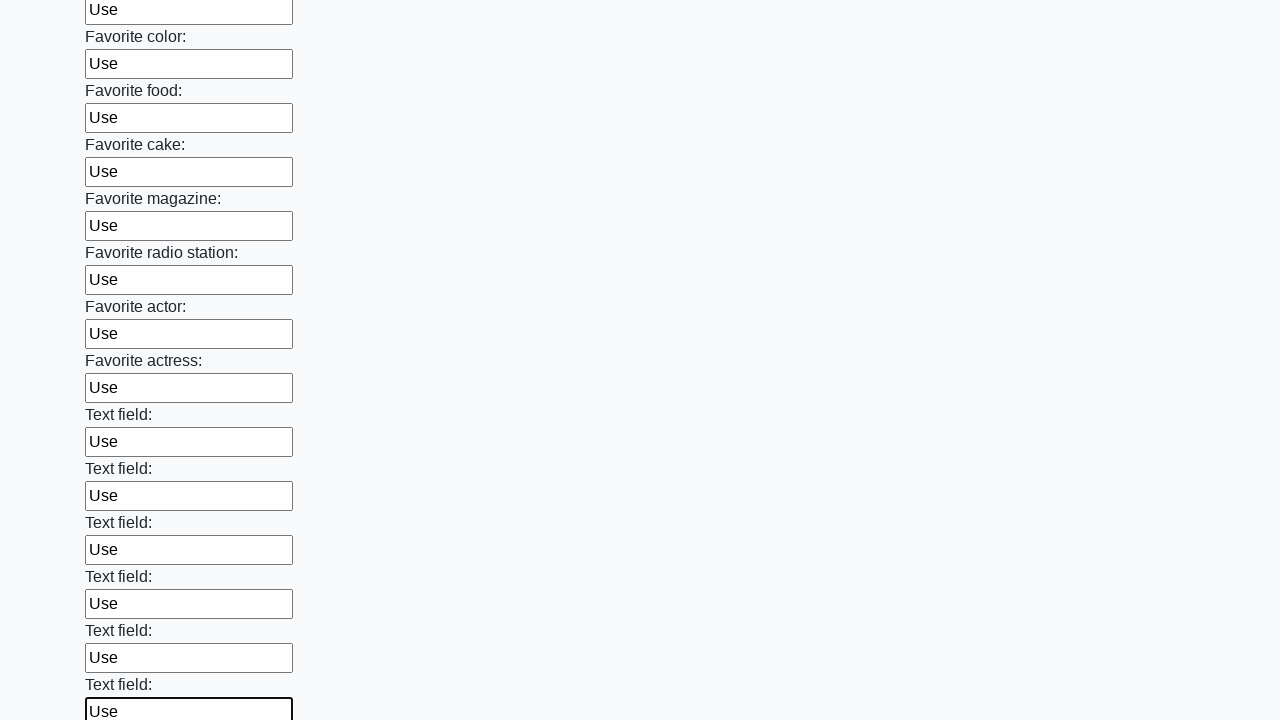

Filled an input field with 'Use' on input >> nth=32
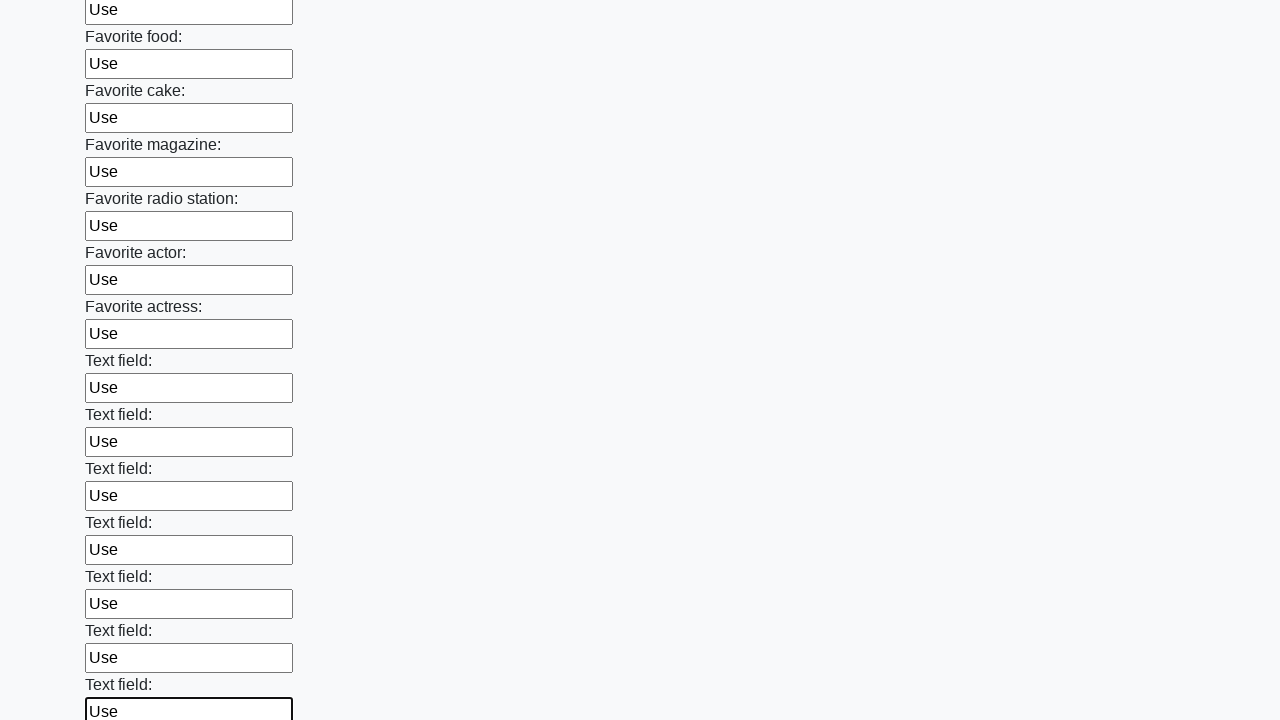

Filled an input field with 'Use' on input >> nth=33
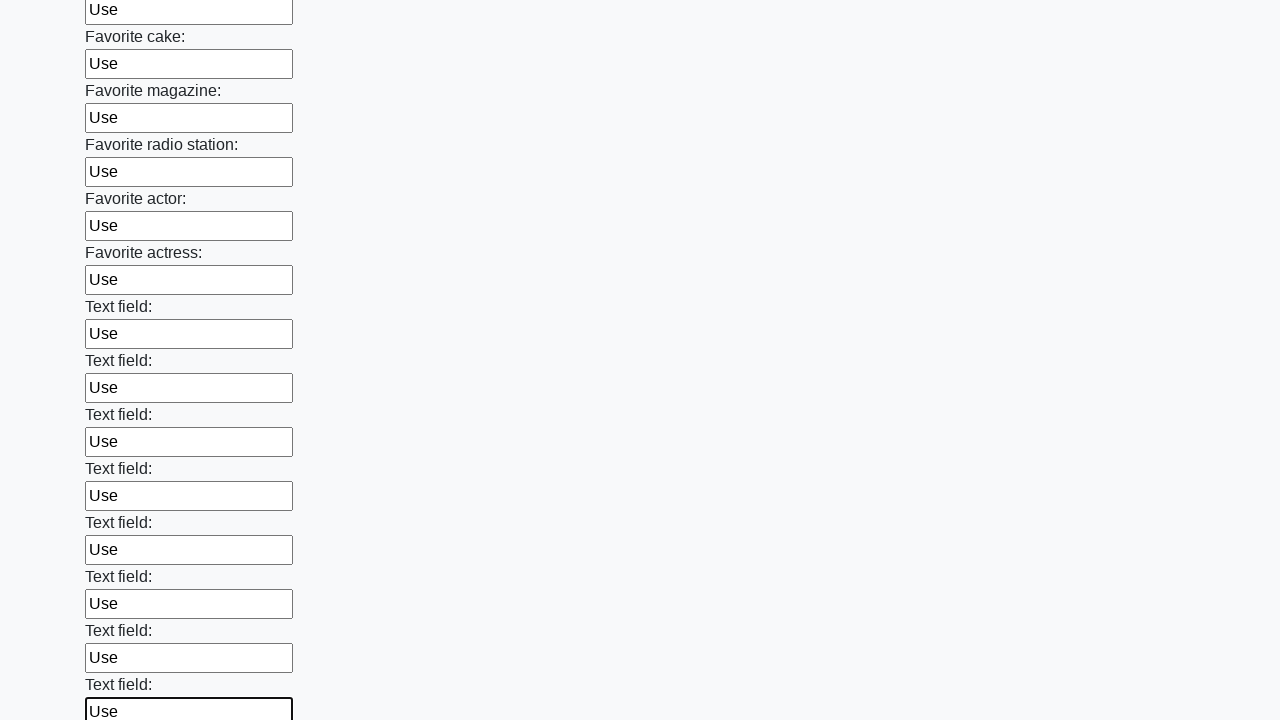

Filled an input field with 'Use' on input >> nth=34
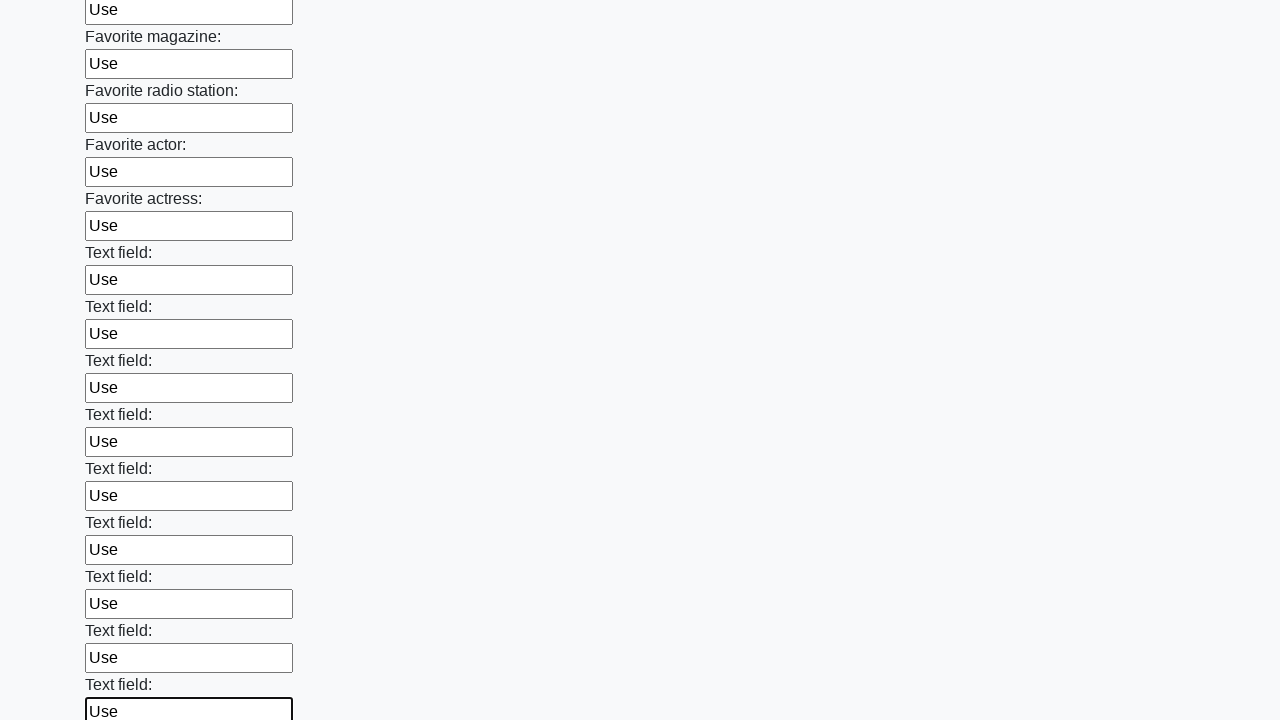

Filled an input field with 'Use' on input >> nth=35
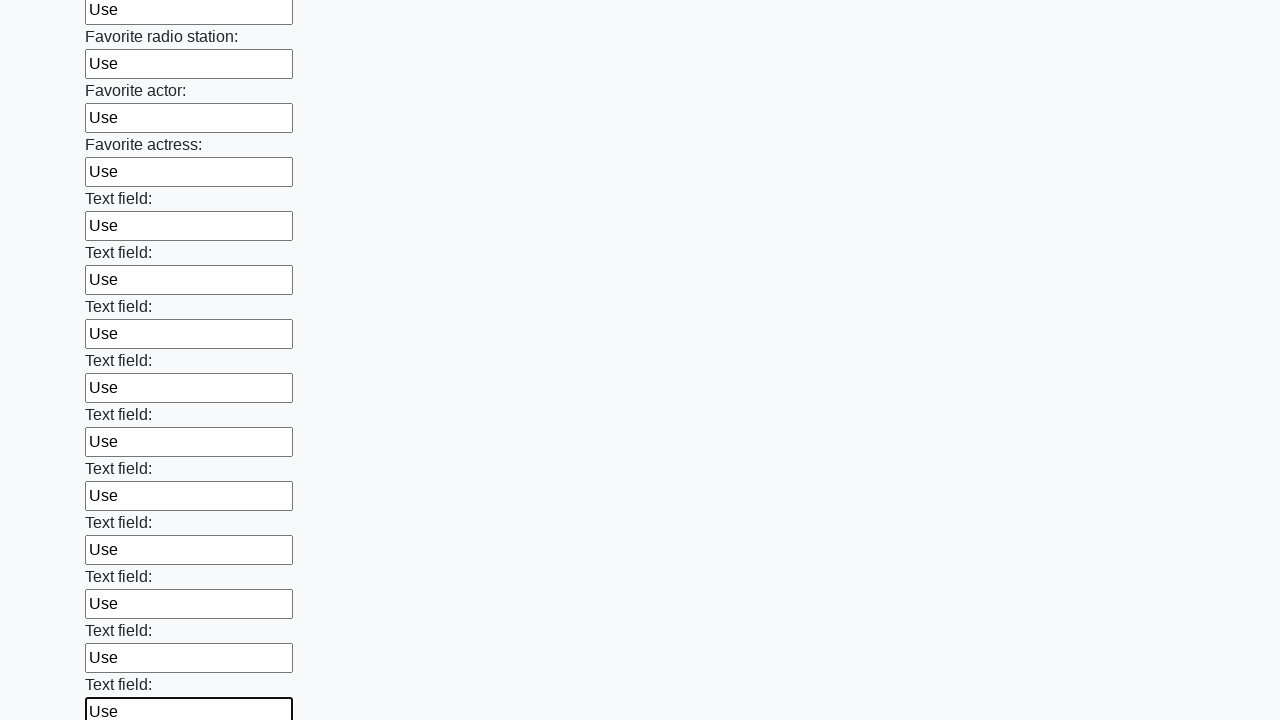

Filled an input field with 'Use' on input >> nth=36
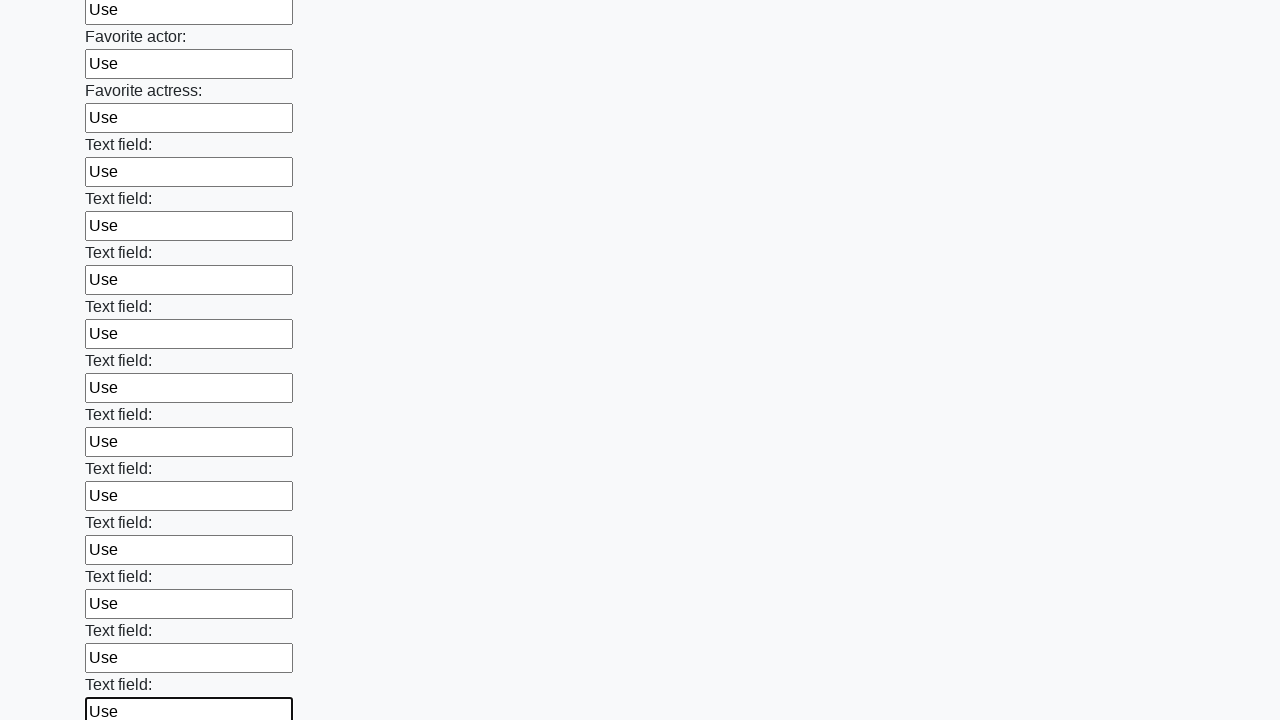

Filled an input field with 'Use' on input >> nth=37
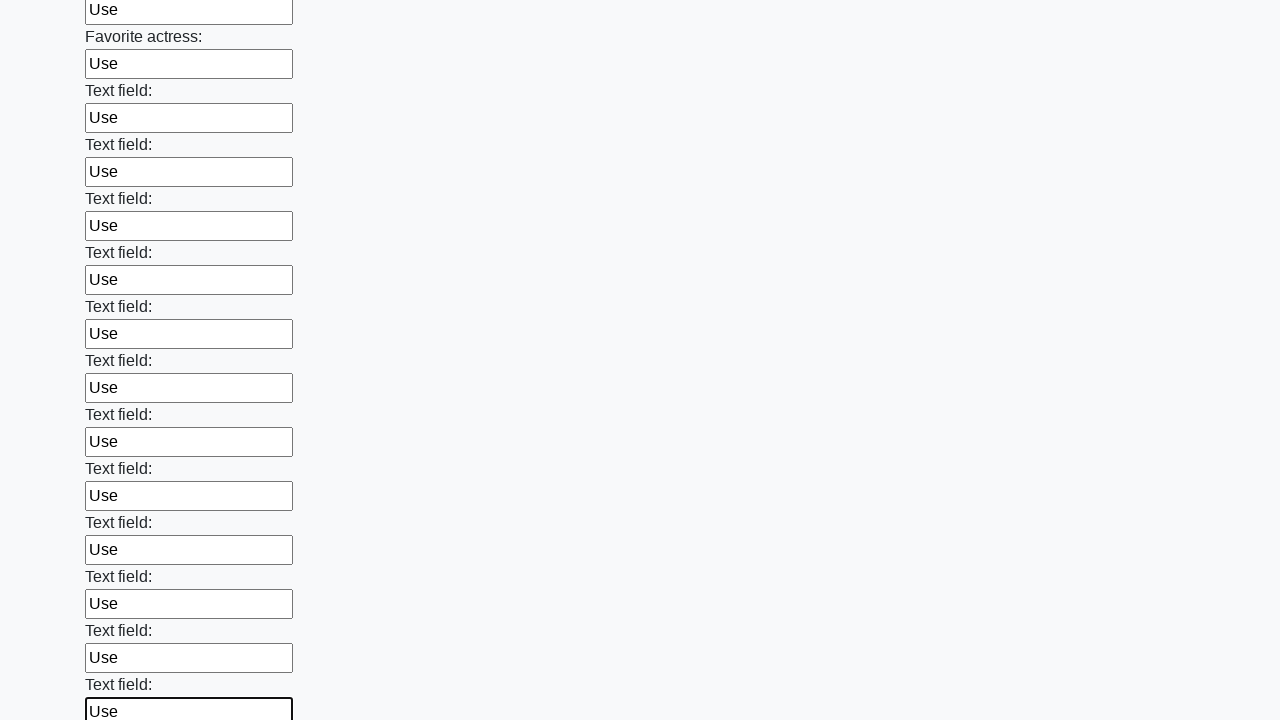

Filled an input field with 'Use' on input >> nth=38
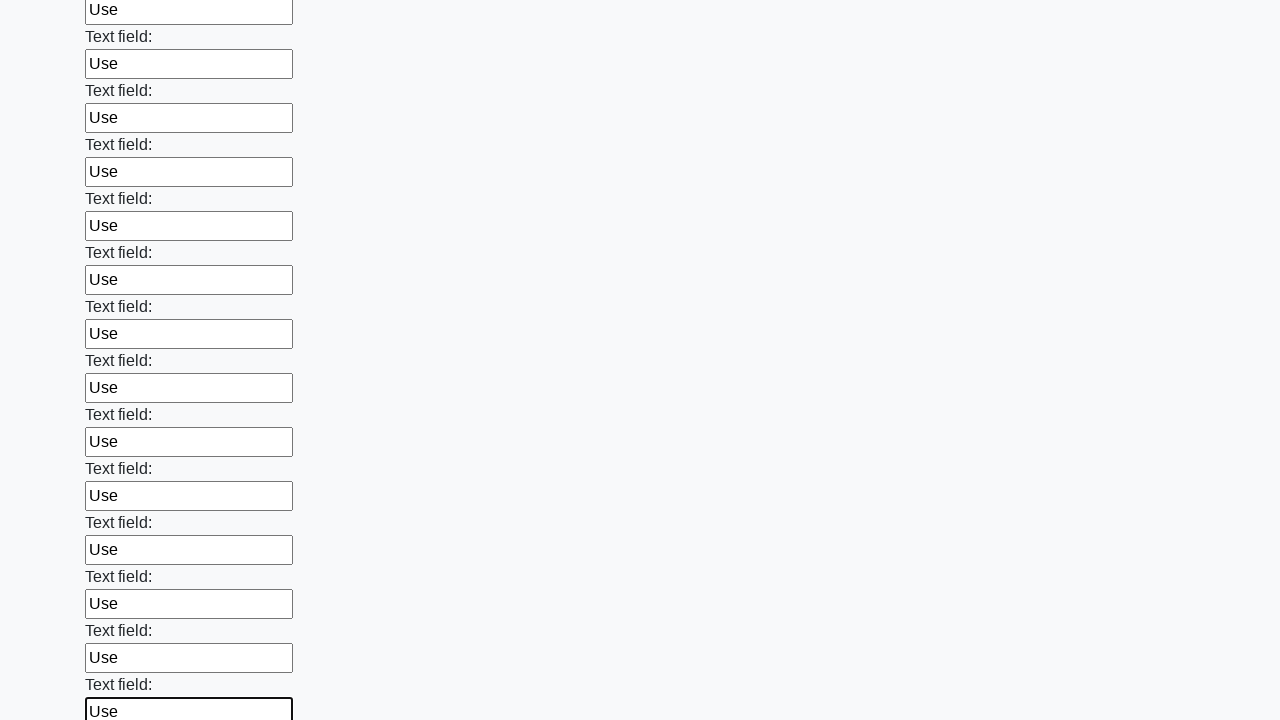

Filled an input field with 'Use' on input >> nth=39
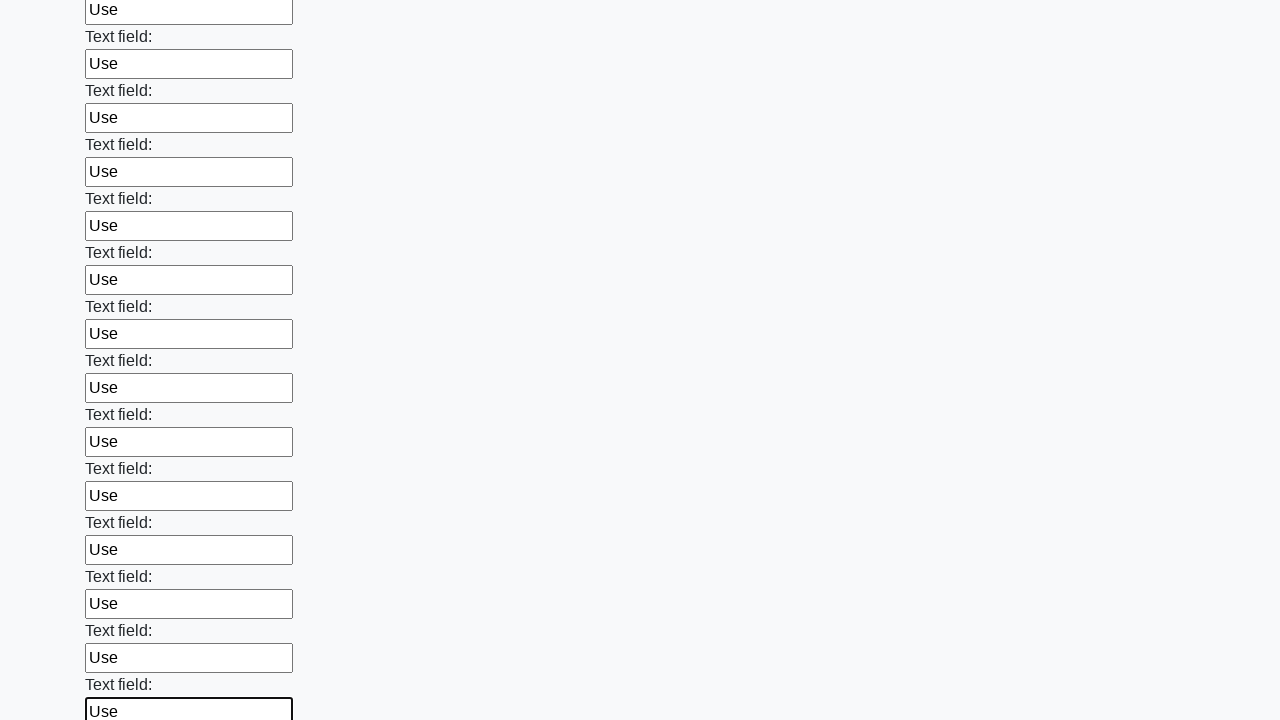

Filled an input field with 'Use' on input >> nth=40
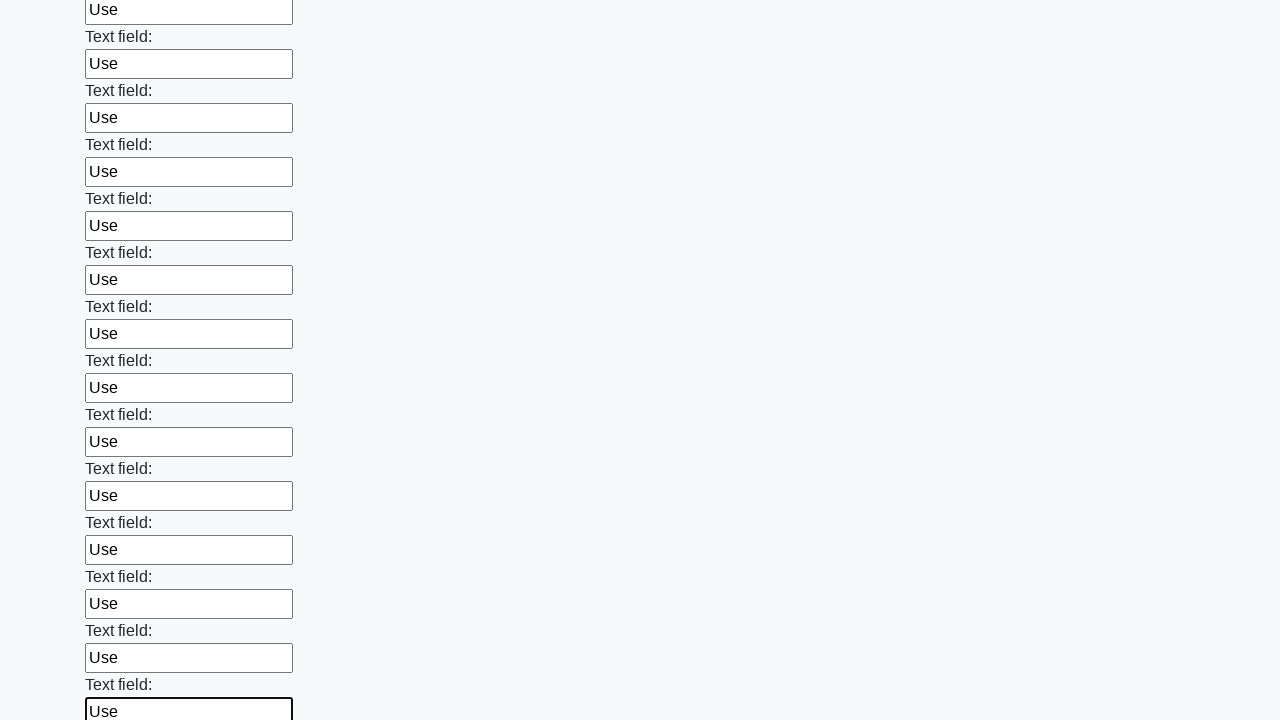

Filled an input field with 'Use' on input >> nth=41
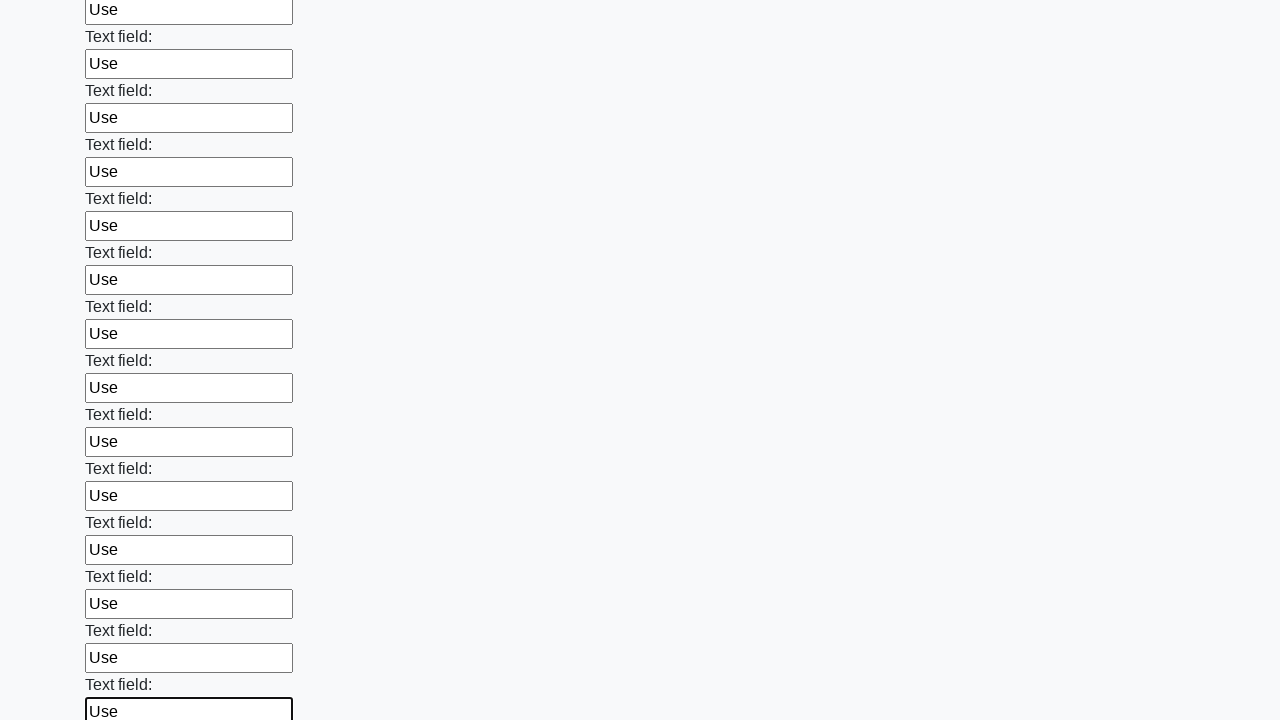

Filled an input field with 'Use' on input >> nth=42
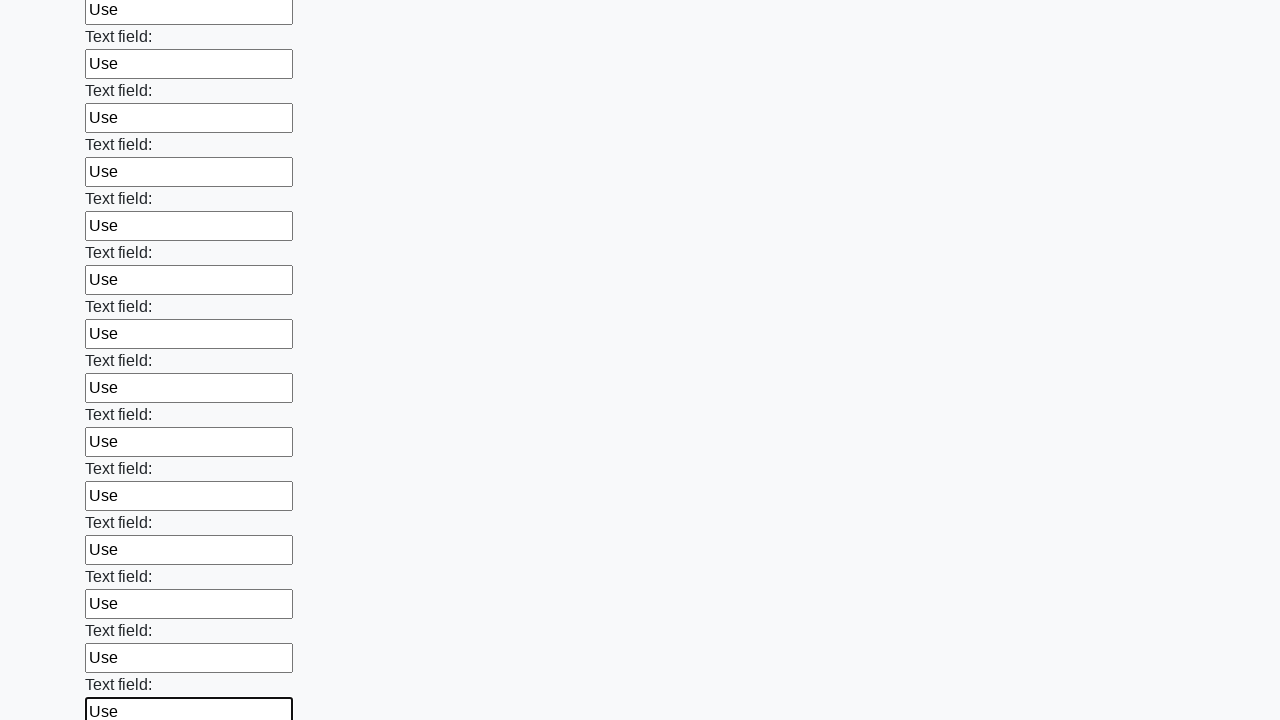

Filled an input field with 'Use' on input >> nth=43
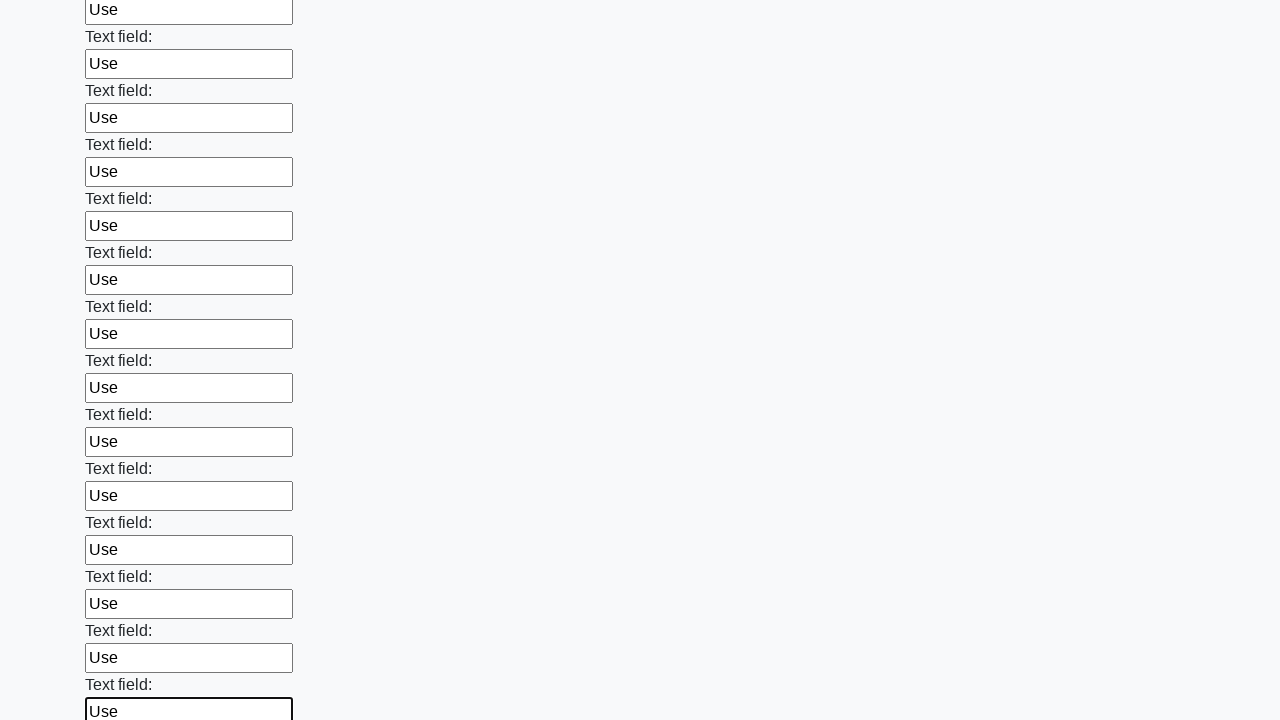

Filled an input field with 'Use' on input >> nth=44
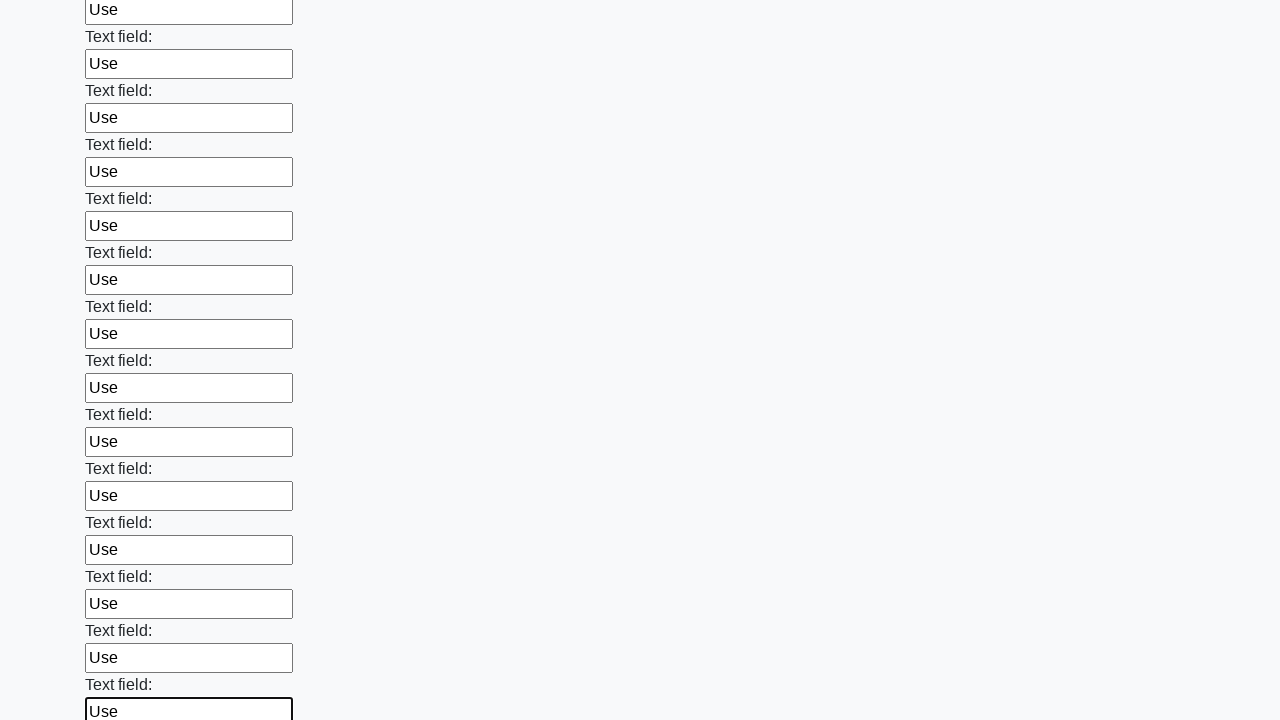

Filled an input field with 'Use' on input >> nth=45
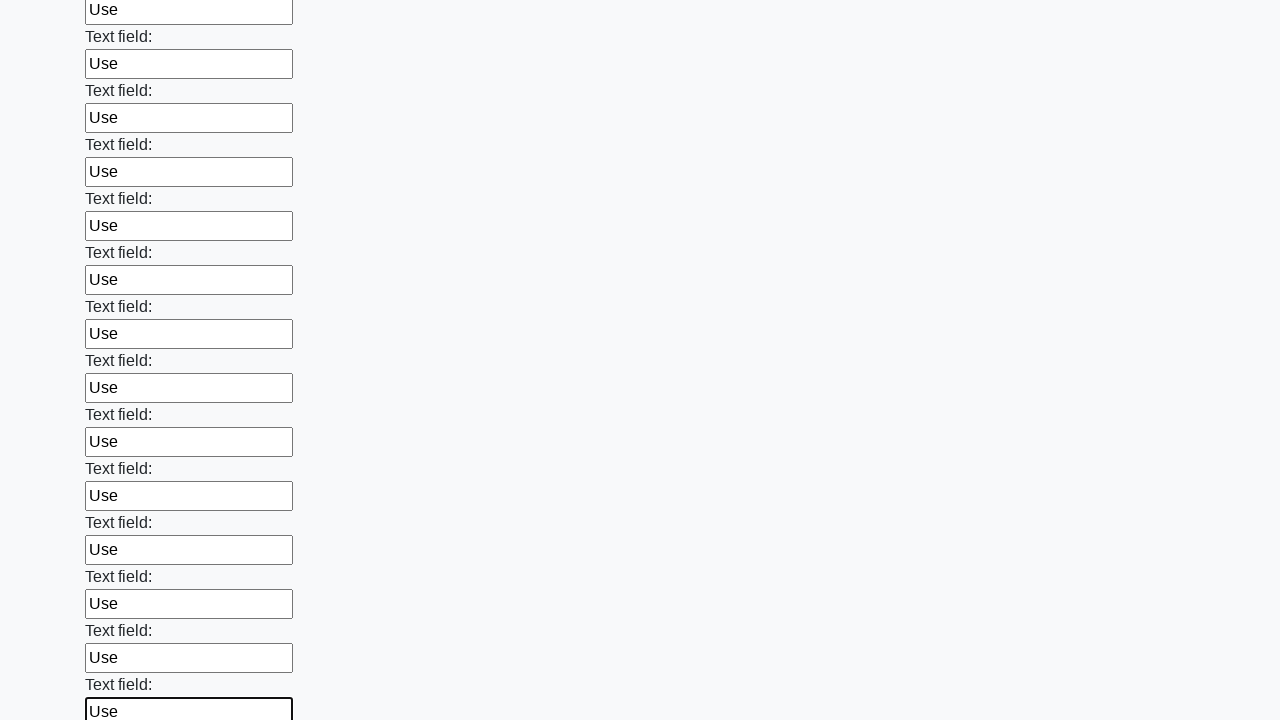

Filled an input field with 'Use' on input >> nth=46
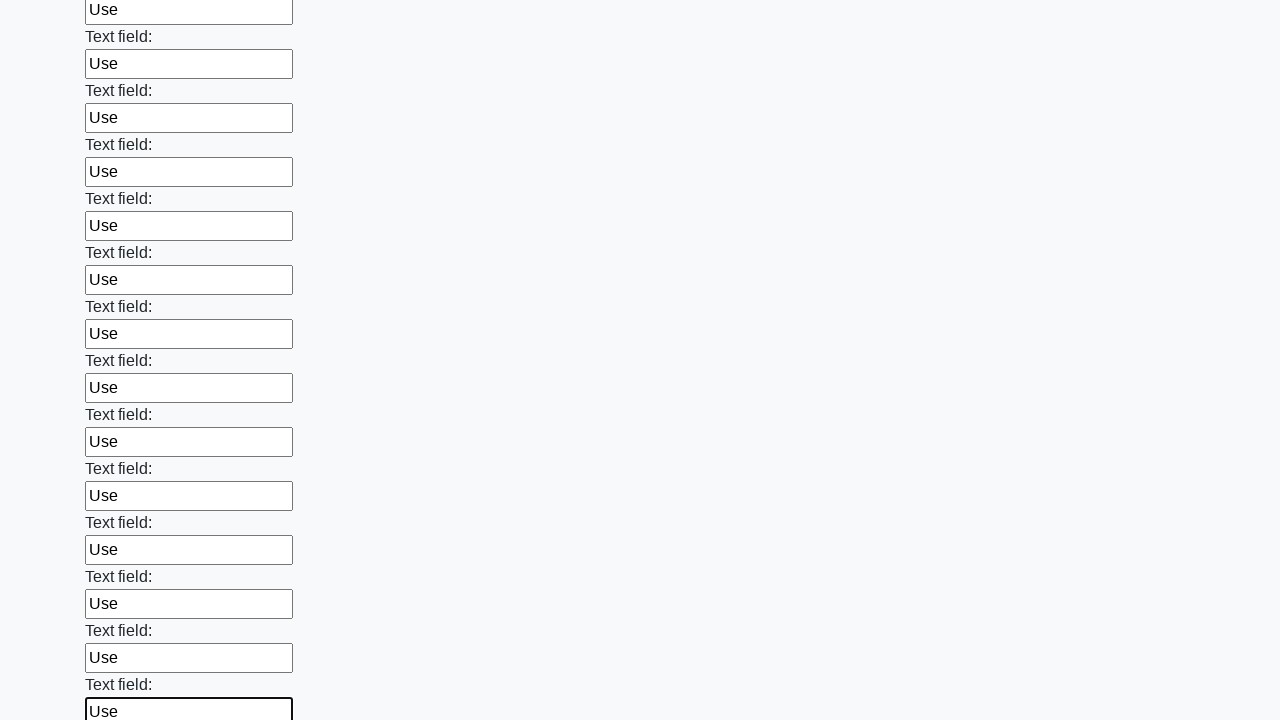

Filled an input field with 'Use' on input >> nth=47
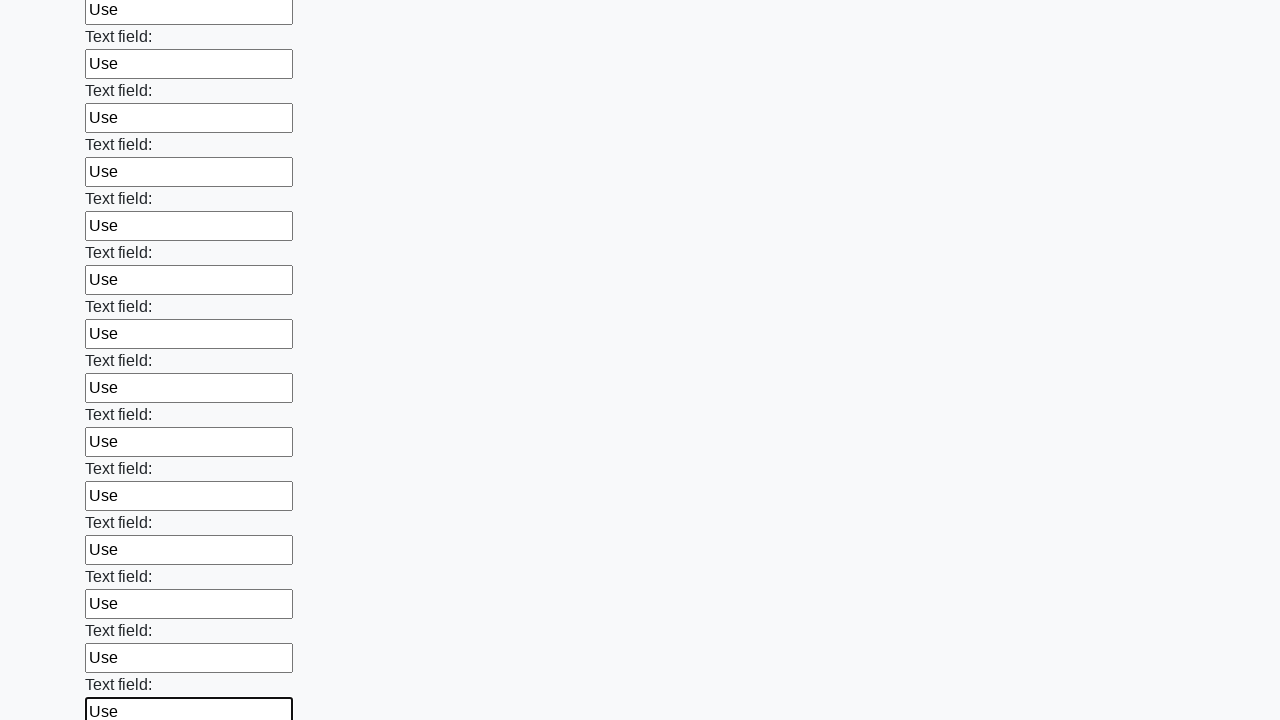

Filled an input field with 'Use' on input >> nth=48
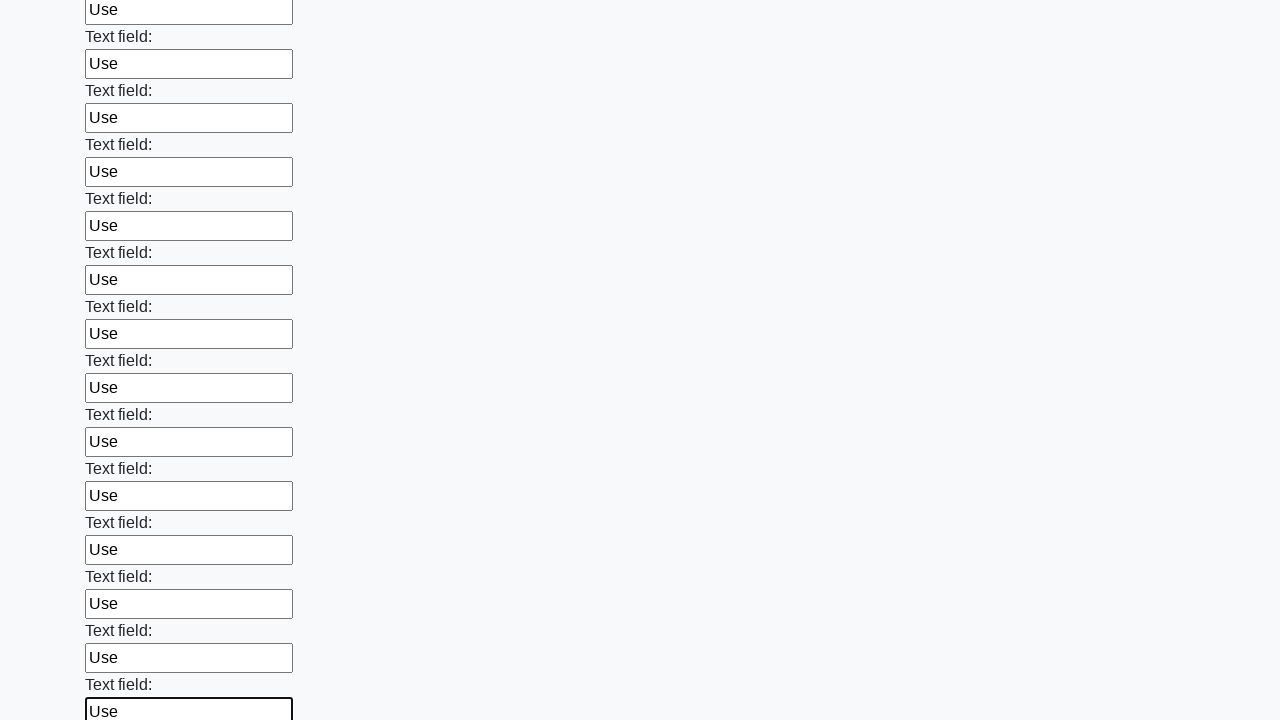

Filled an input field with 'Use' on input >> nth=49
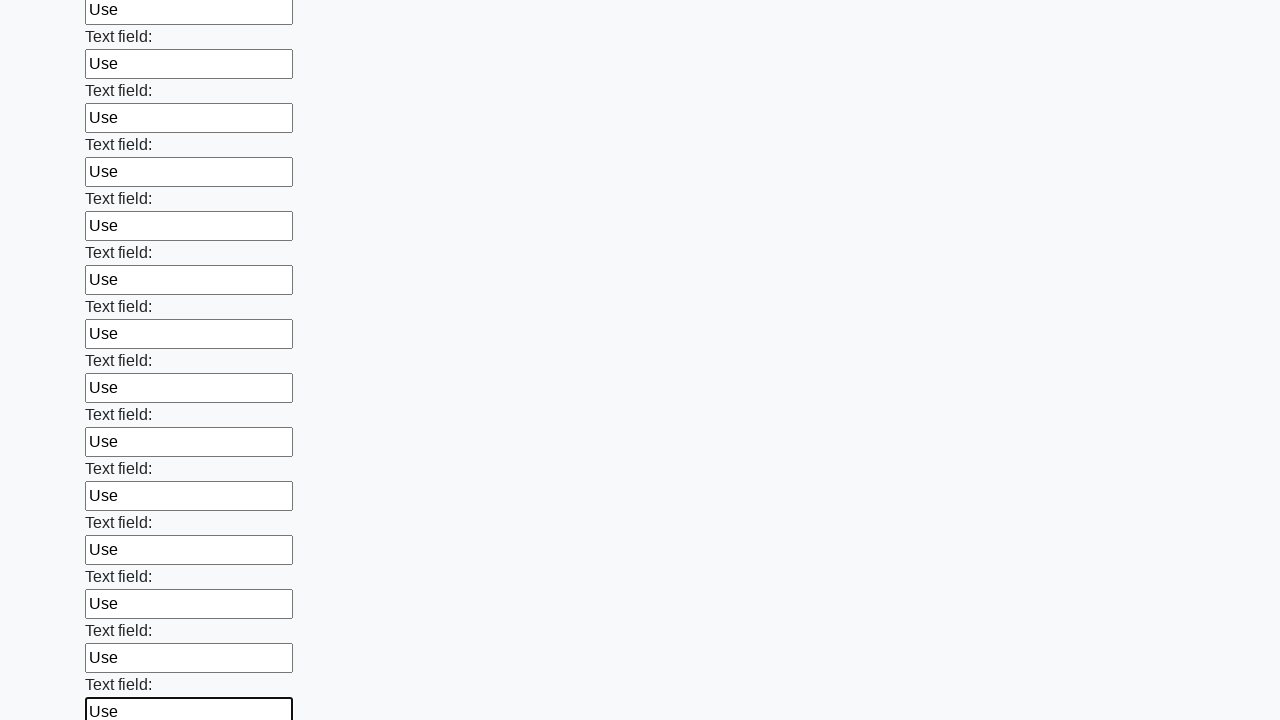

Filled an input field with 'Use' on input >> nth=50
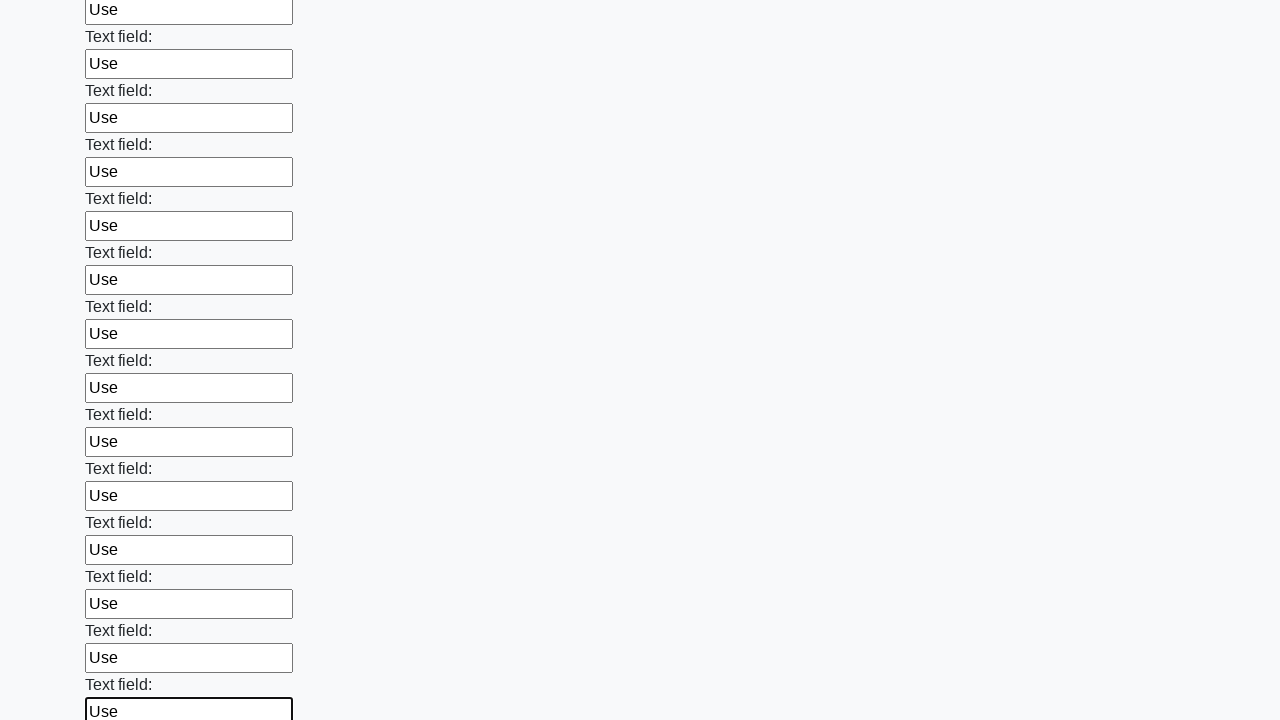

Filled an input field with 'Use' on input >> nth=51
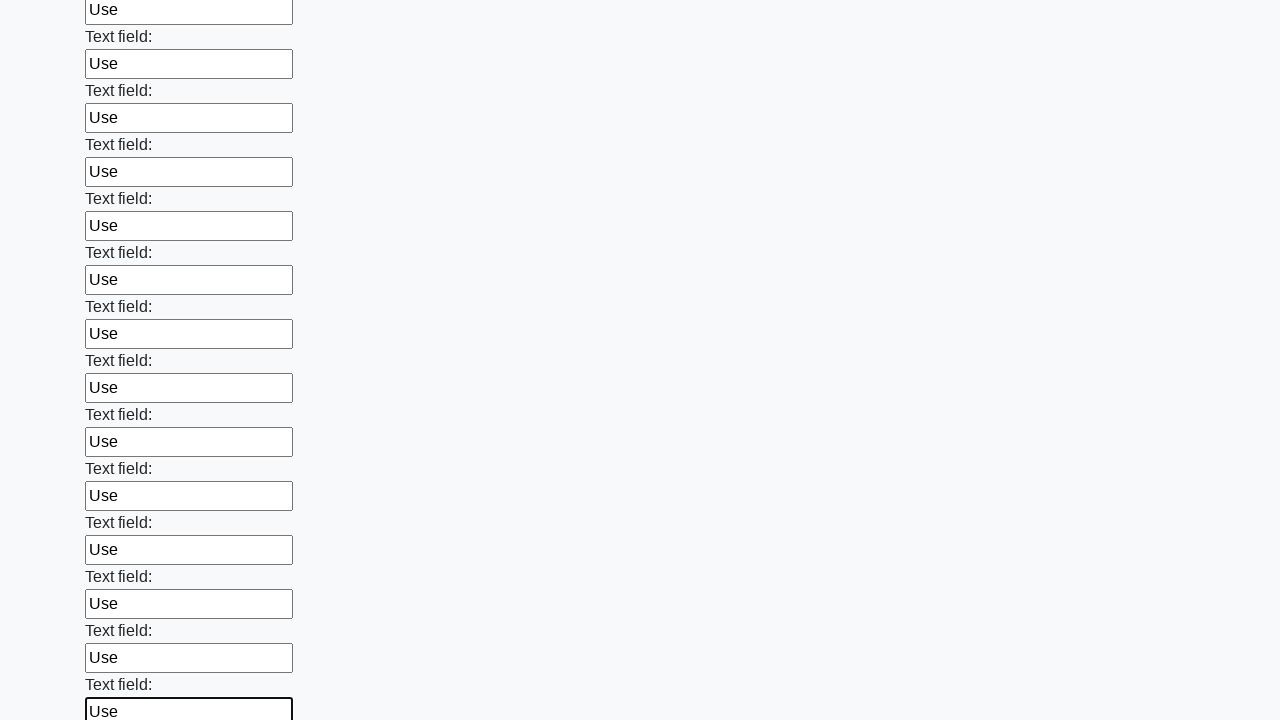

Filled an input field with 'Use' on input >> nth=52
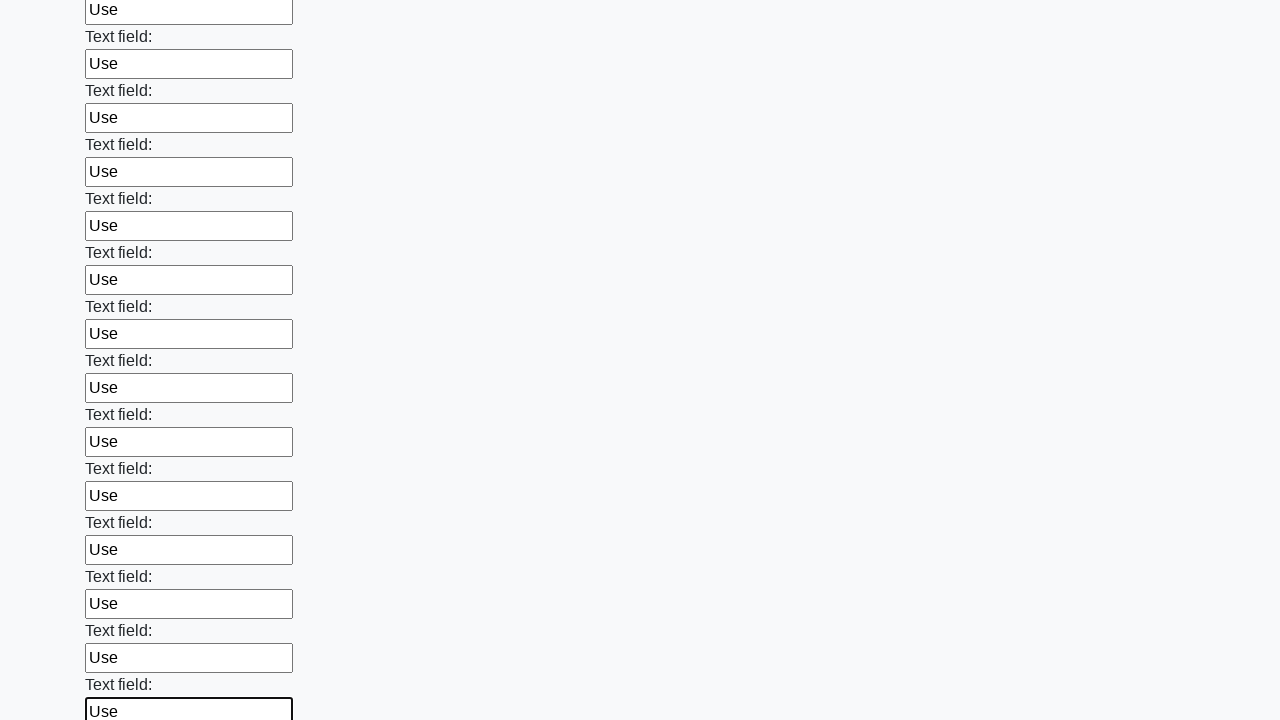

Filled an input field with 'Use' on input >> nth=53
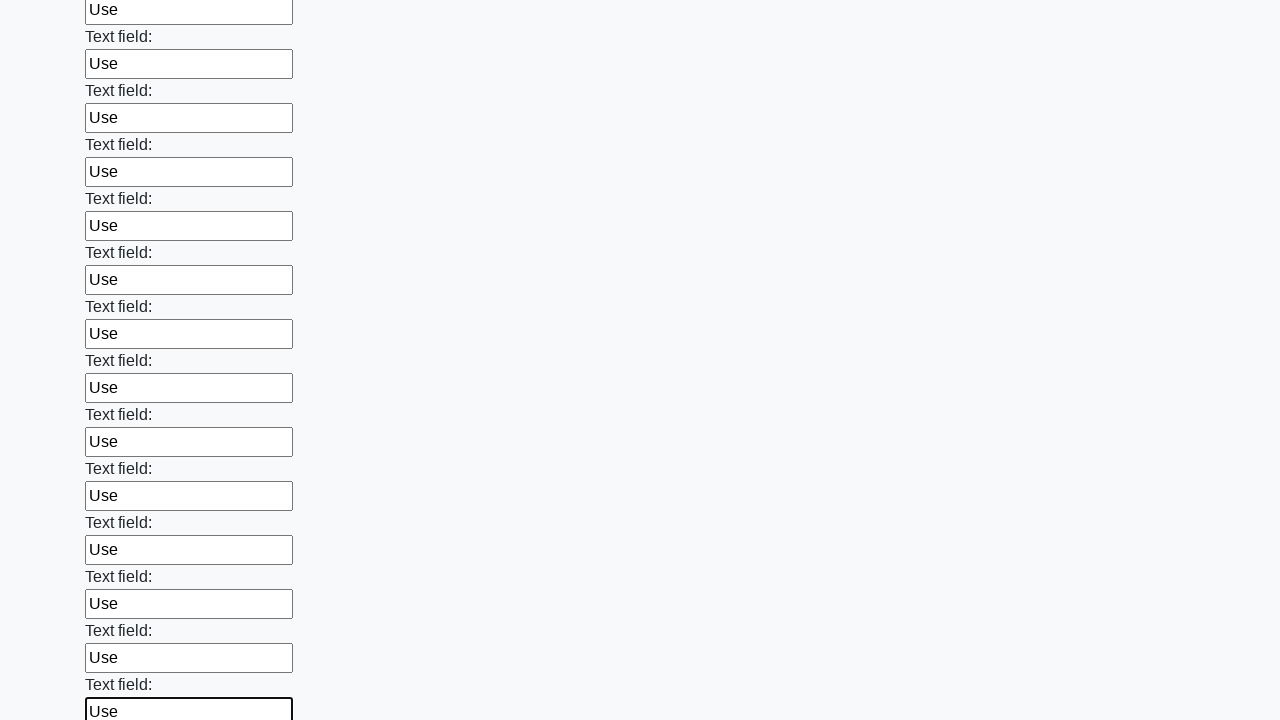

Filled an input field with 'Use' on input >> nth=54
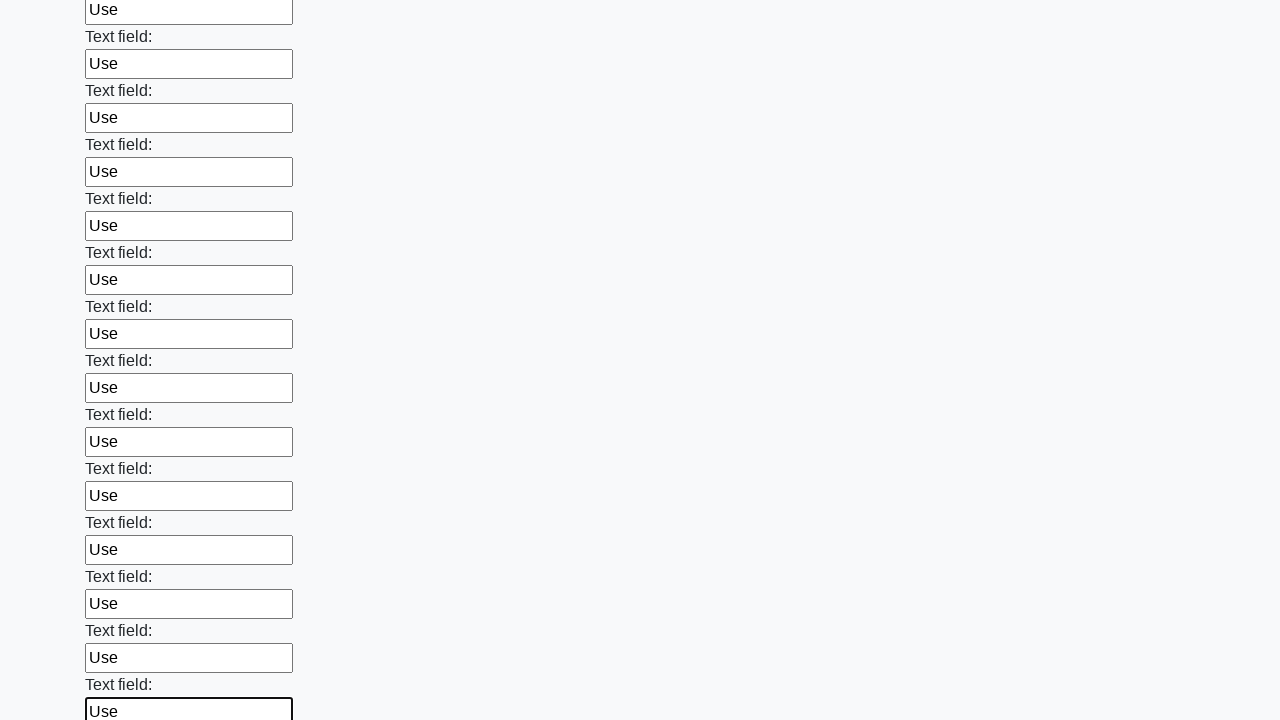

Filled an input field with 'Use' on input >> nth=55
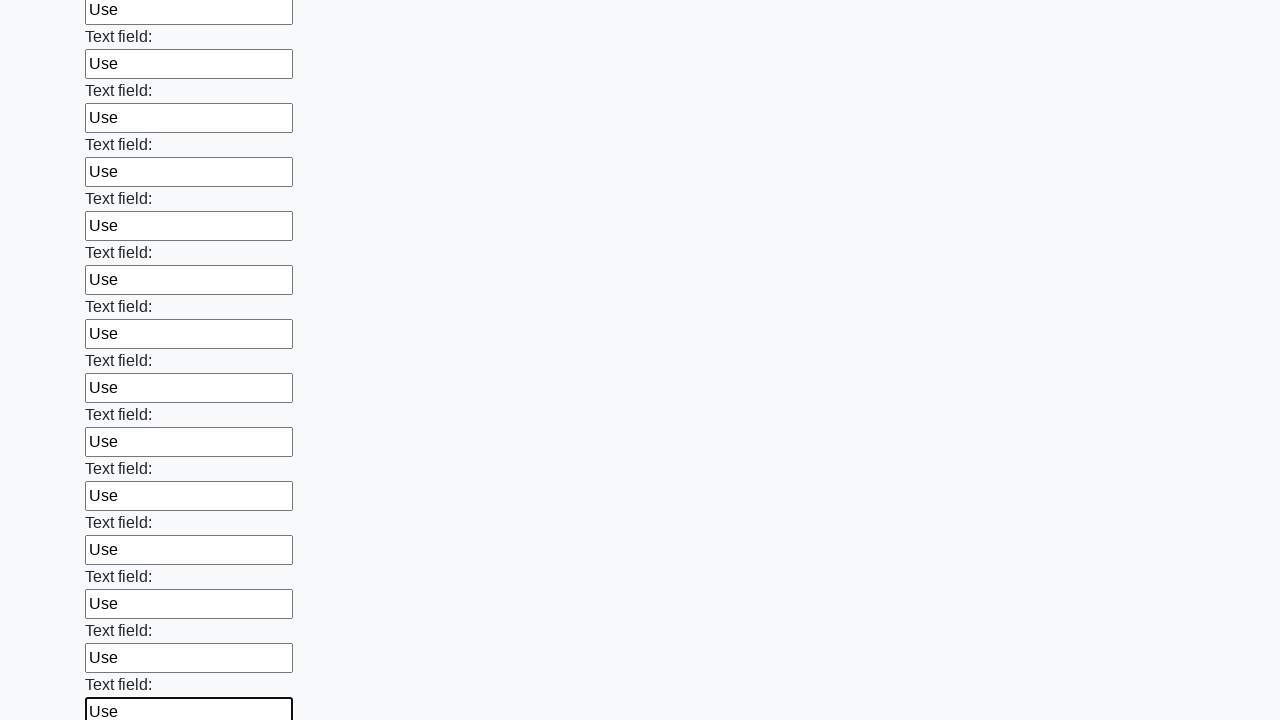

Filled an input field with 'Use' on input >> nth=56
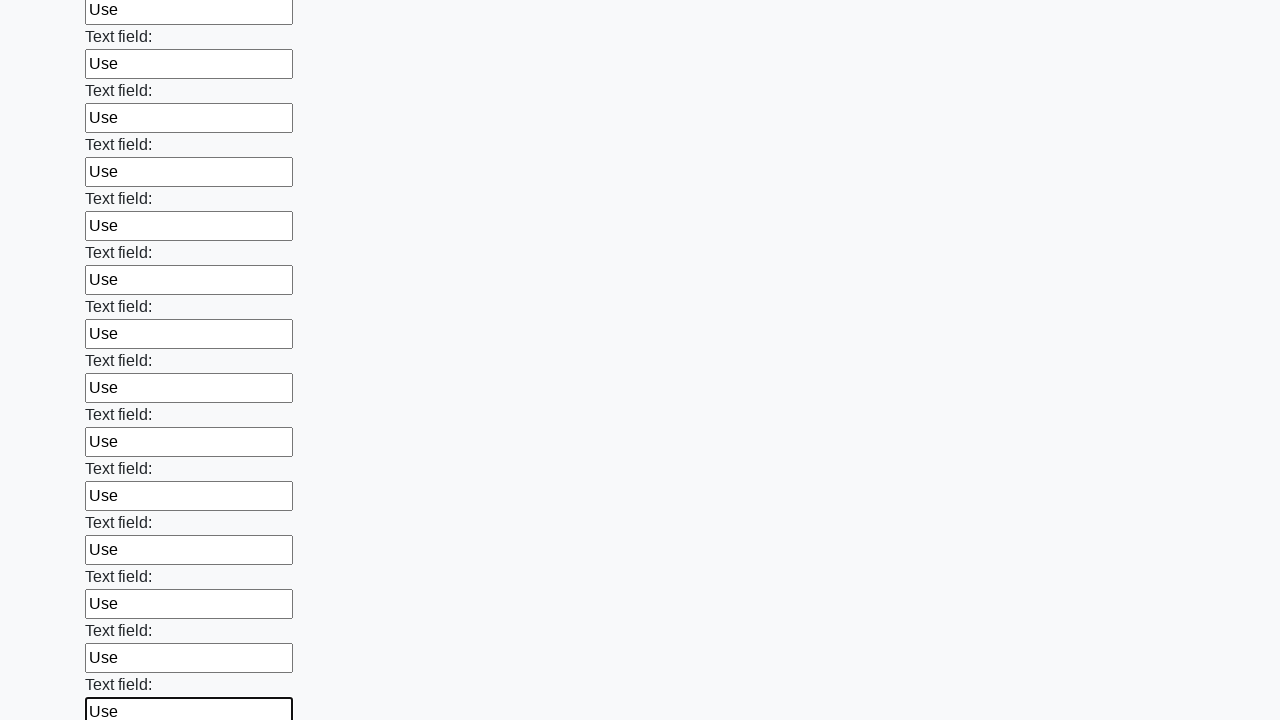

Filled an input field with 'Use' on input >> nth=57
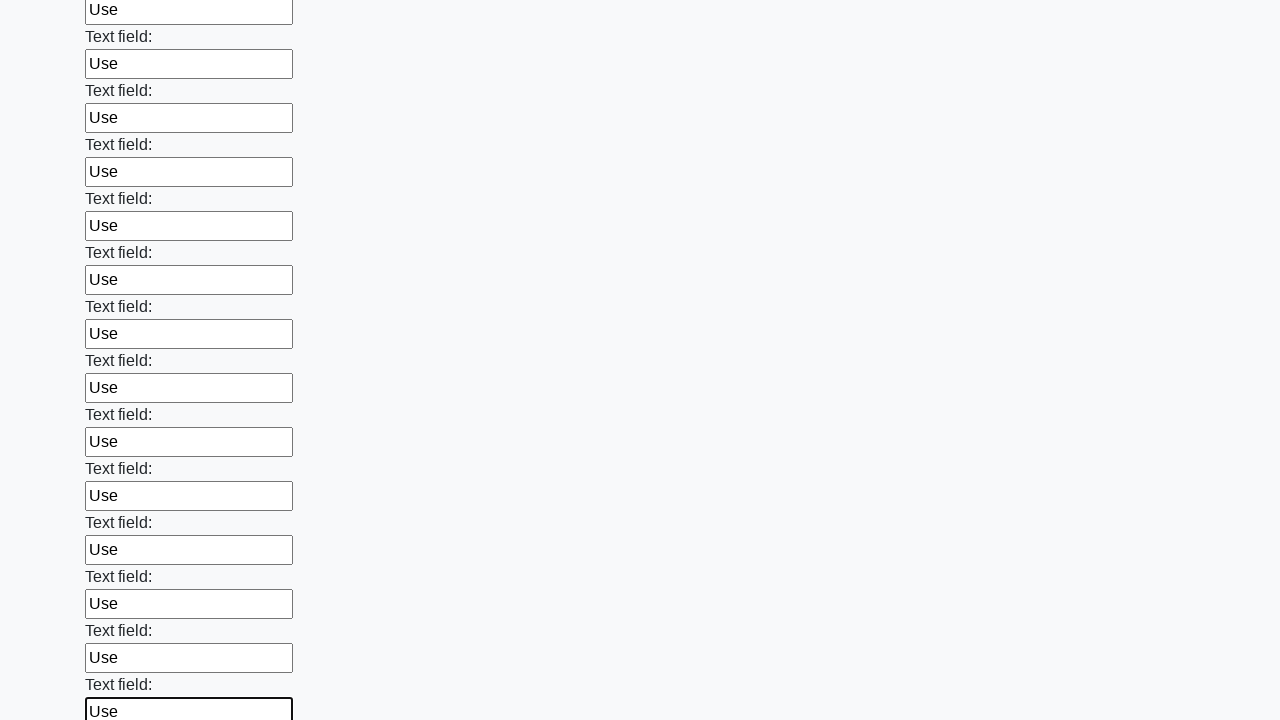

Filled an input field with 'Use' on input >> nth=58
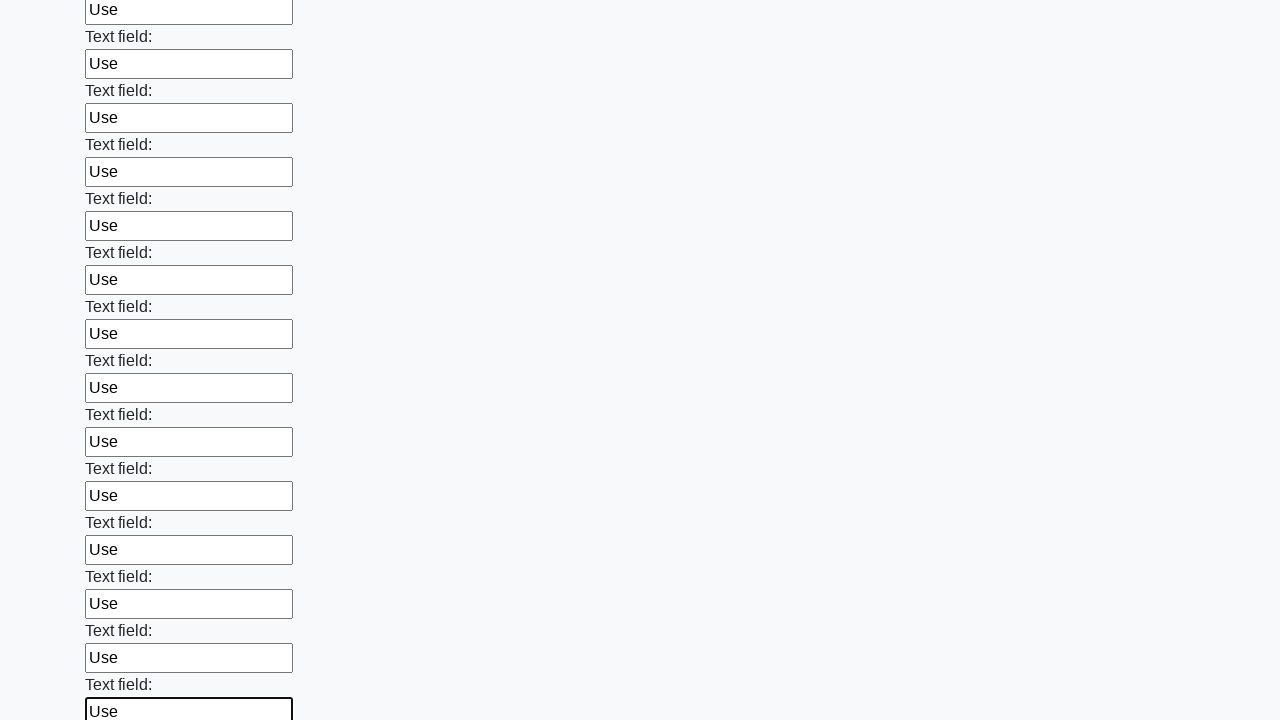

Filled an input field with 'Use' on input >> nth=59
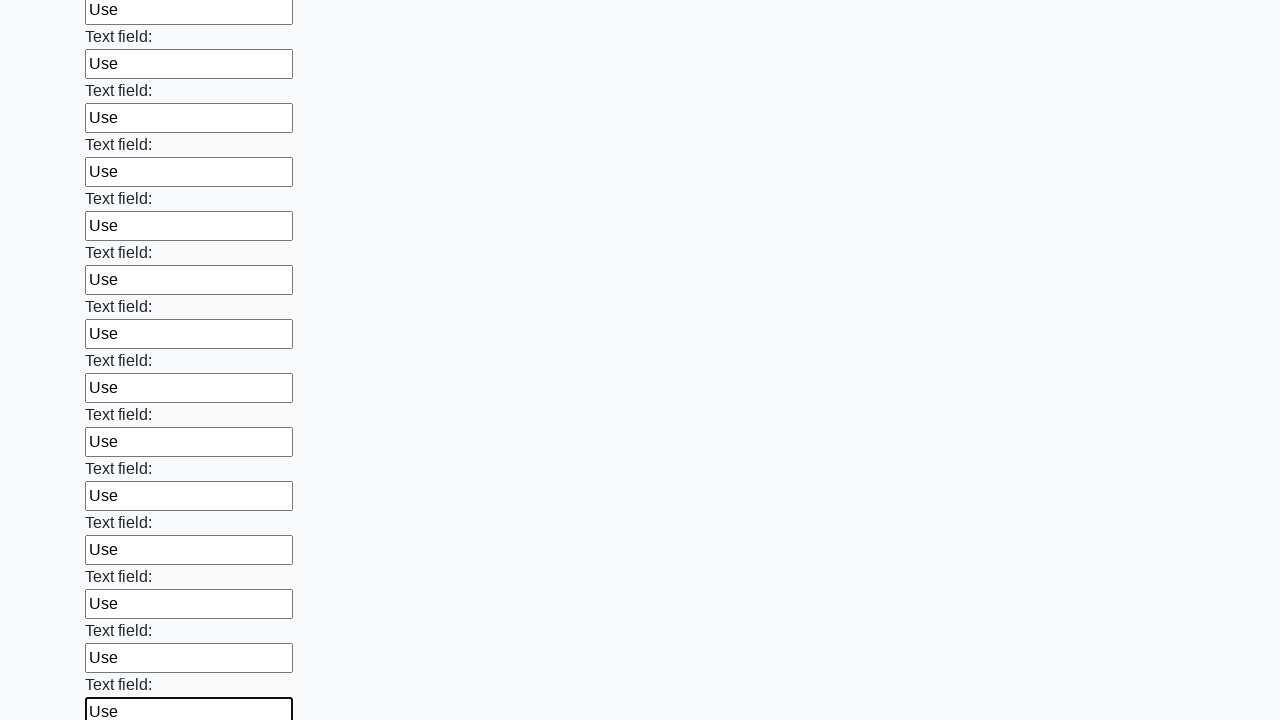

Filled an input field with 'Use' on input >> nth=60
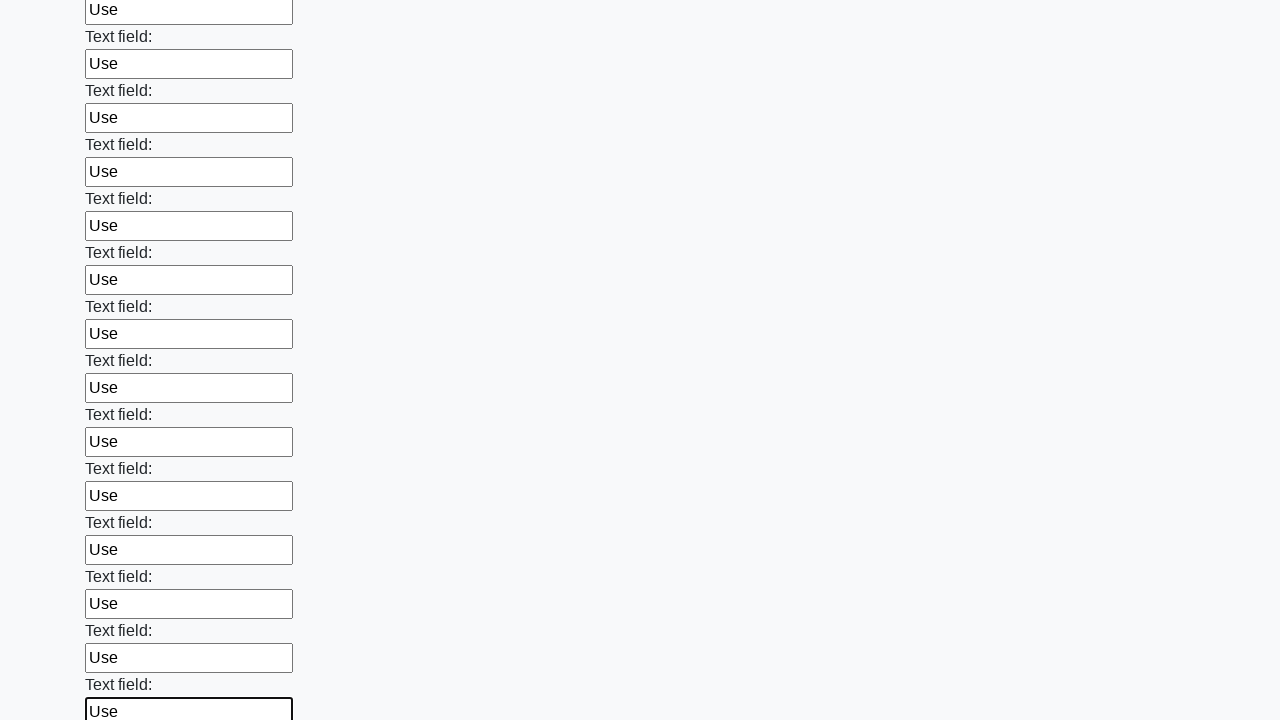

Filled an input field with 'Use' on input >> nth=61
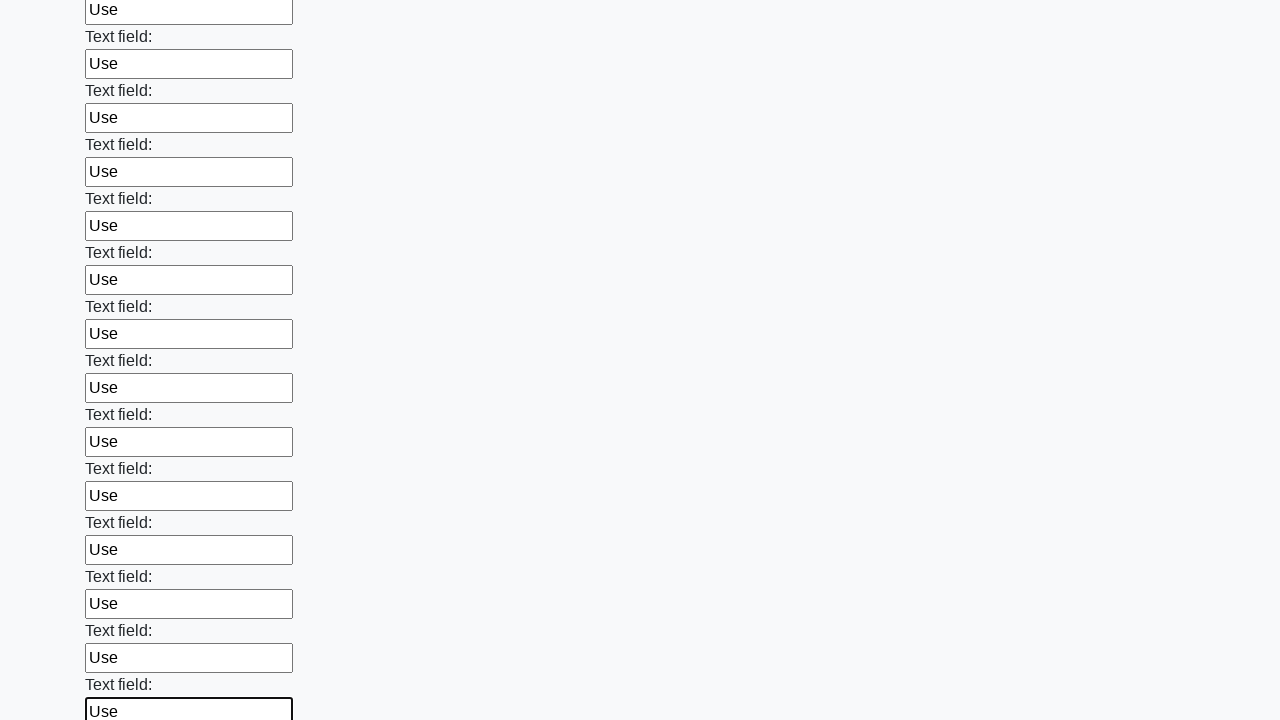

Filled an input field with 'Use' on input >> nth=62
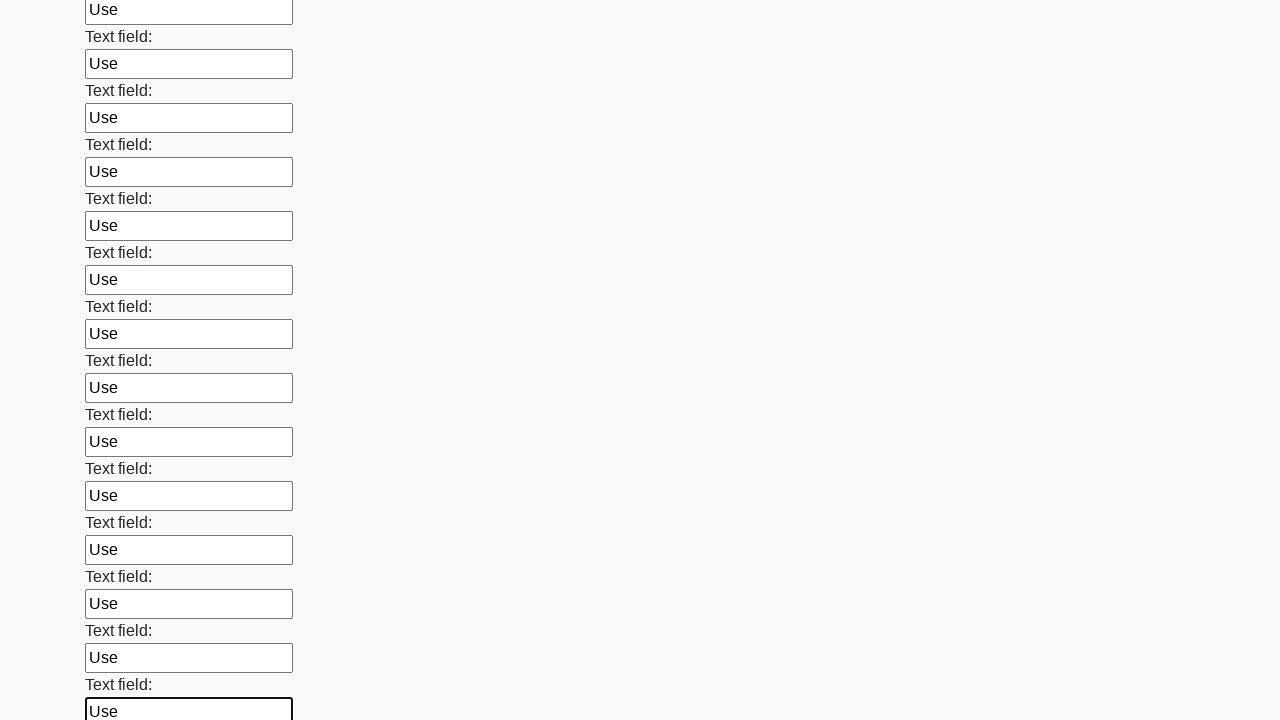

Filled an input field with 'Use' on input >> nth=63
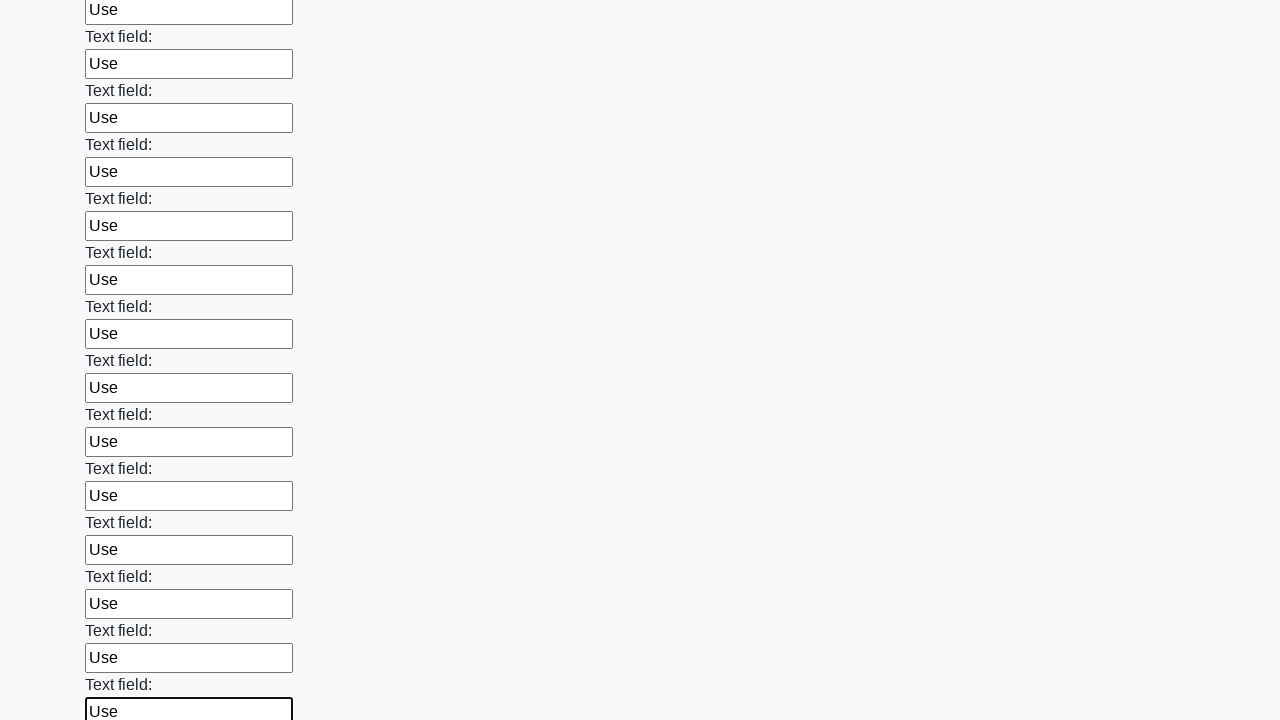

Filled an input field with 'Use' on input >> nth=64
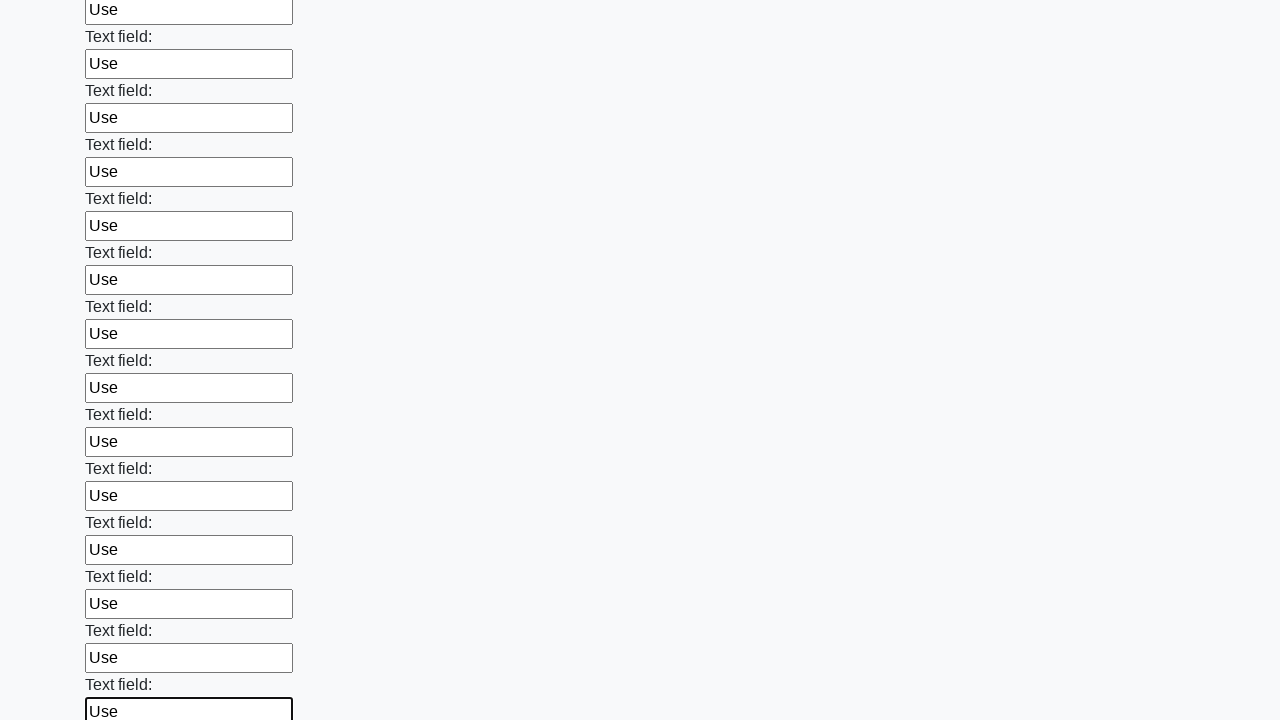

Filled an input field with 'Use' on input >> nth=65
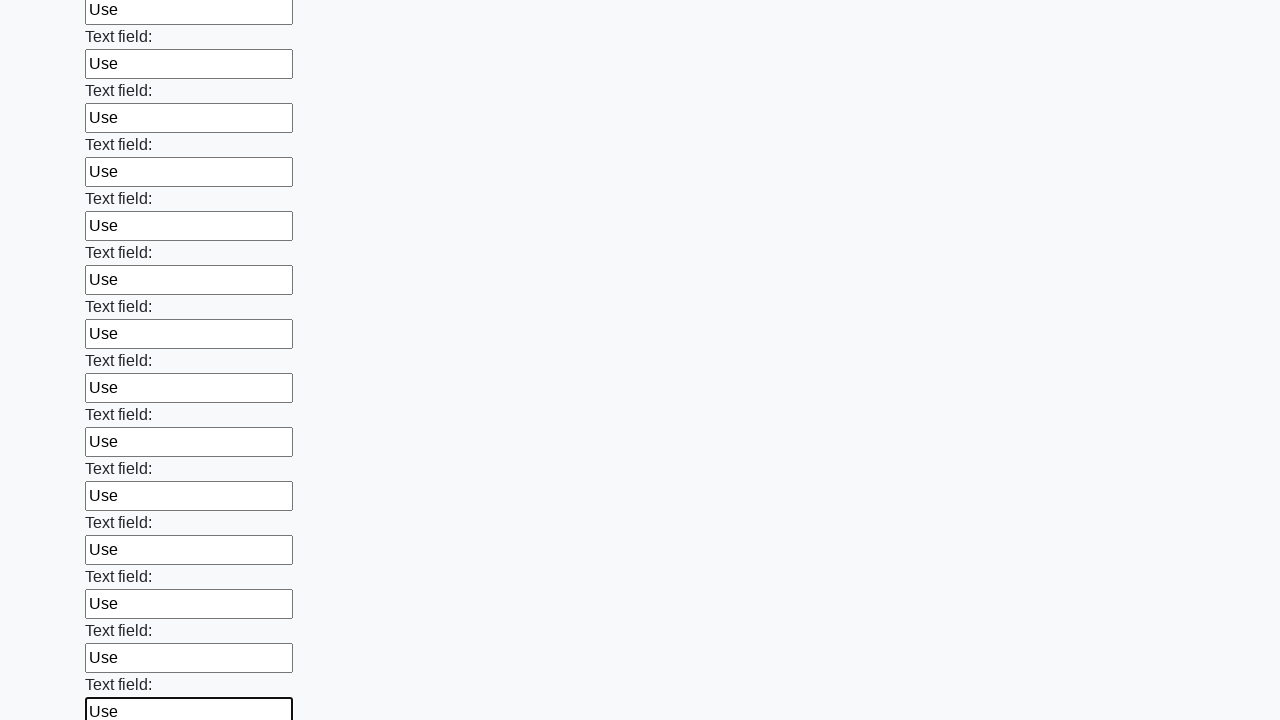

Filled an input field with 'Use' on input >> nth=66
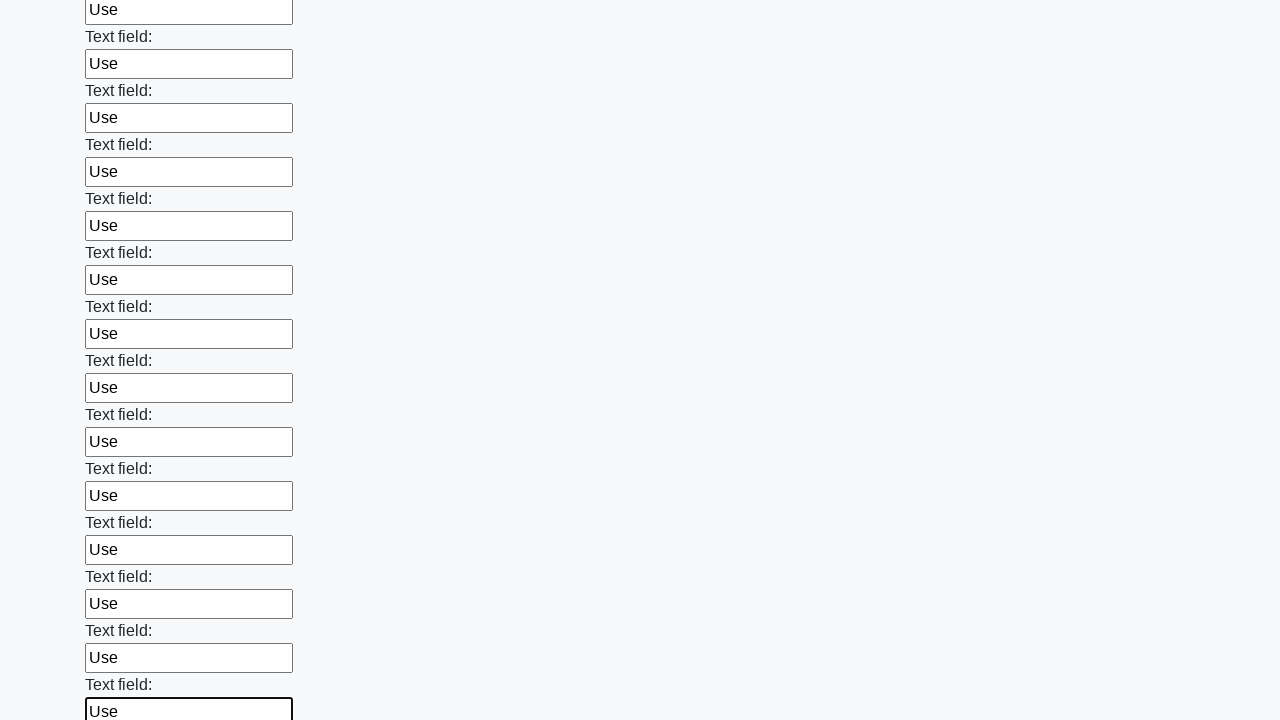

Filled an input field with 'Use' on input >> nth=67
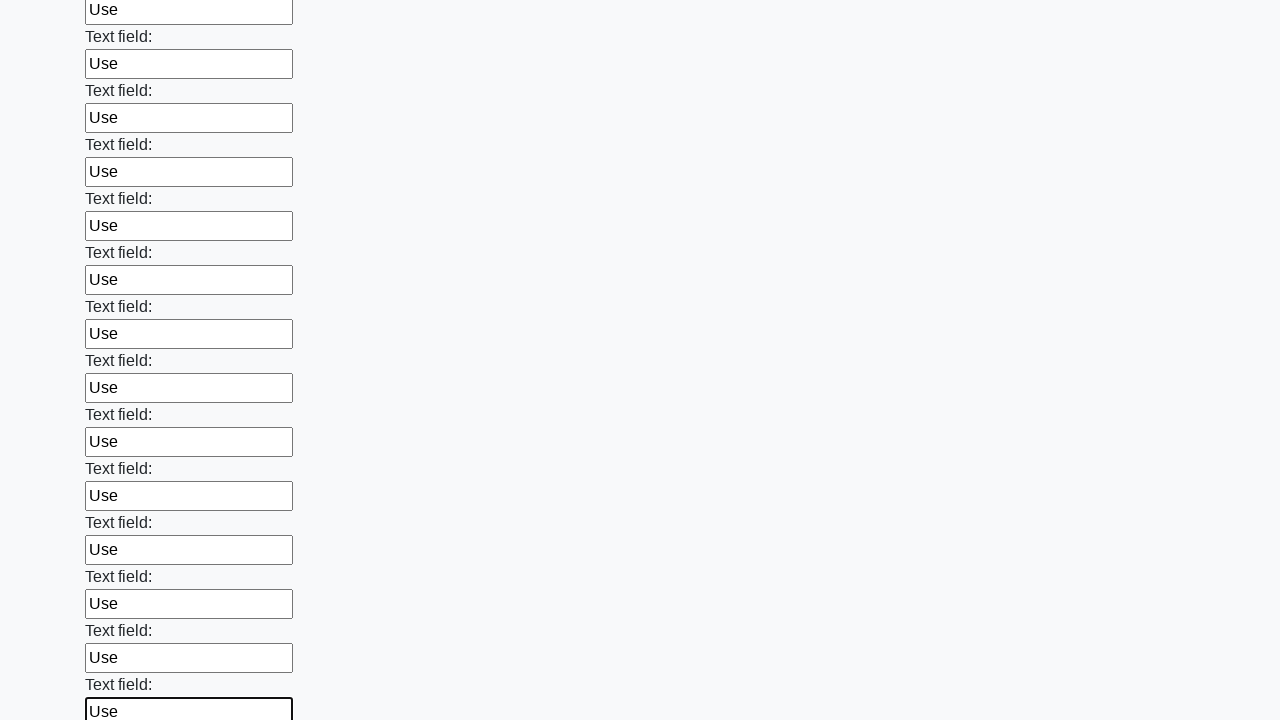

Filled an input field with 'Use' on input >> nth=68
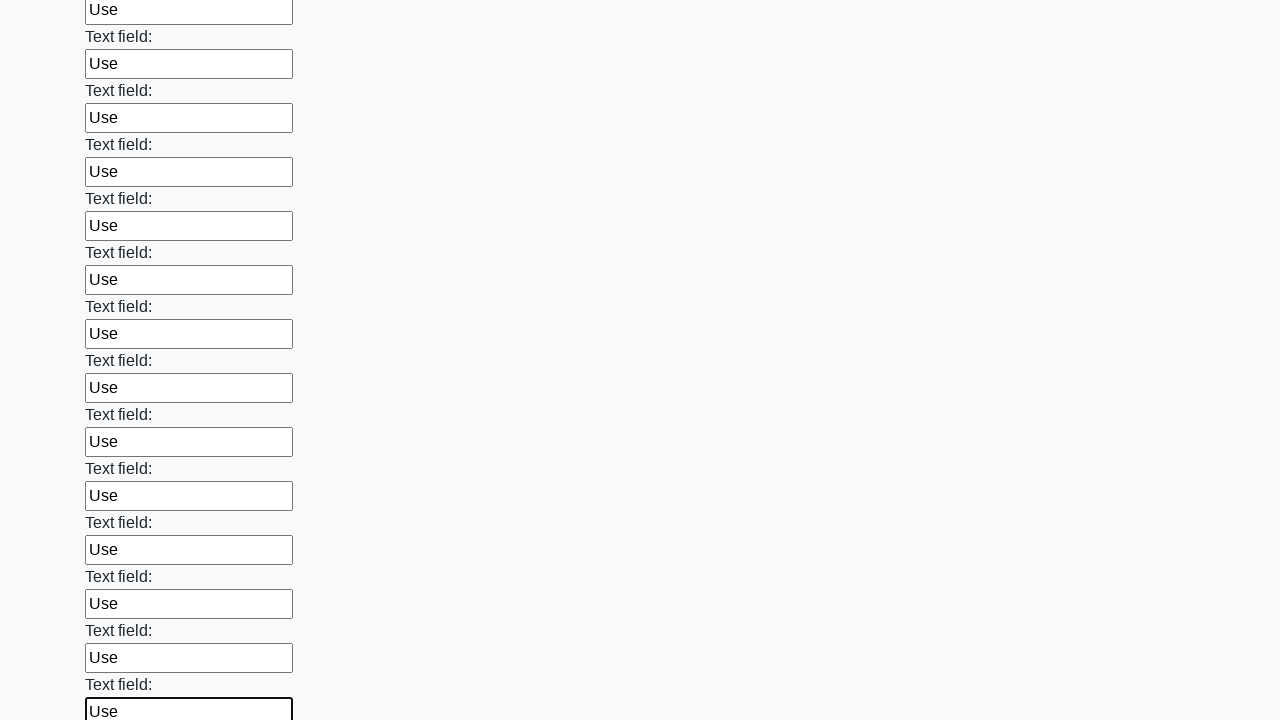

Filled an input field with 'Use' on input >> nth=69
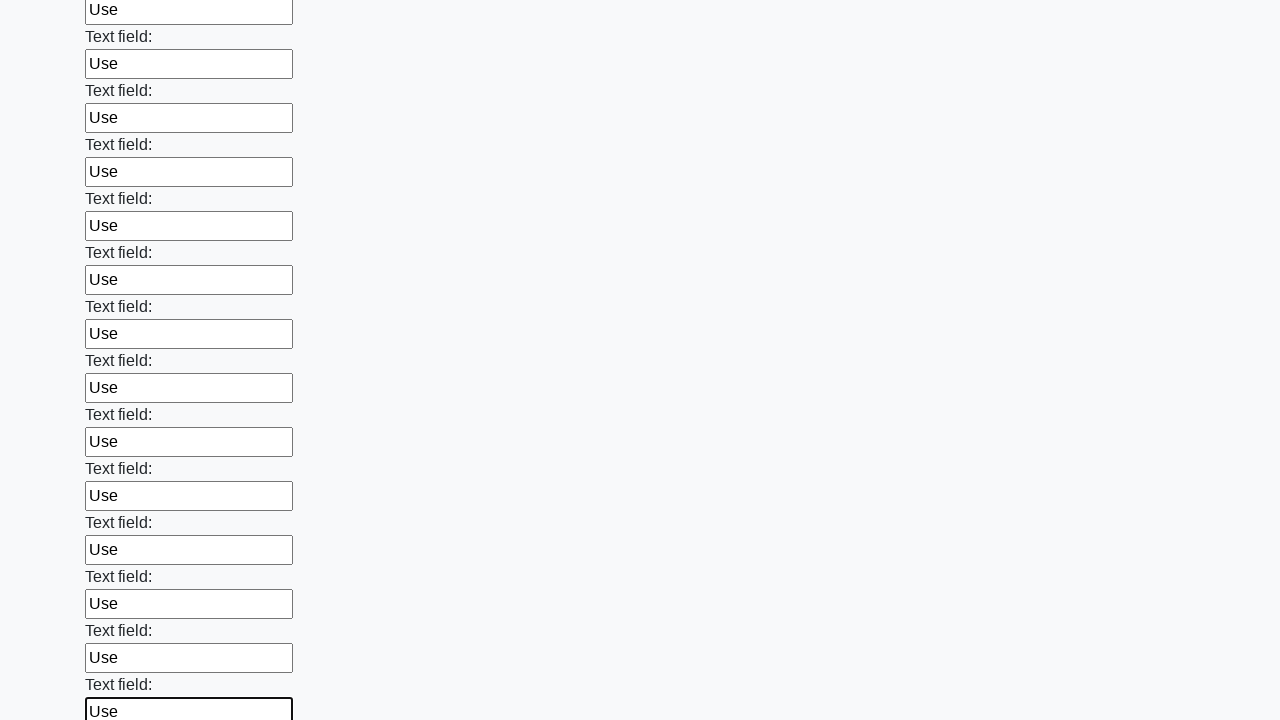

Filled an input field with 'Use' on input >> nth=70
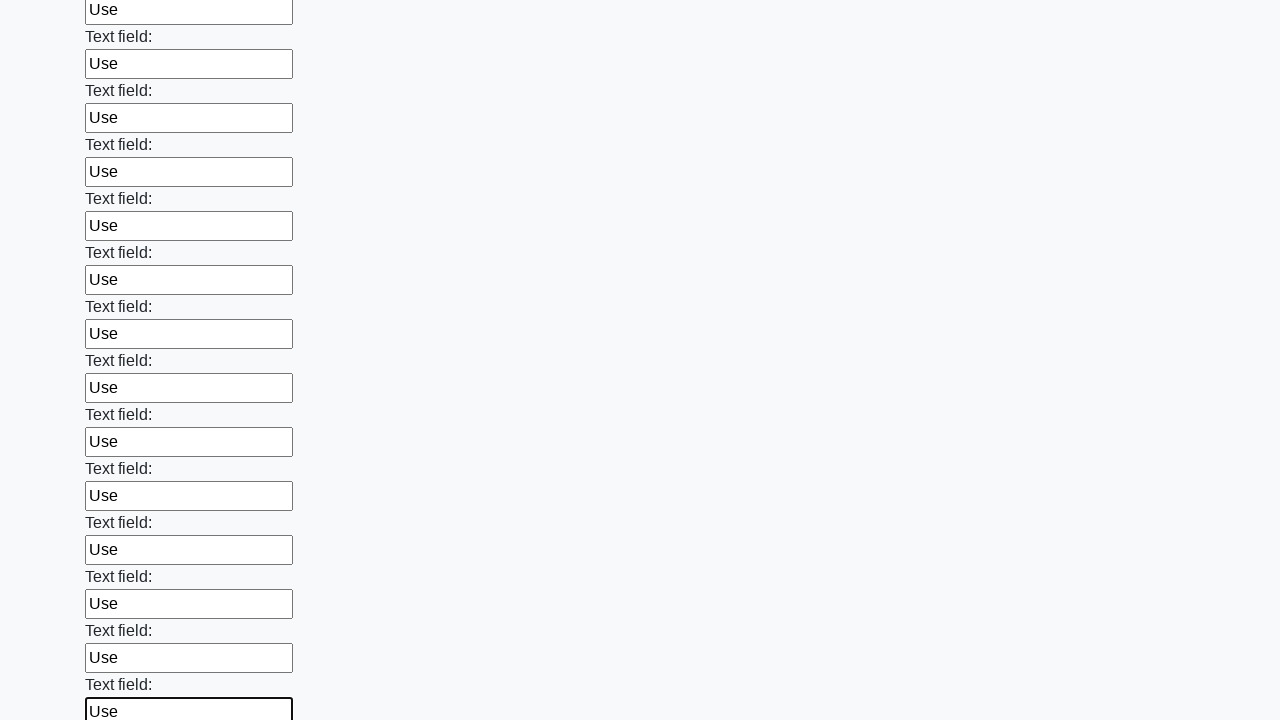

Filled an input field with 'Use' on input >> nth=71
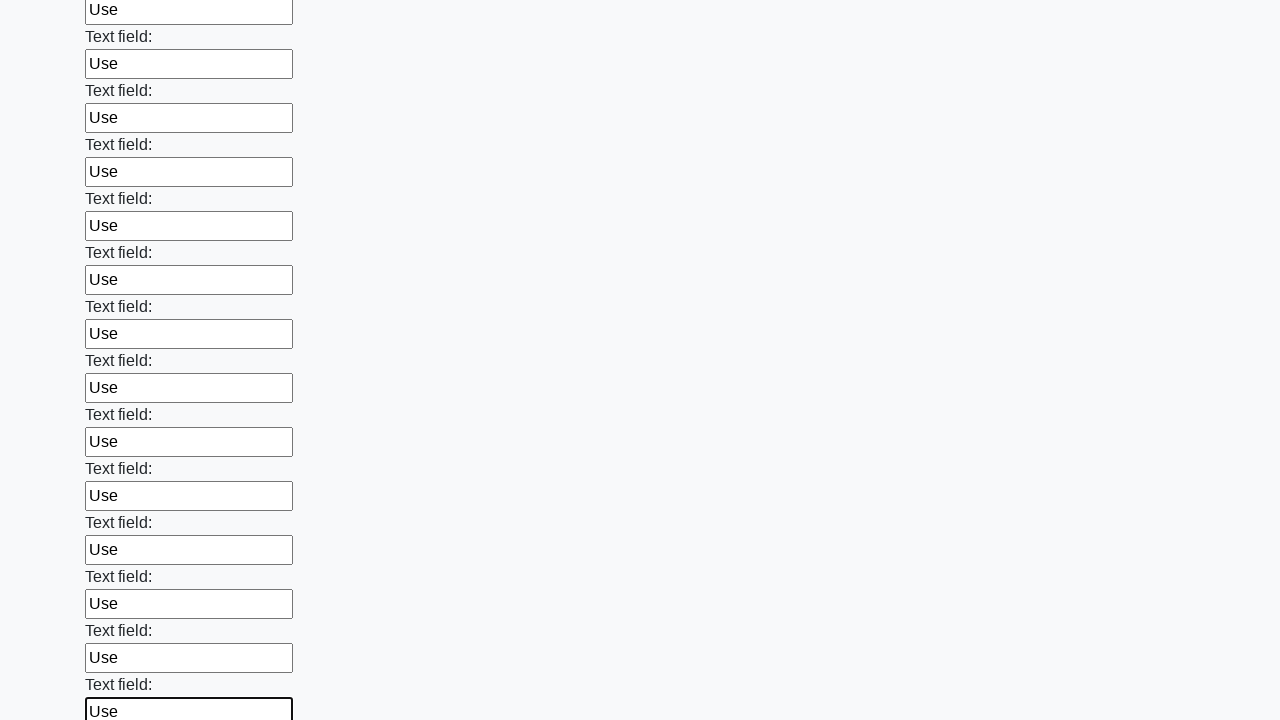

Filled an input field with 'Use' on input >> nth=72
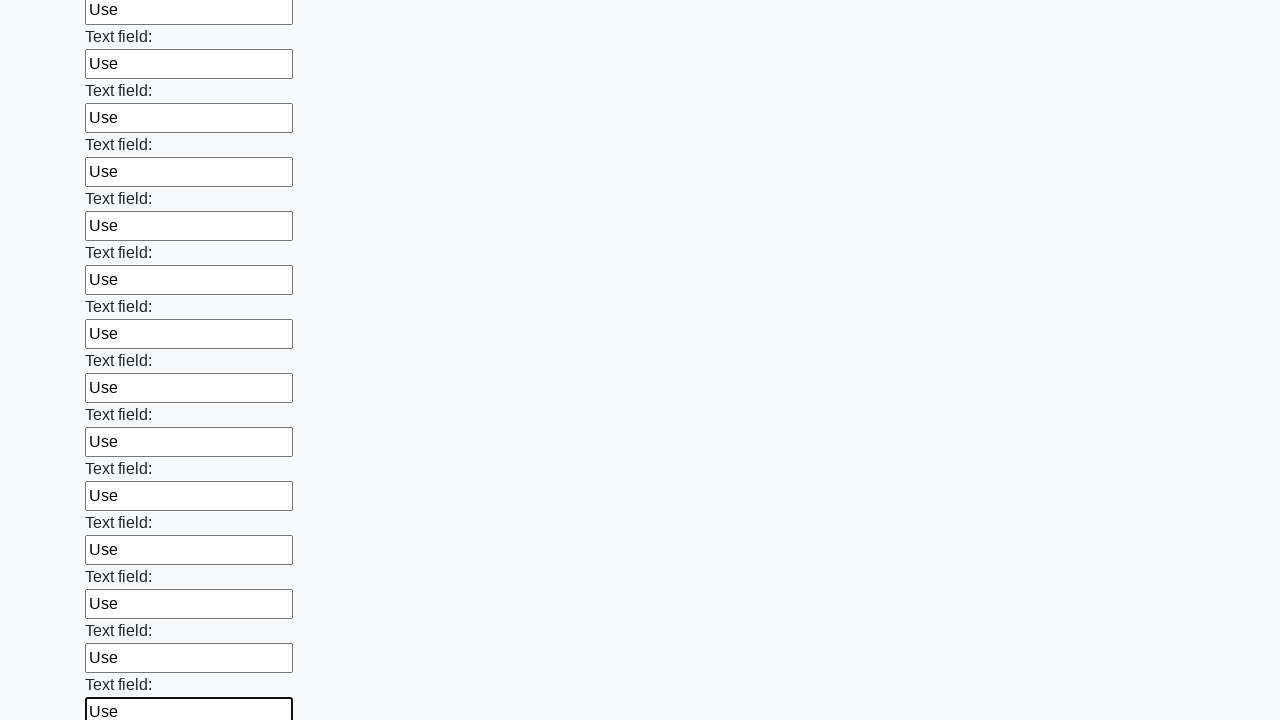

Filled an input field with 'Use' on input >> nth=73
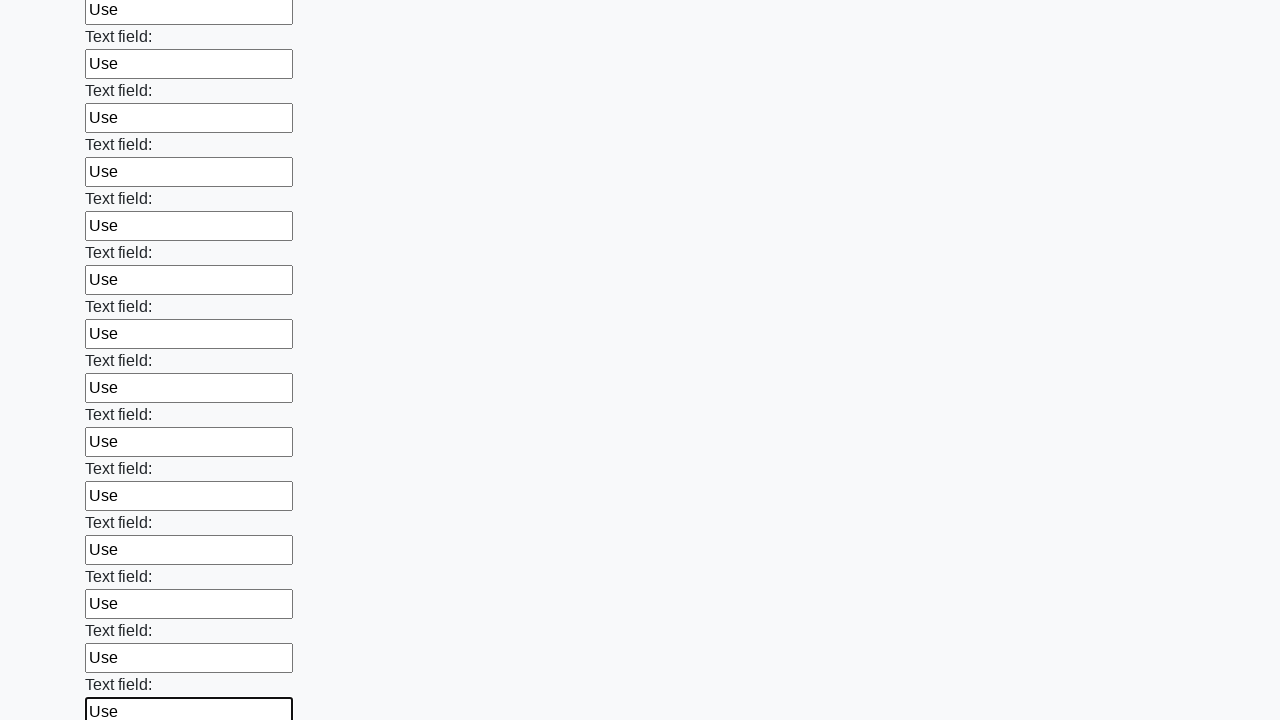

Filled an input field with 'Use' on input >> nth=74
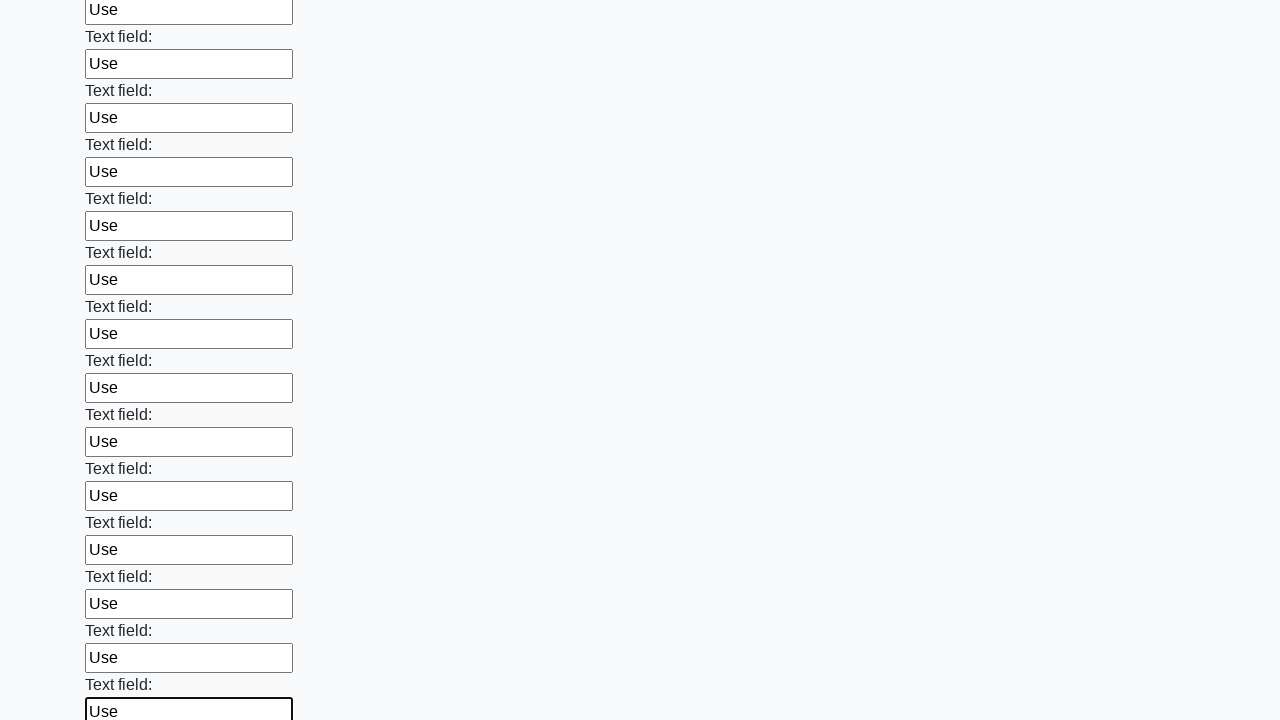

Filled an input field with 'Use' on input >> nth=75
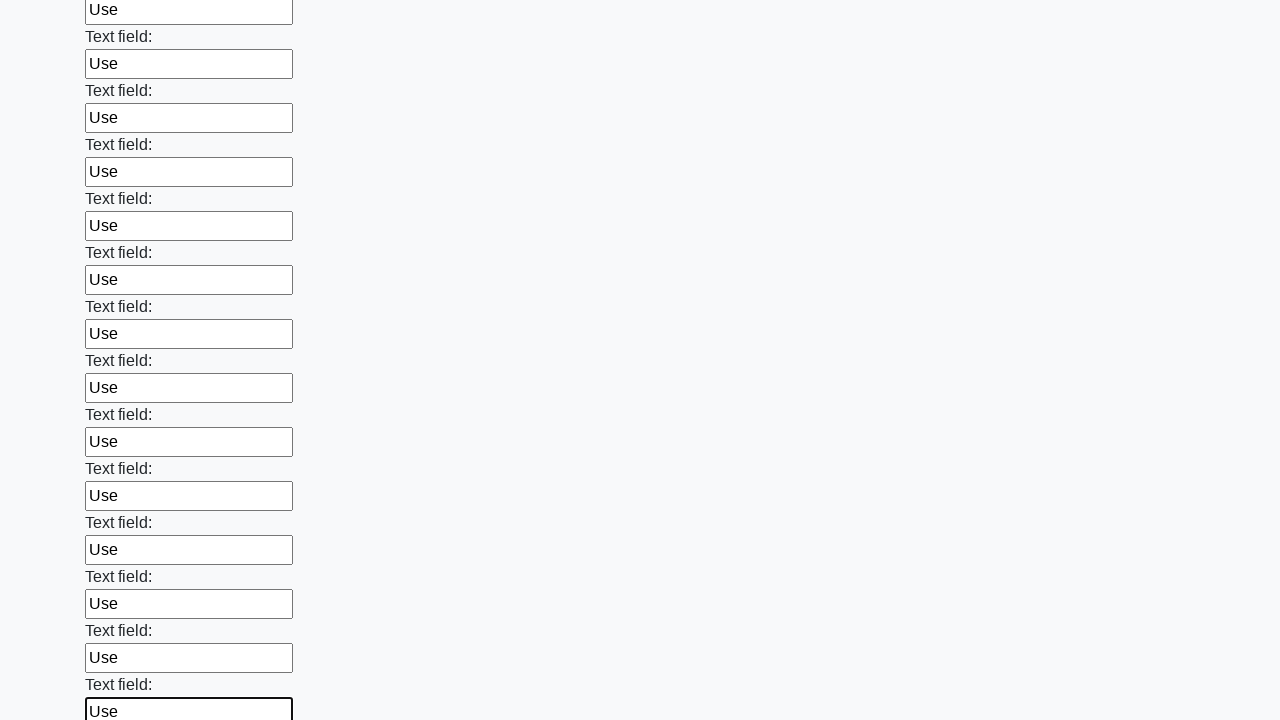

Filled an input field with 'Use' on input >> nth=76
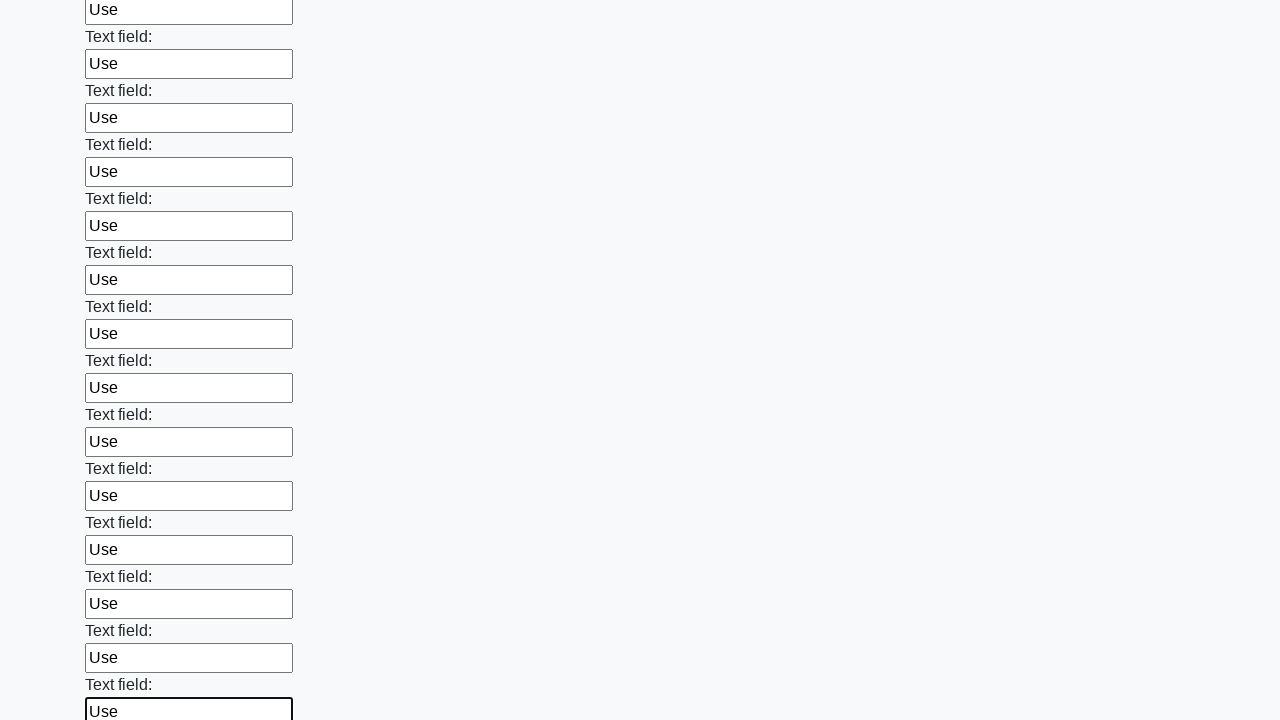

Filled an input field with 'Use' on input >> nth=77
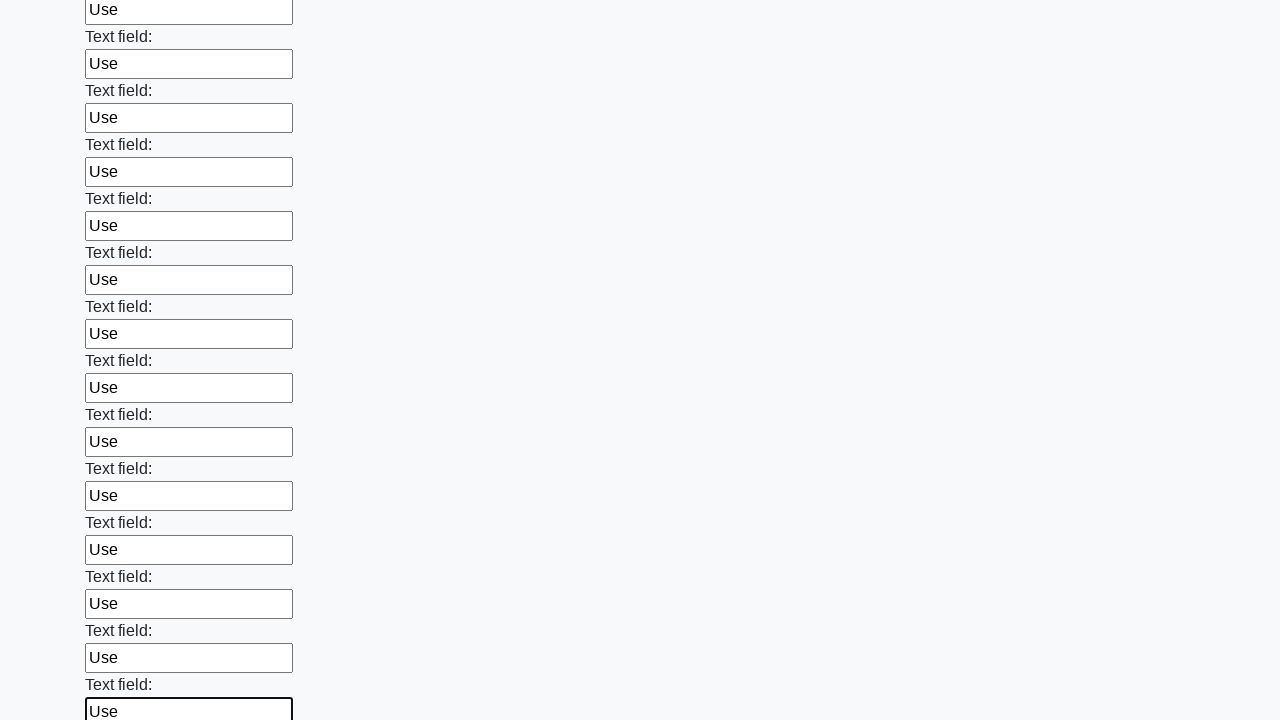

Filled an input field with 'Use' on input >> nth=78
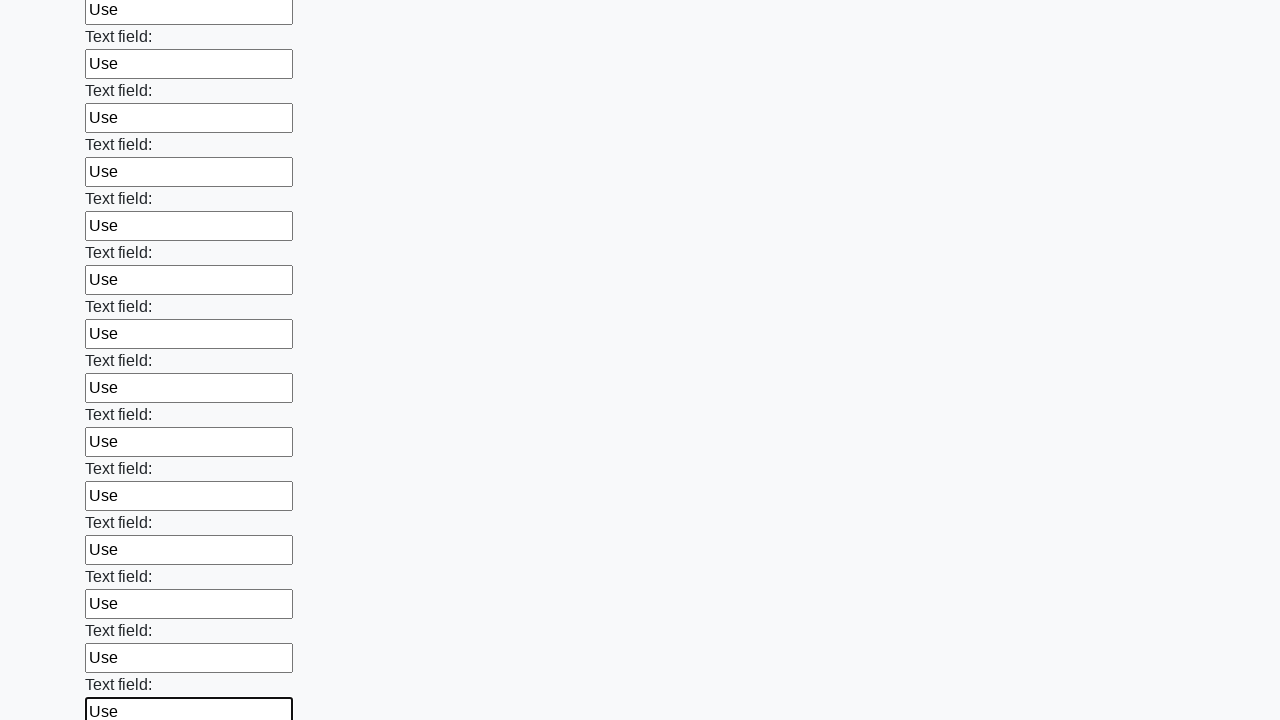

Filled an input field with 'Use' on input >> nth=79
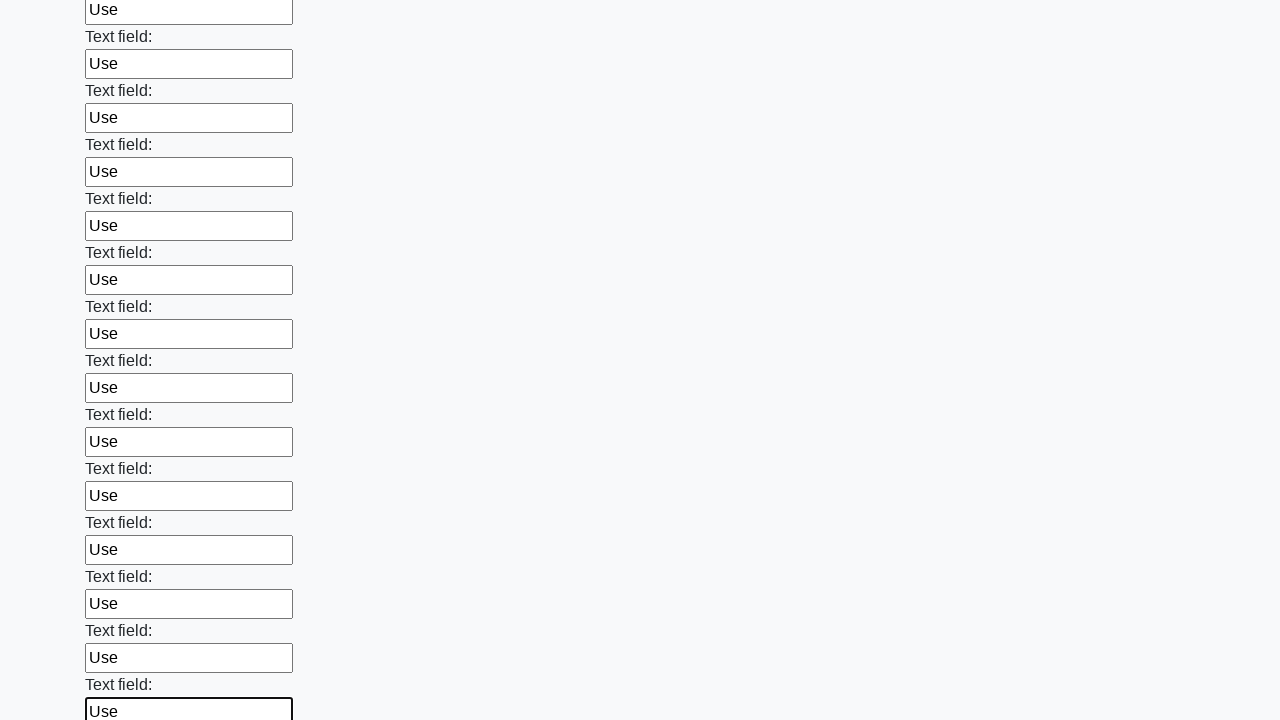

Filled an input field with 'Use' on input >> nth=80
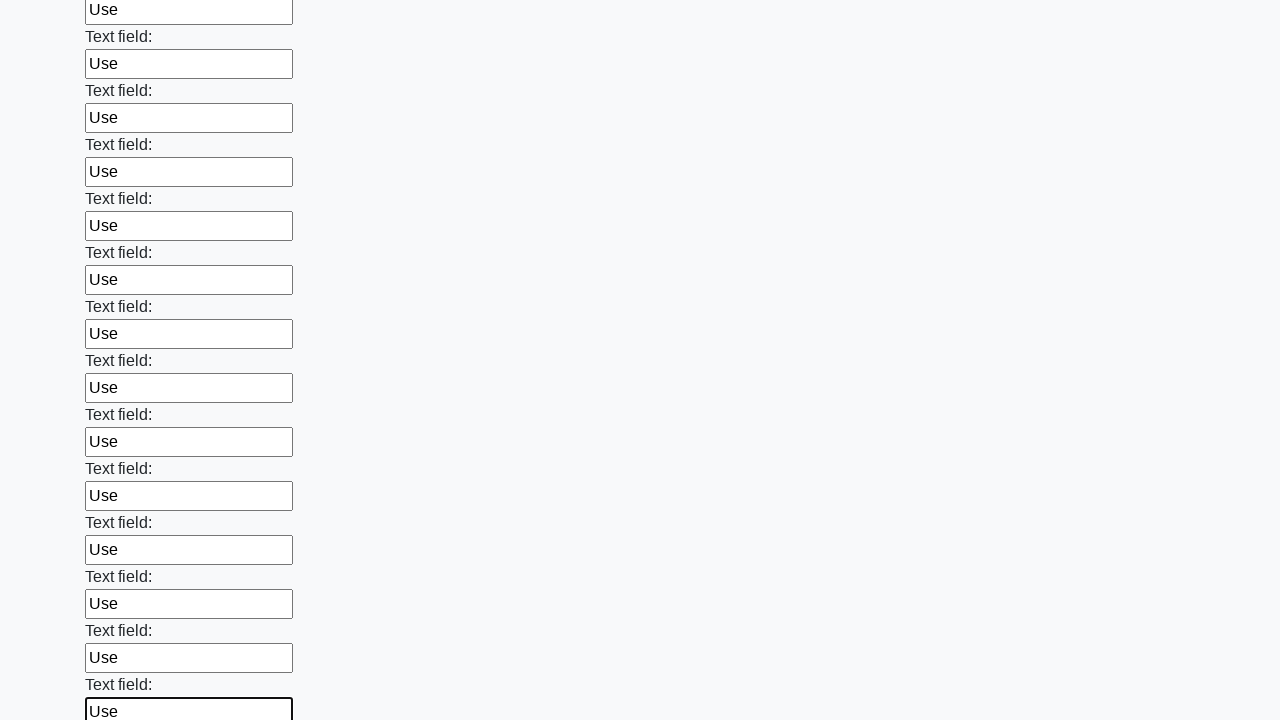

Filled an input field with 'Use' on input >> nth=81
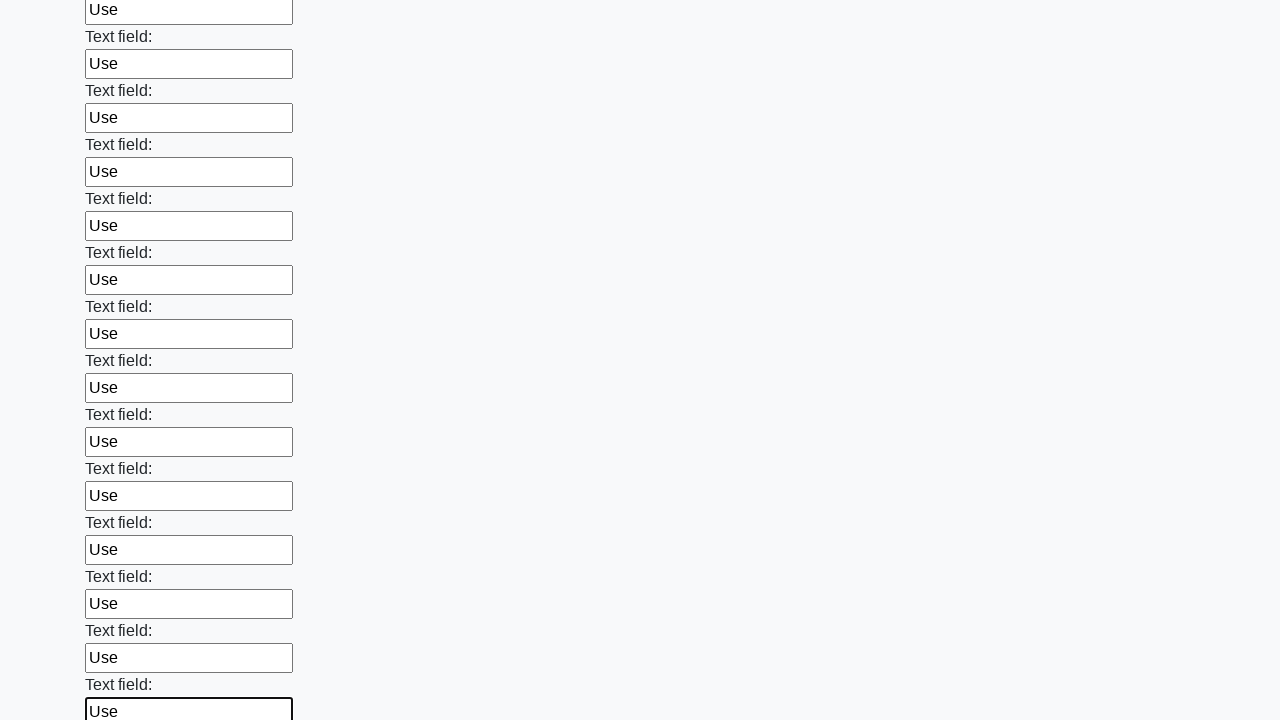

Filled an input field with 'Use' on input >> nth=82
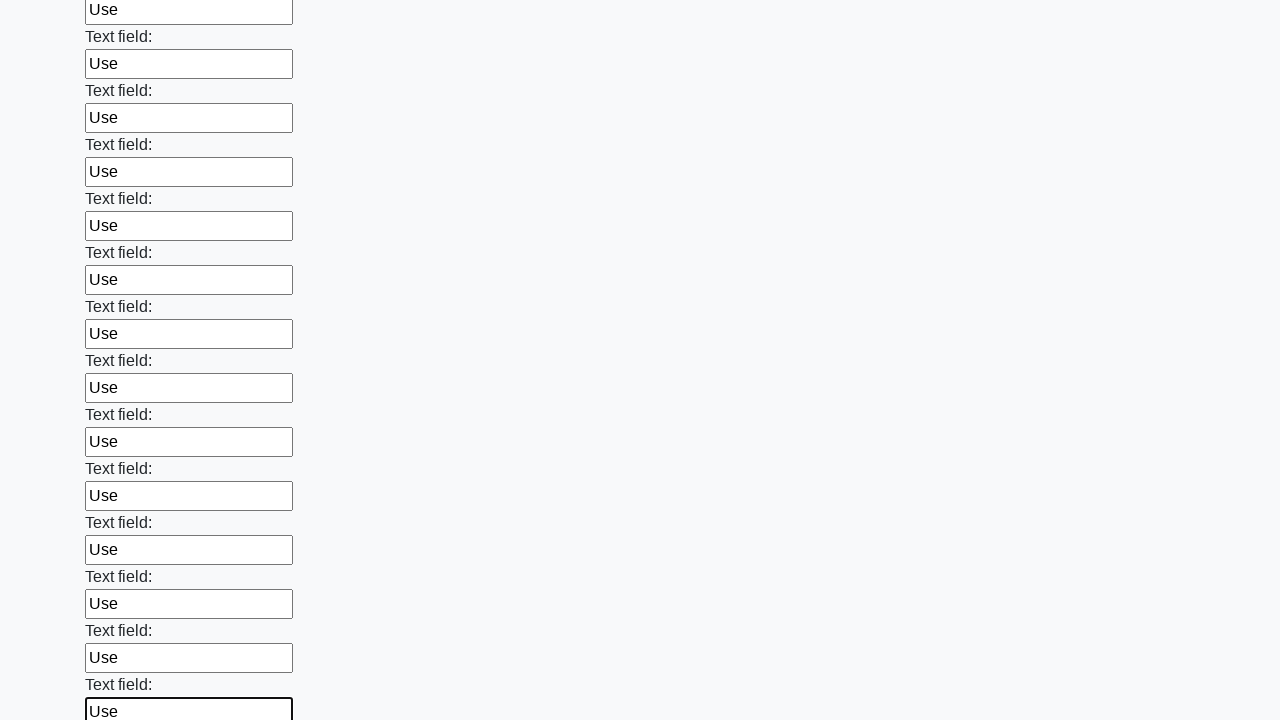

Filled an input field with 'Use' on input >> nth=83
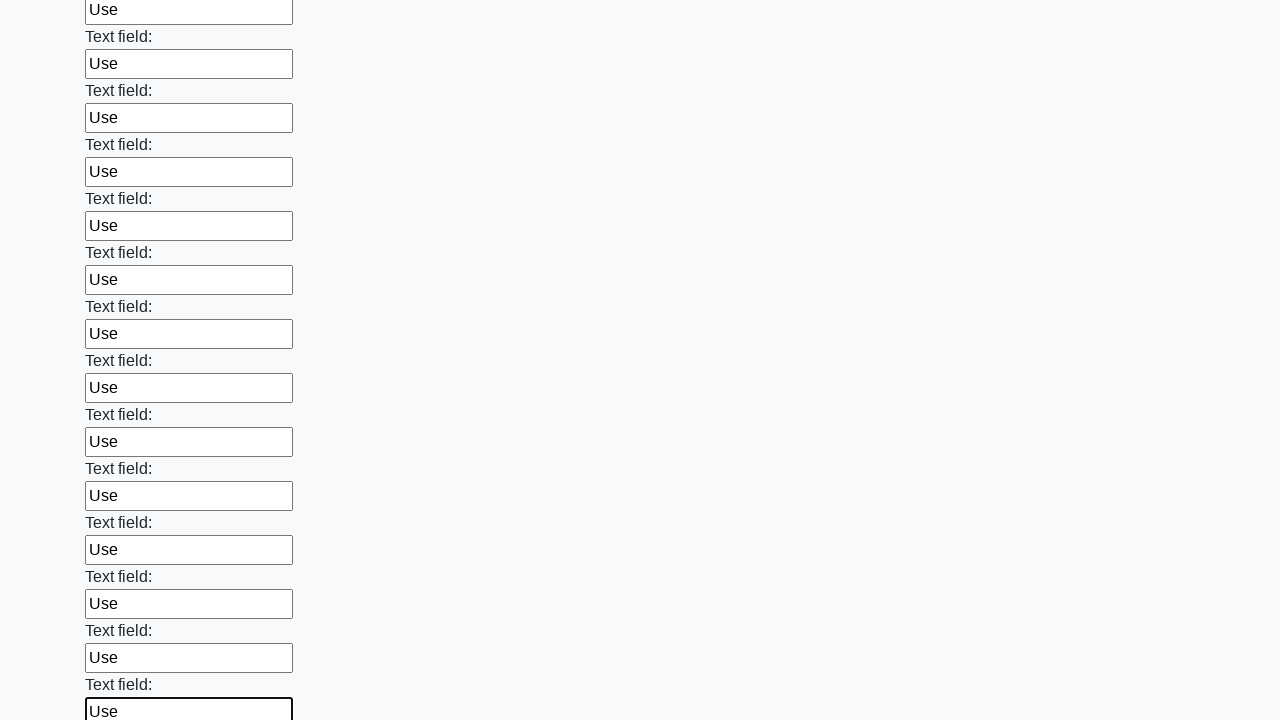

Filled an input field with 'Use' on input >> nth=84
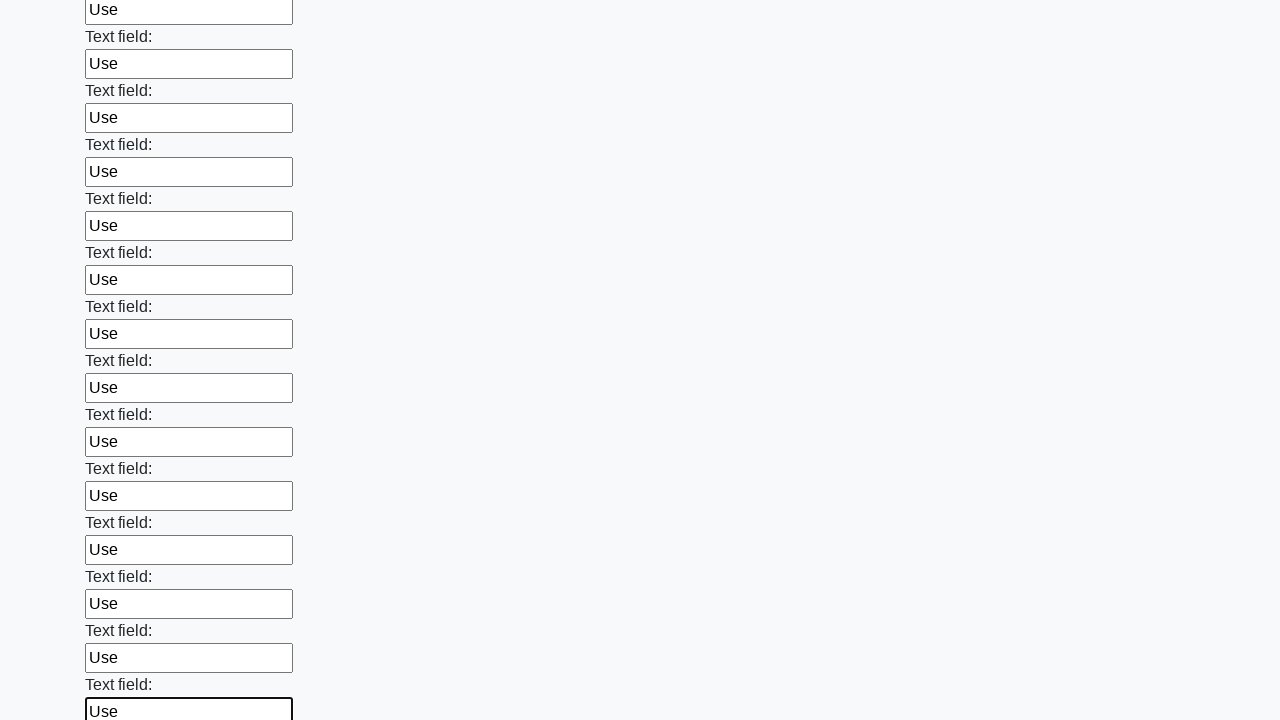

Filled an input field with 'Use' on input >> nth=85
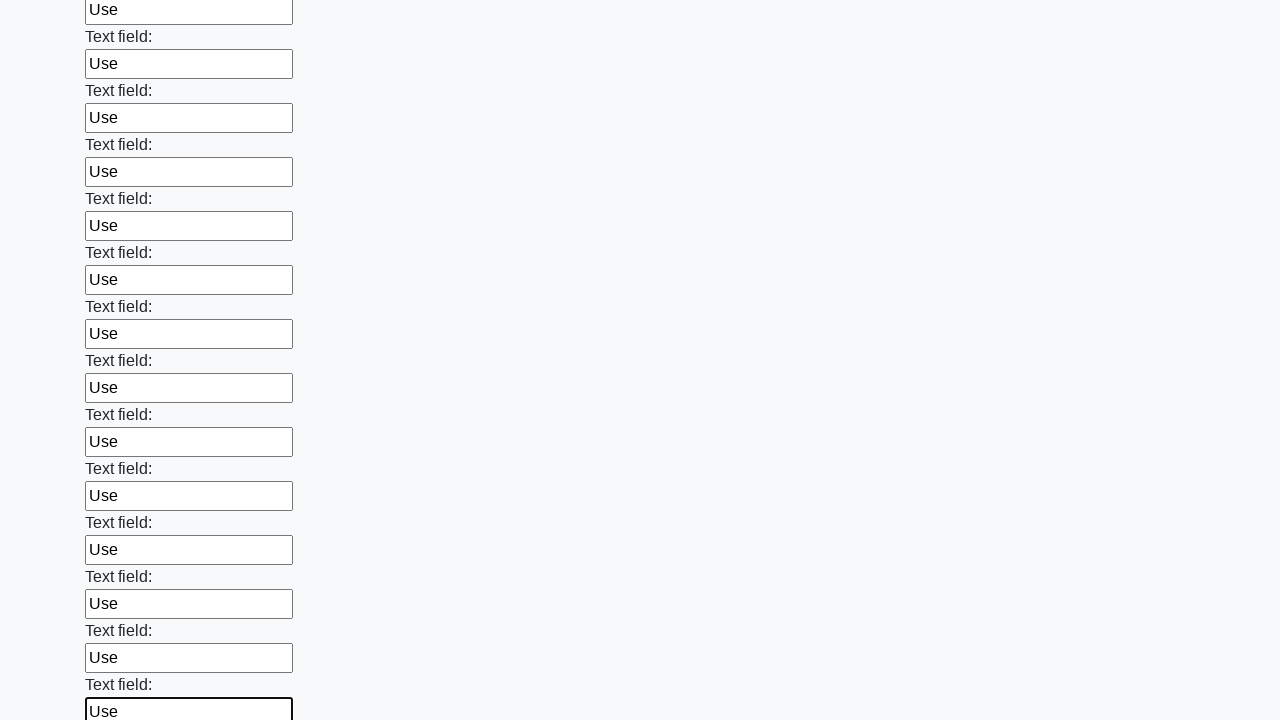

Filled an input field with 'Use' on input >> nth=86
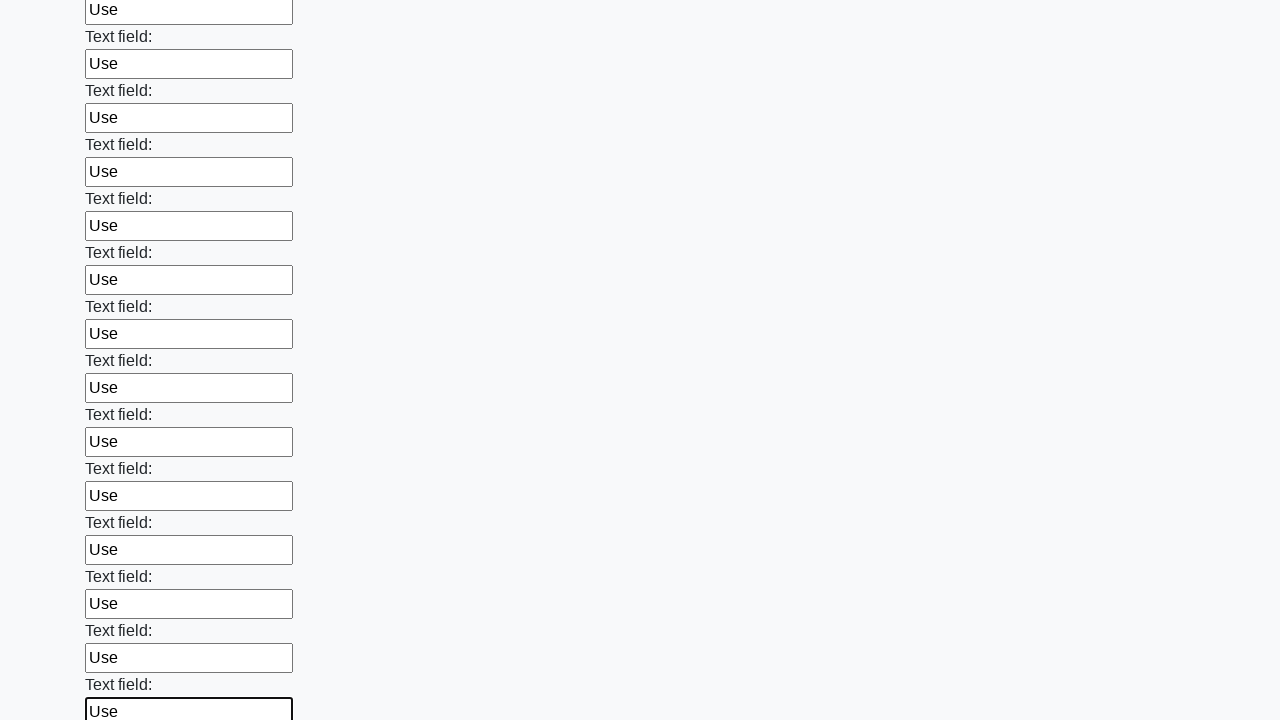

Filled an input field with 'Use' on input >> nth=87
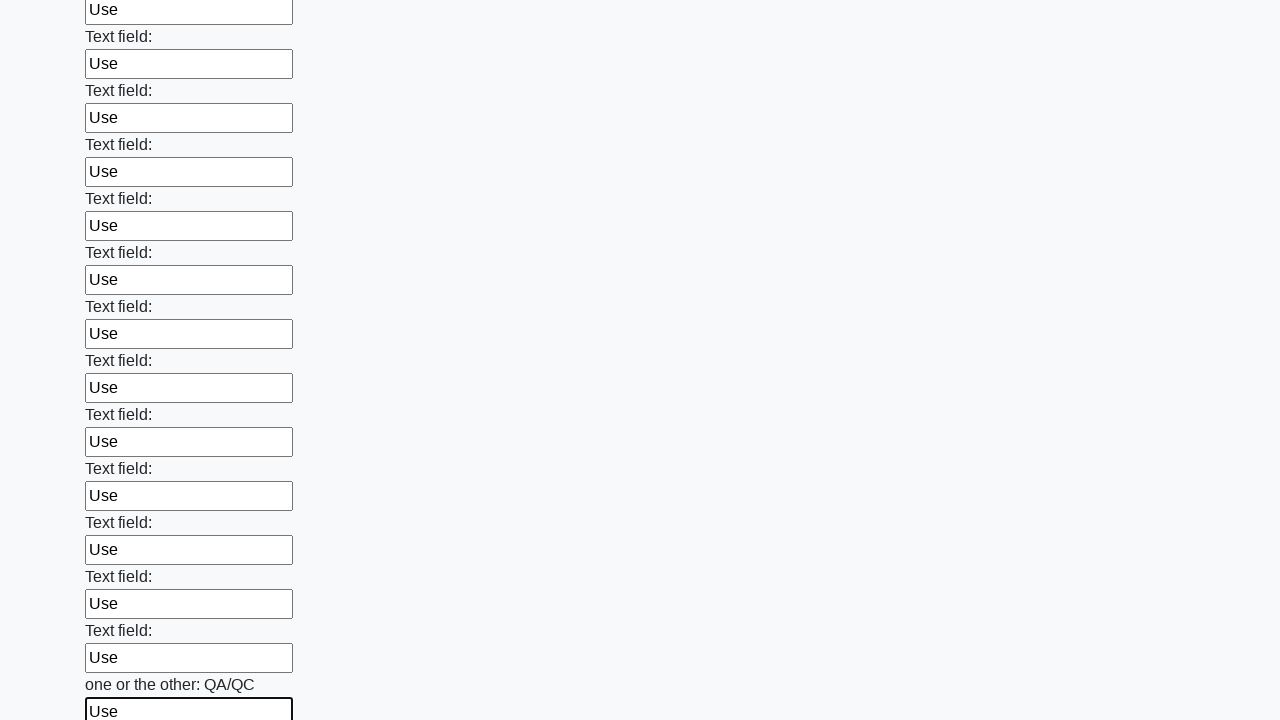

Filled an input field with 'Use' on input >> nth=88
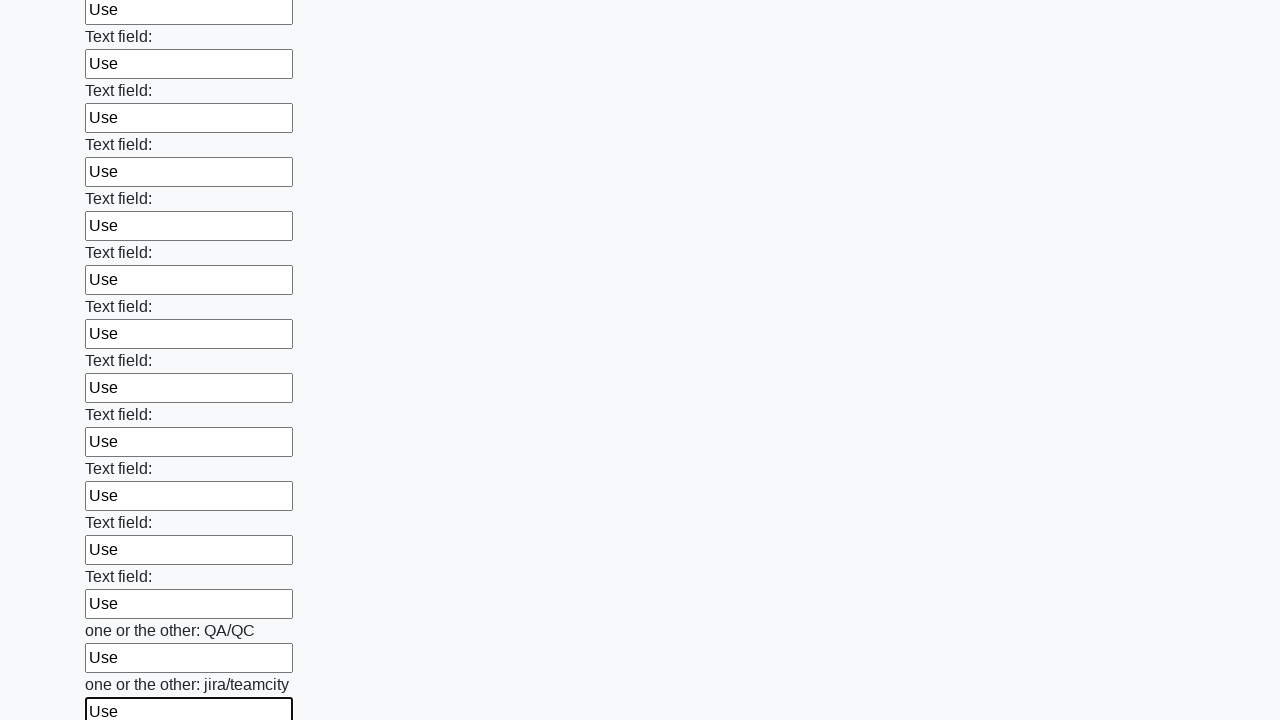

Filled an input field with 'Use' on input >> nth=89
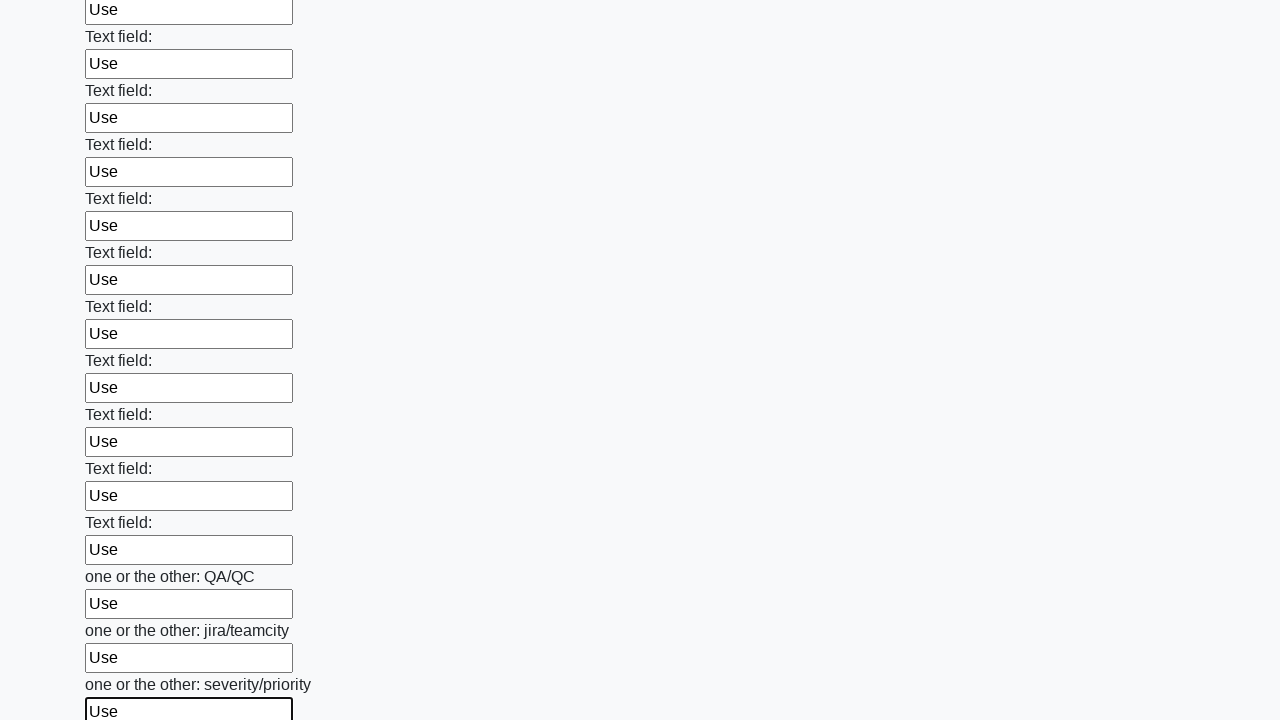

Filled an input field with 'Use' on input >> nth=90
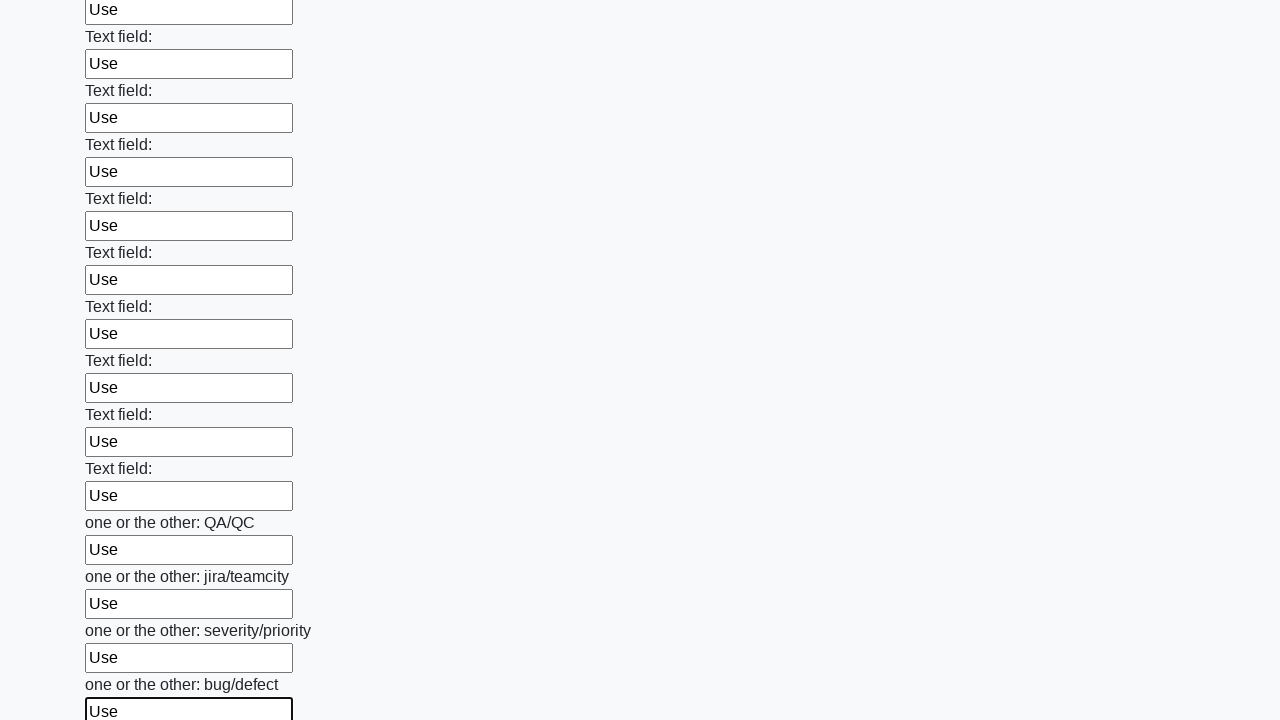

Filled an input field with 'Use' on input >> nth=91
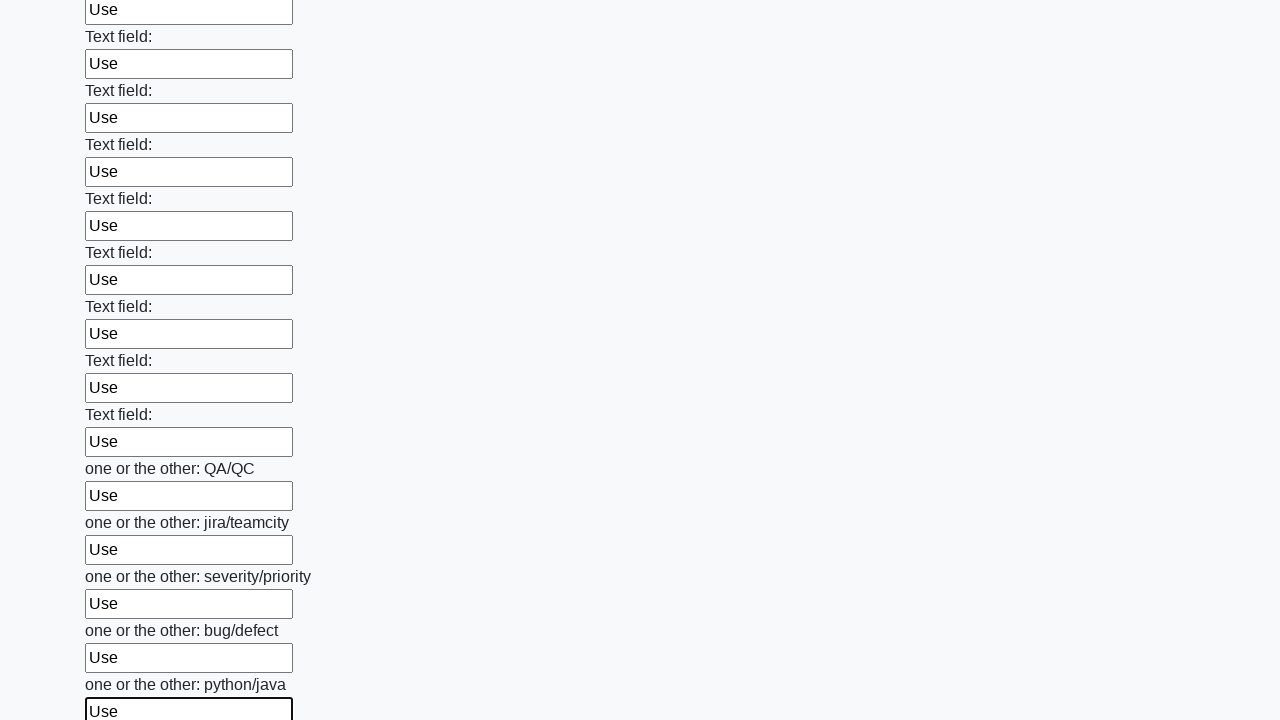

Filled an input field with 'Use' on input >> nth=92
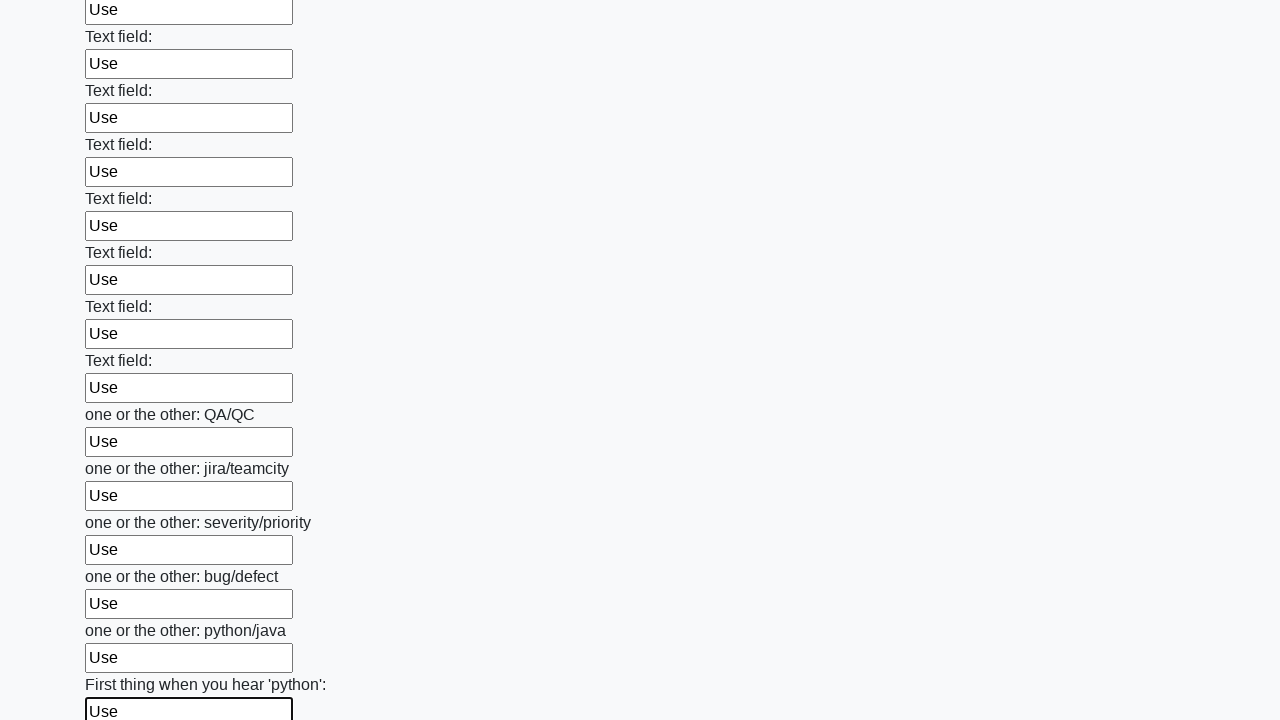

Filled an input field with 'Use' on input >> nth=93
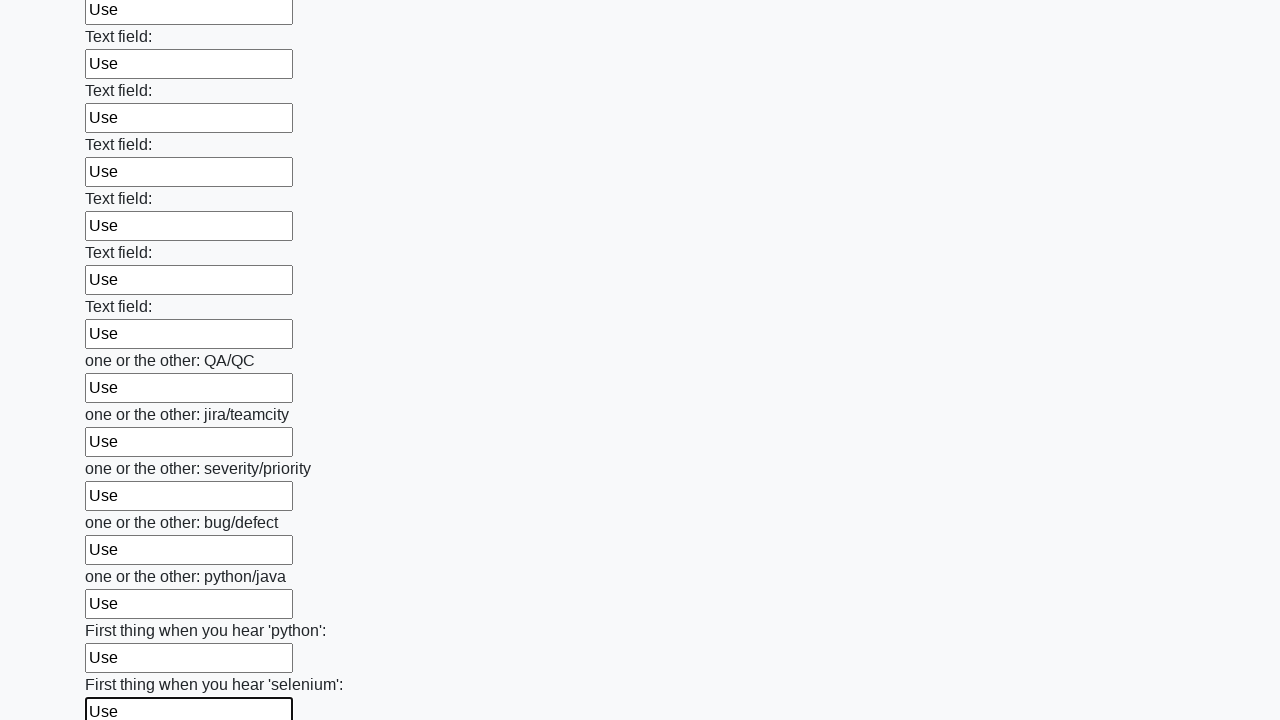

Filled an input field with 'Use' on input >> nth=94
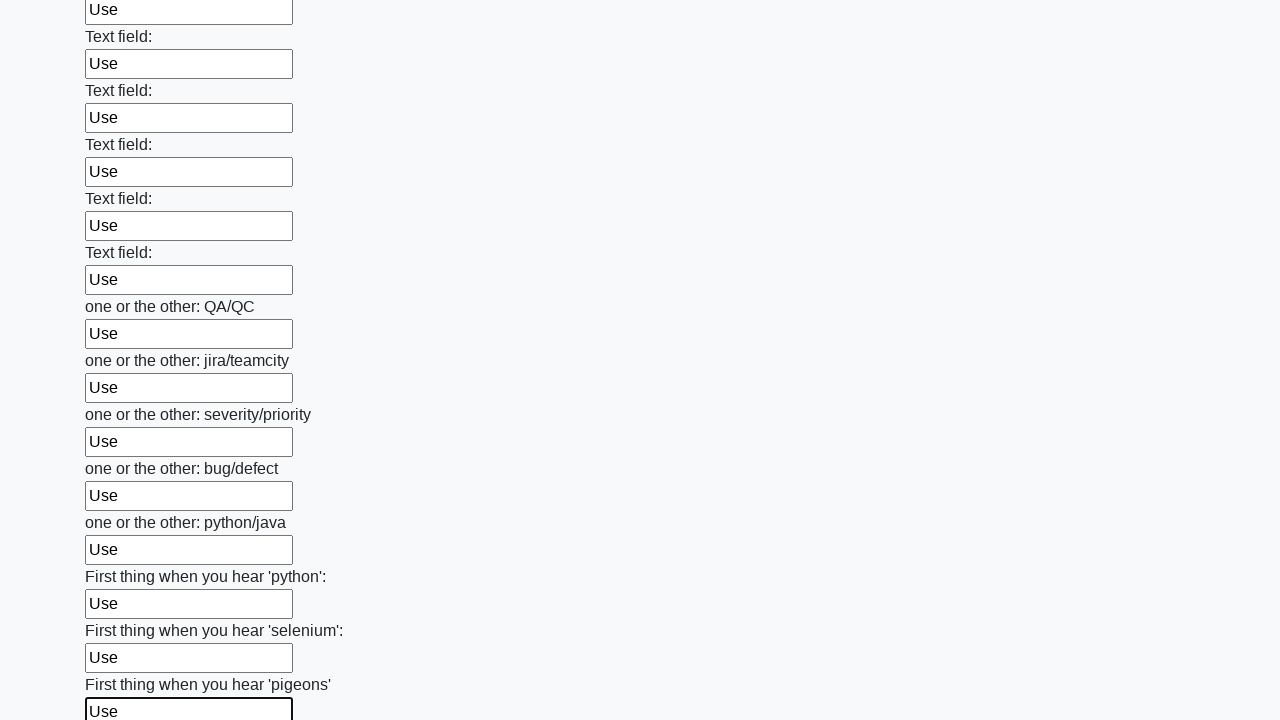

Filled an input field with 'Use' on input >> nth=95
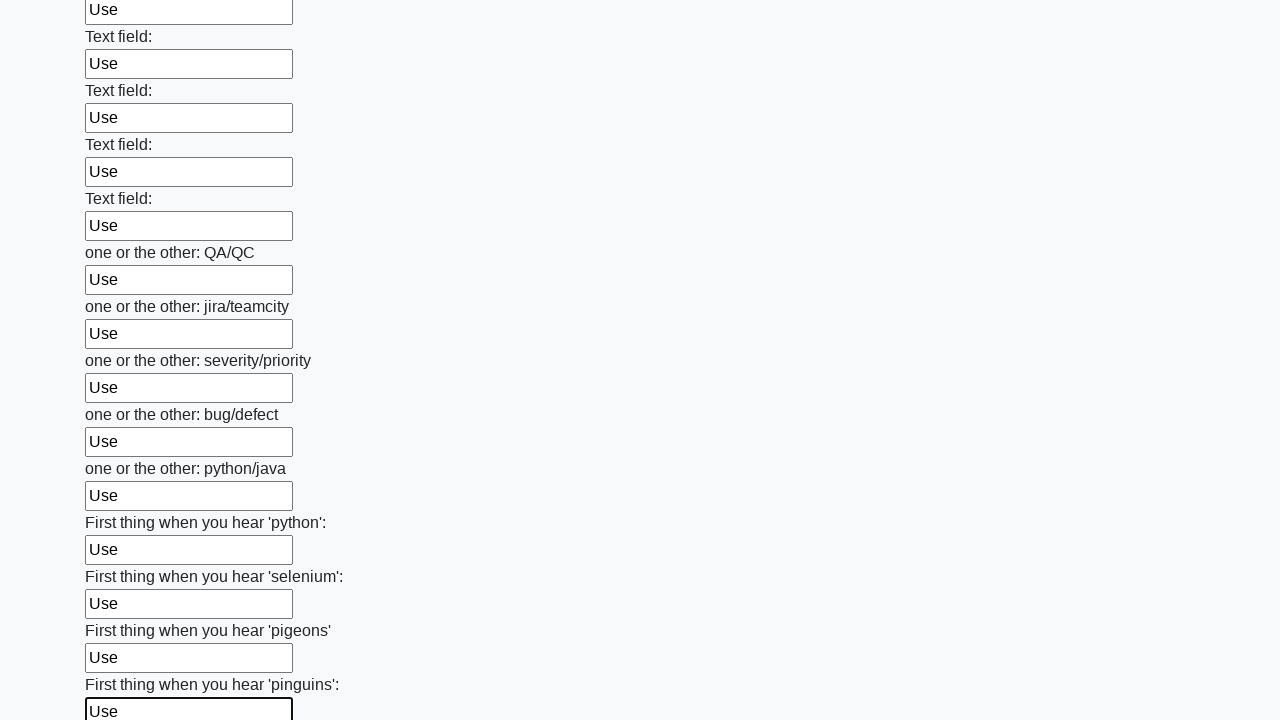

Filled an input field with 'Use' on input >> nth=96
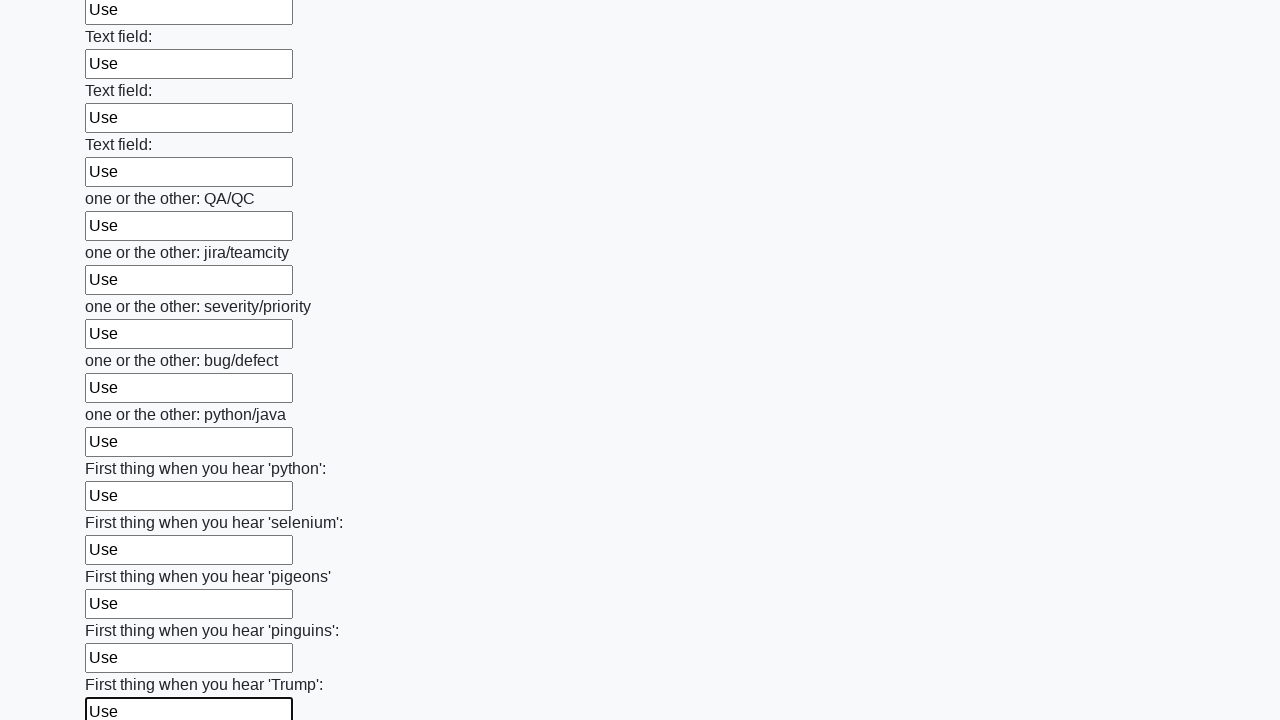

Filled an input field with 'Use' on input >> nth=97
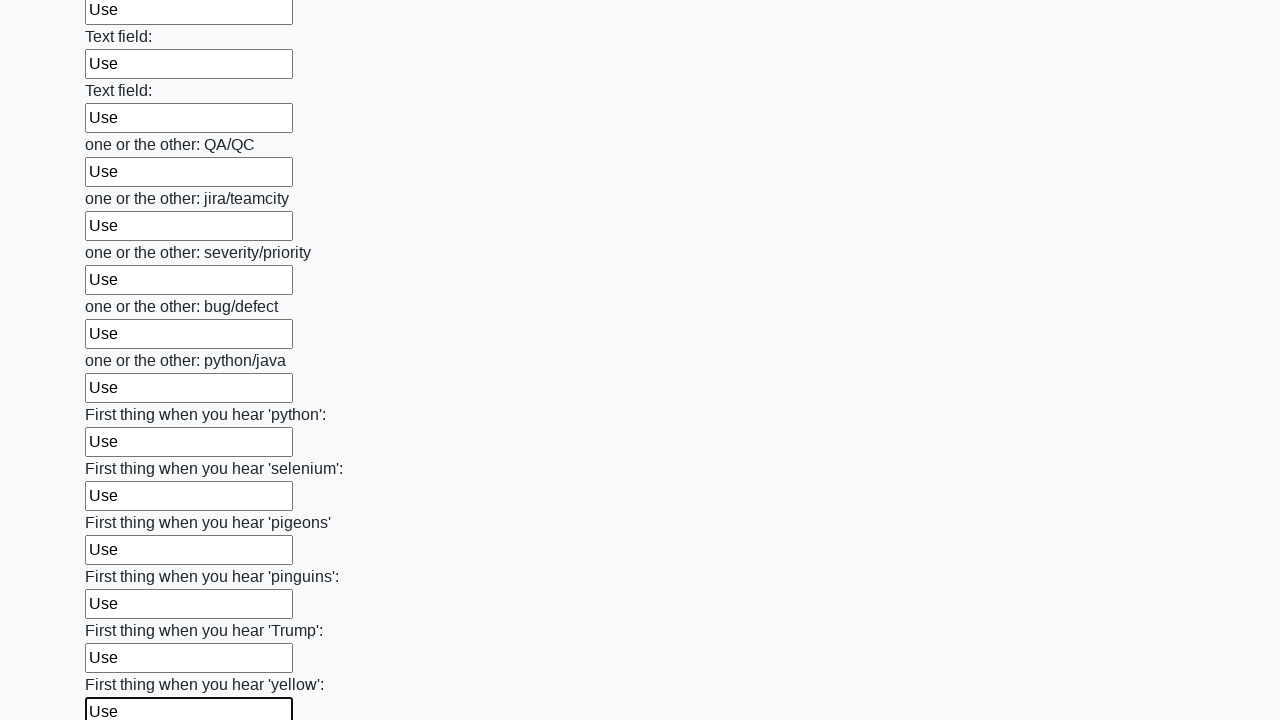

Filled an input field with 'Use' on input >> nth=98
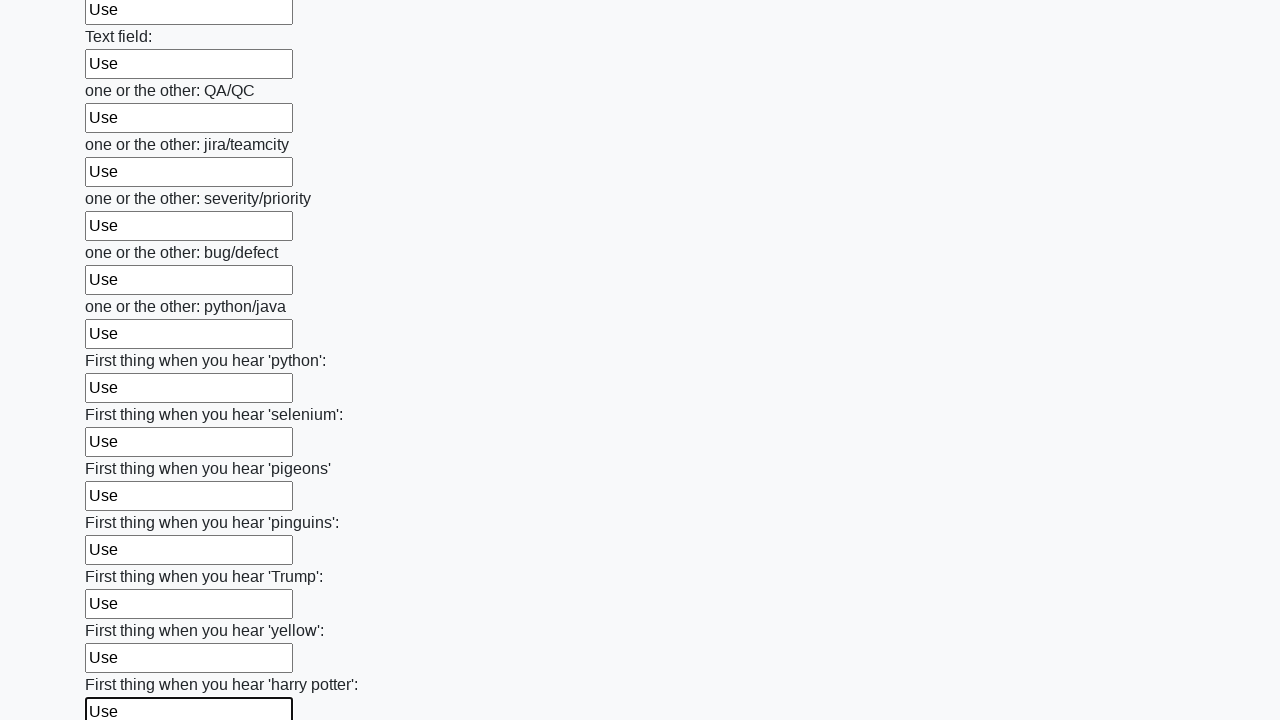

Filled an input field with 'Use' on input >> nth=99
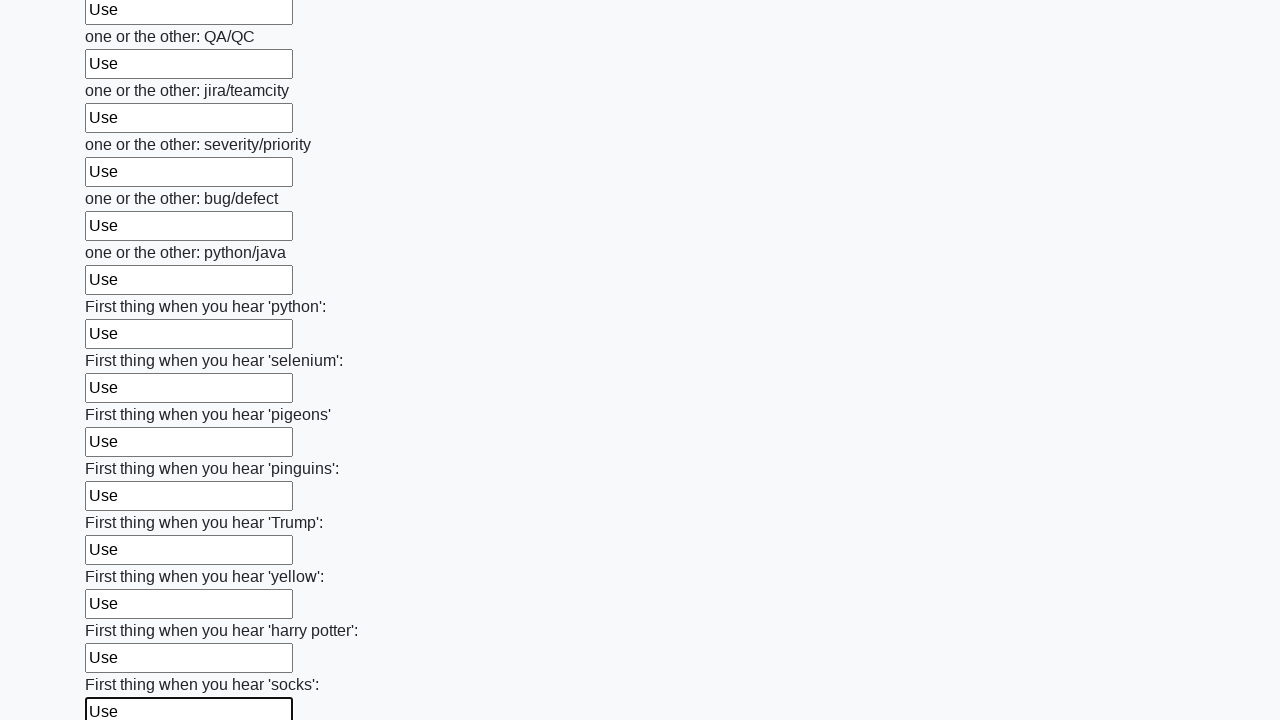

Clicked the submit button at (123, 611) on button.btn
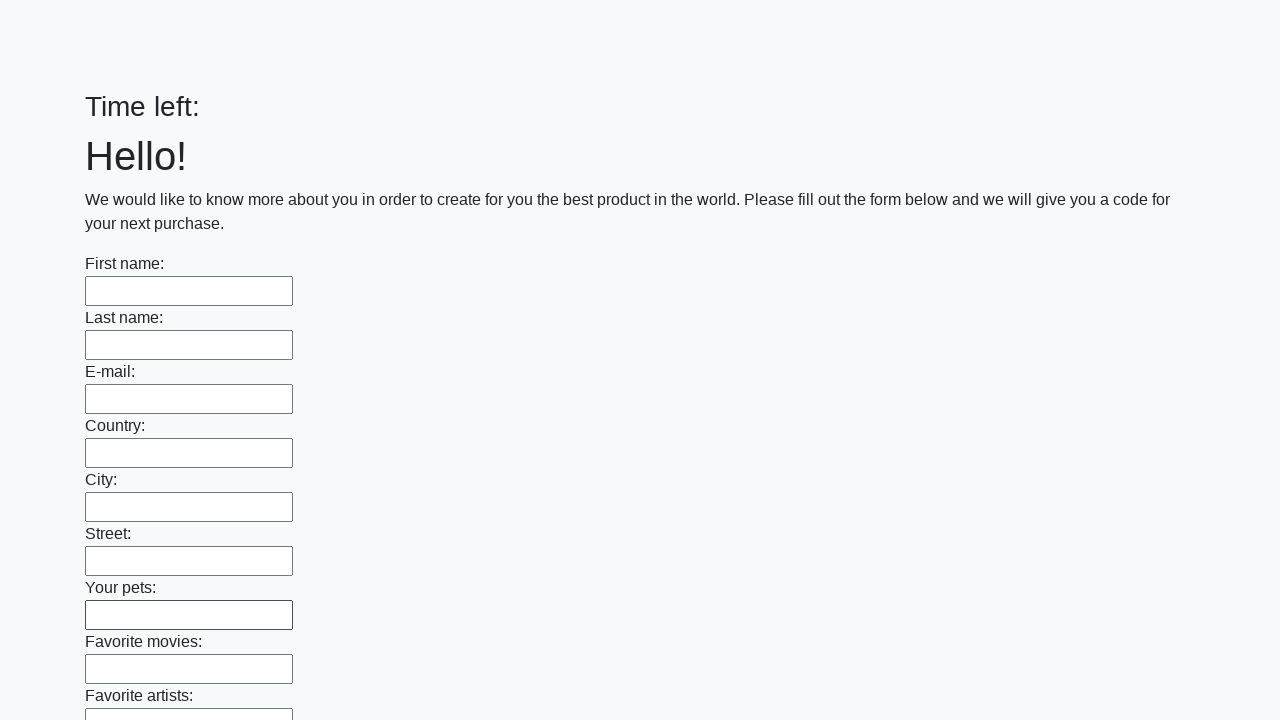

Form submission completed and page loaded
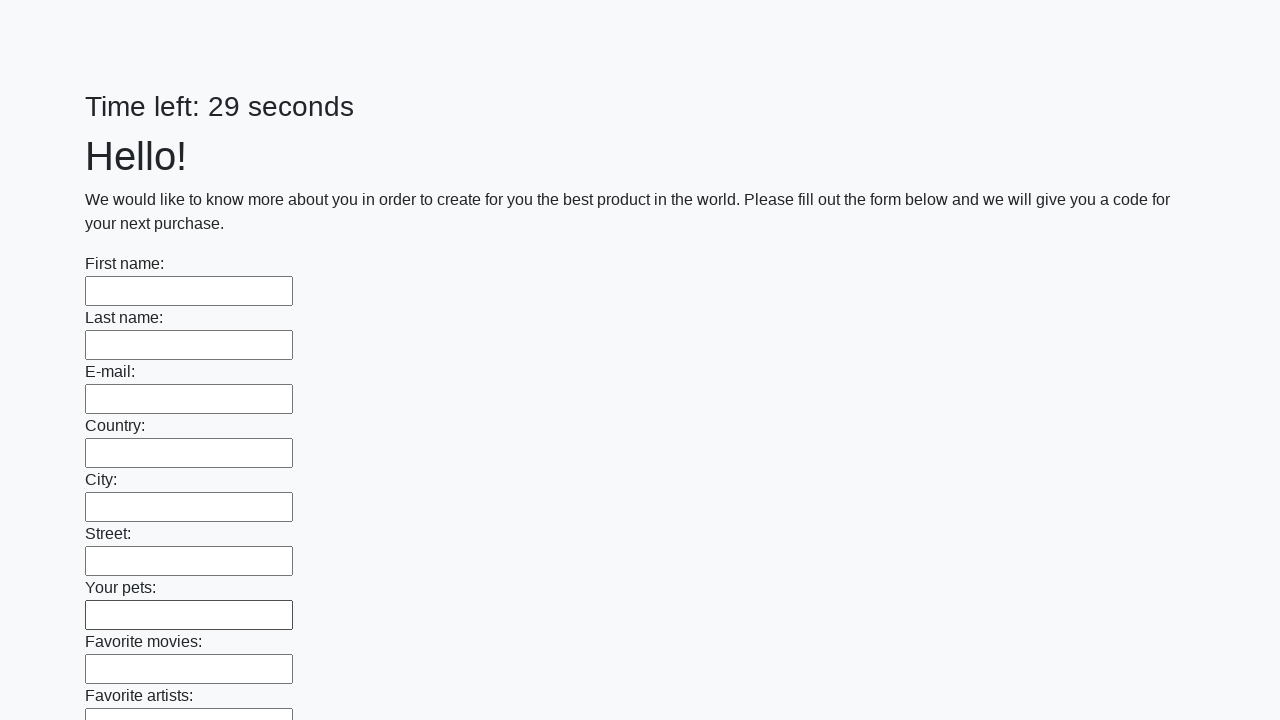

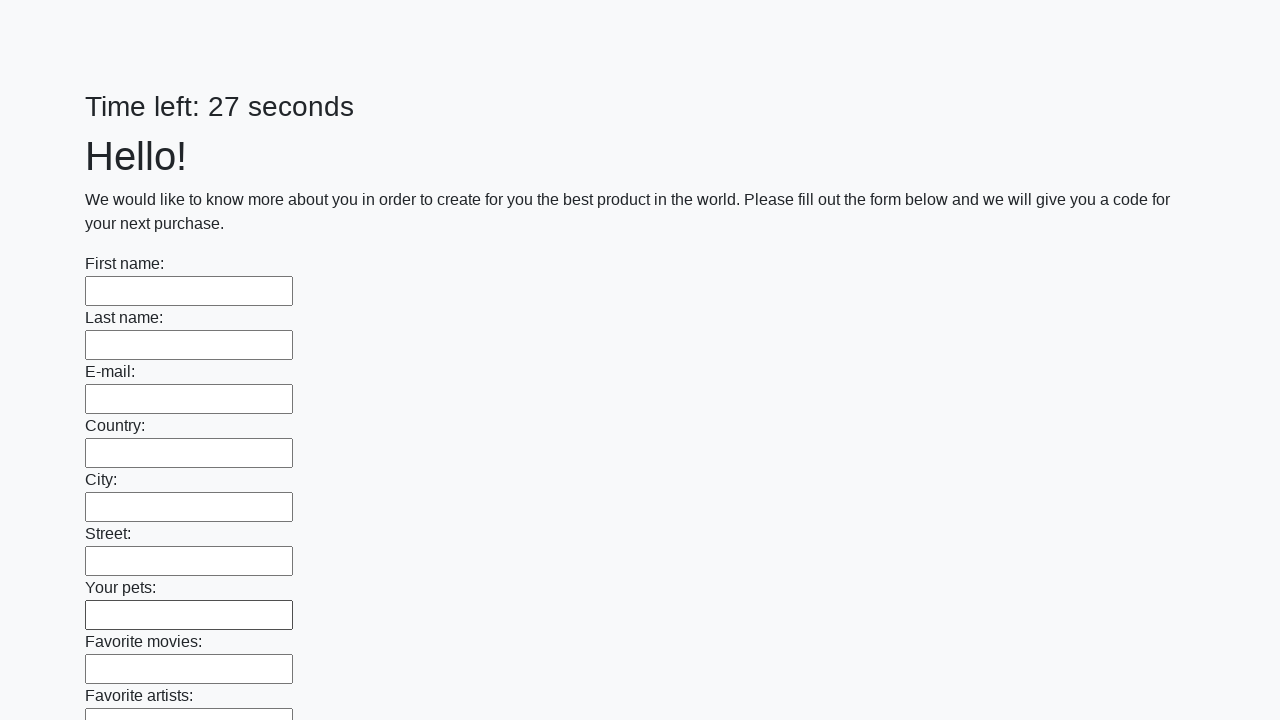